Tests jQuery UI datepicker functionality by selecting a specific date (June 11, 2023) using navigation through months and years

Starting URL: https://jqueryui.com/datepicker/

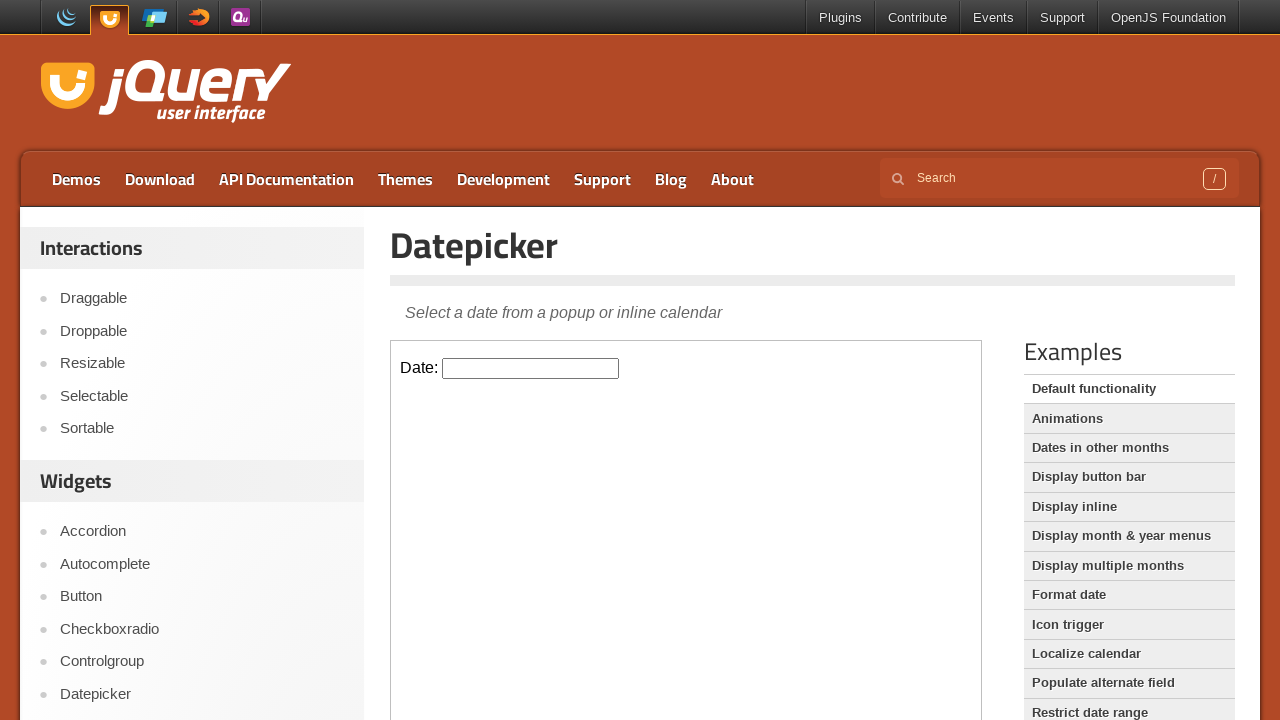

Located the iframe containing the datepicker
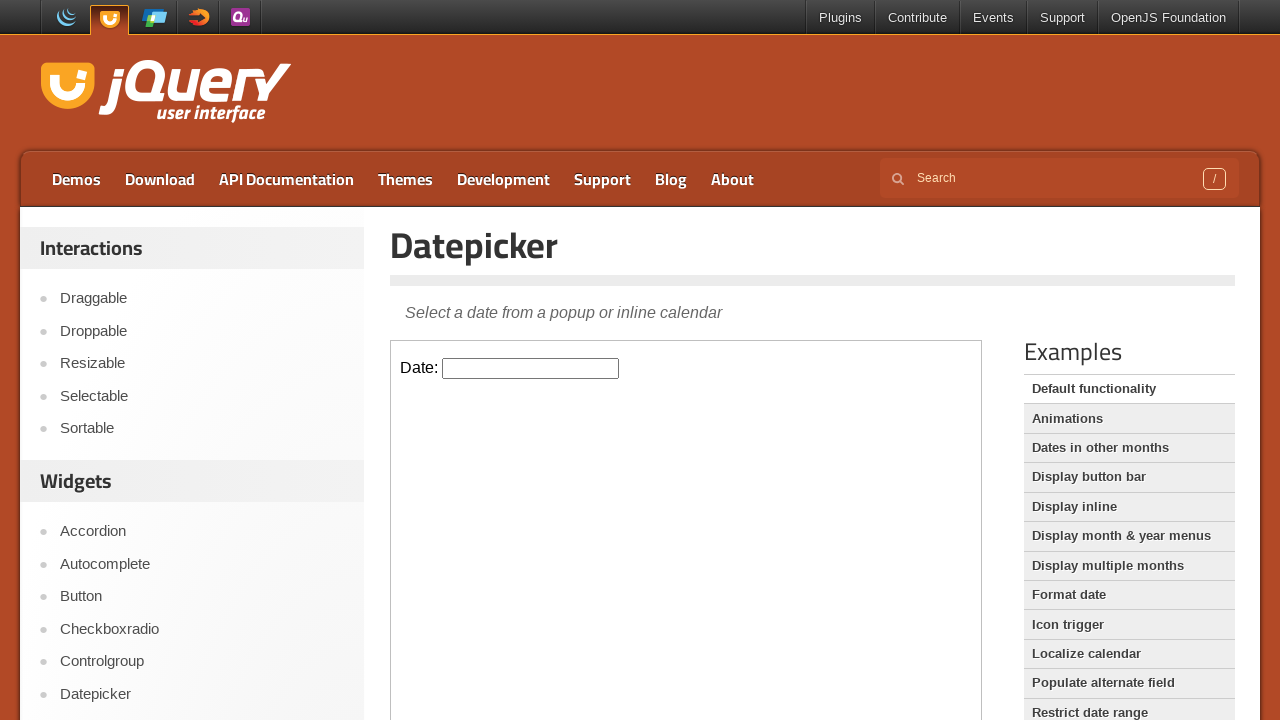

Located the datepicker input field
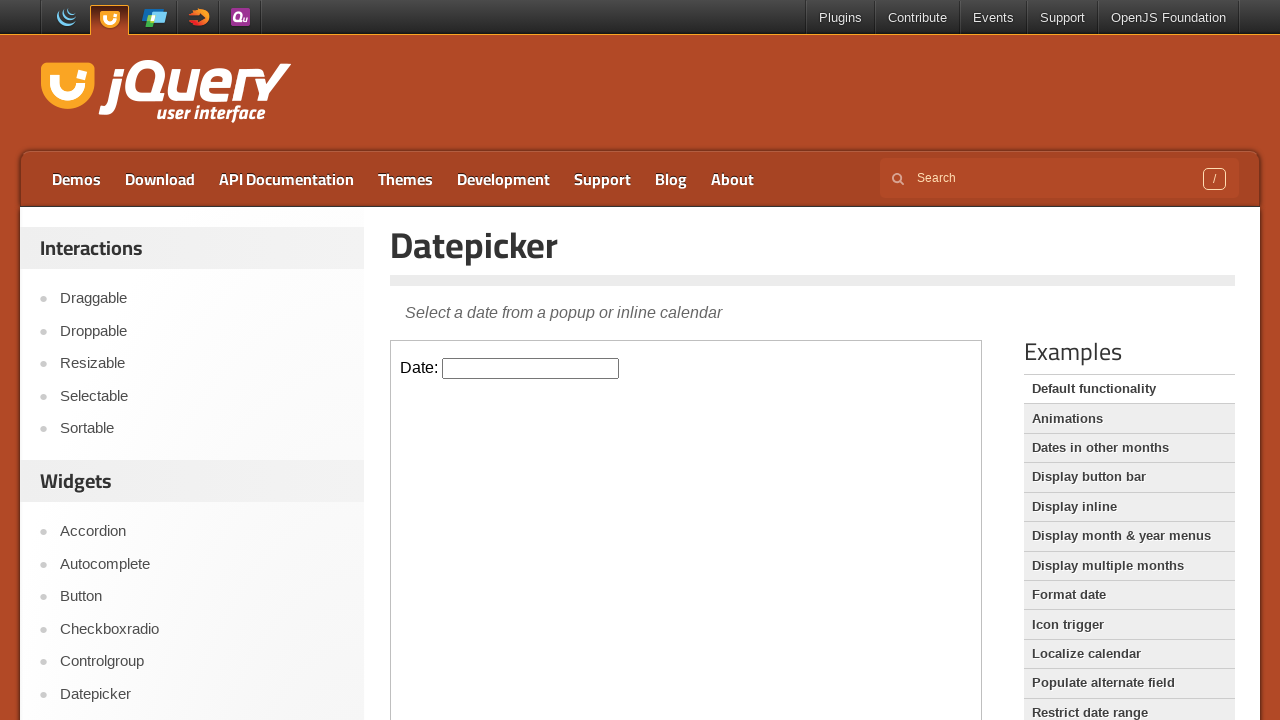

Opened the datepicker by clicking the input field at (531, 368) on iframe >> nth=0 >> internal:control=enter-frame >> #datepicker
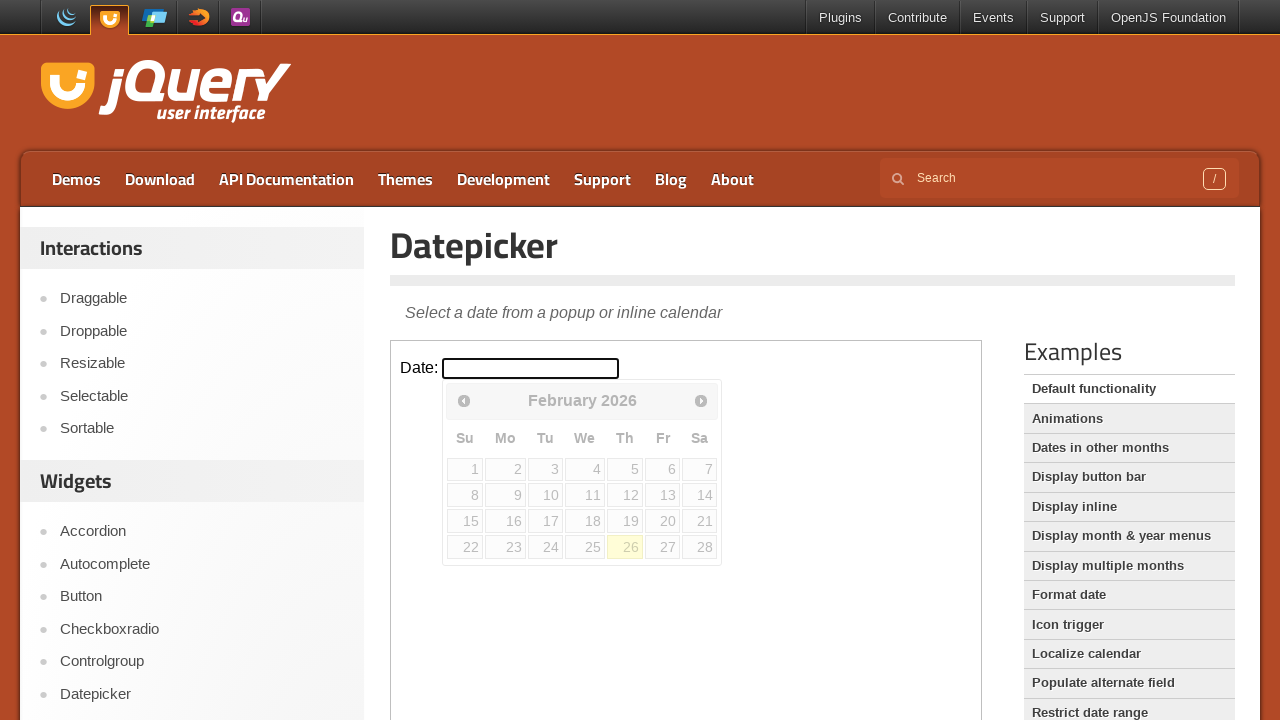

Retrieved current month: February
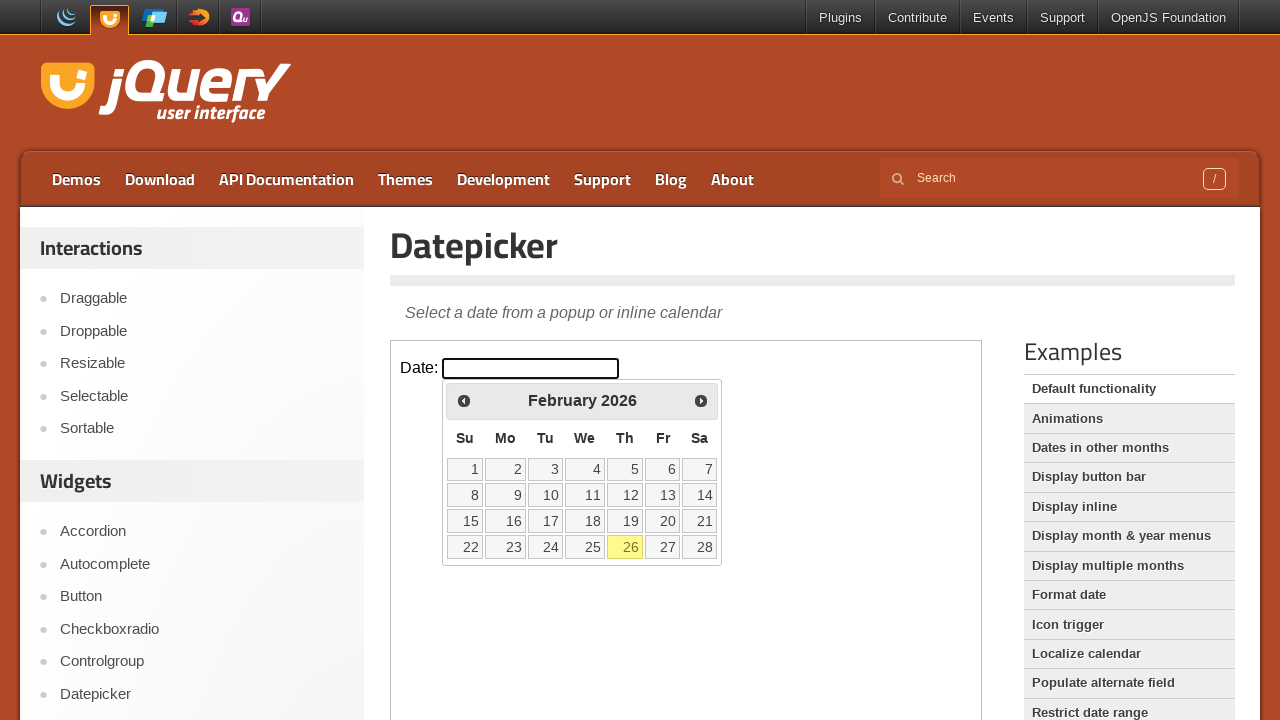

Retrieved current year: 2026
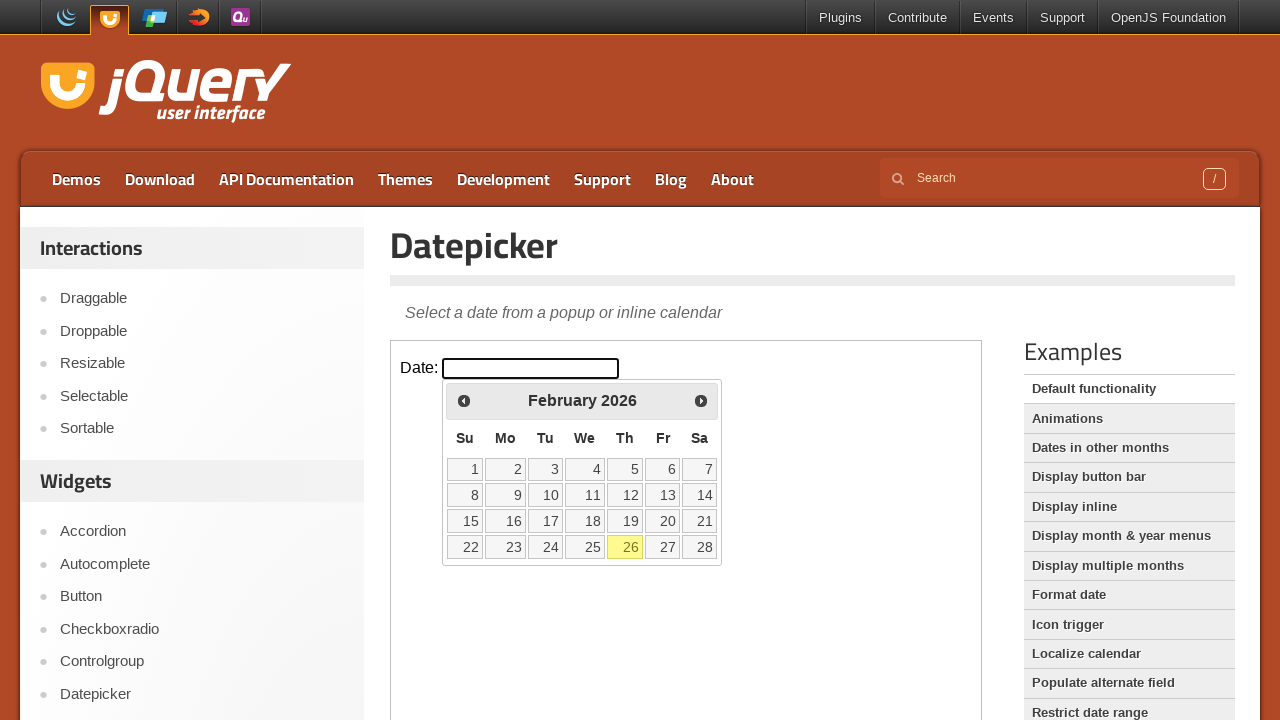

Clicked previous arrow to navigate to earlier dates at (464, 400) on iframe >> nth=0 >> internal:control=enter-frame >> xpath=//*[@id="ui-datepicker-
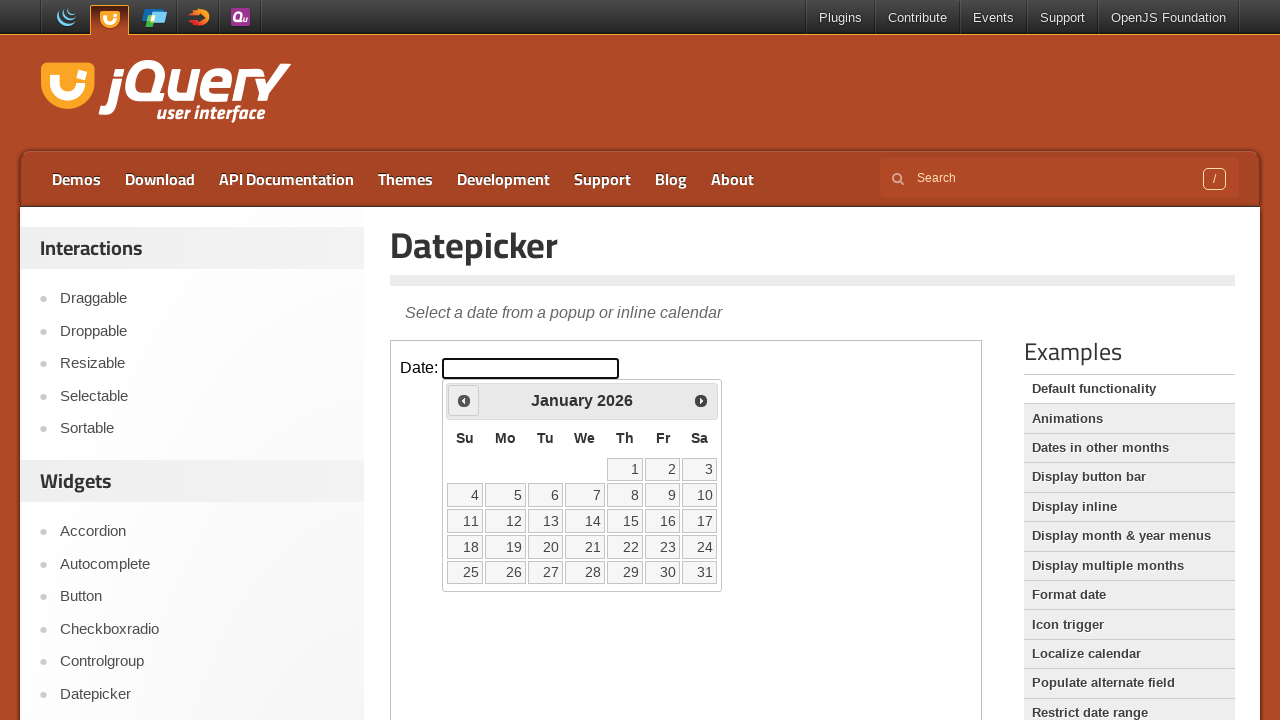

Retrieved current month: January
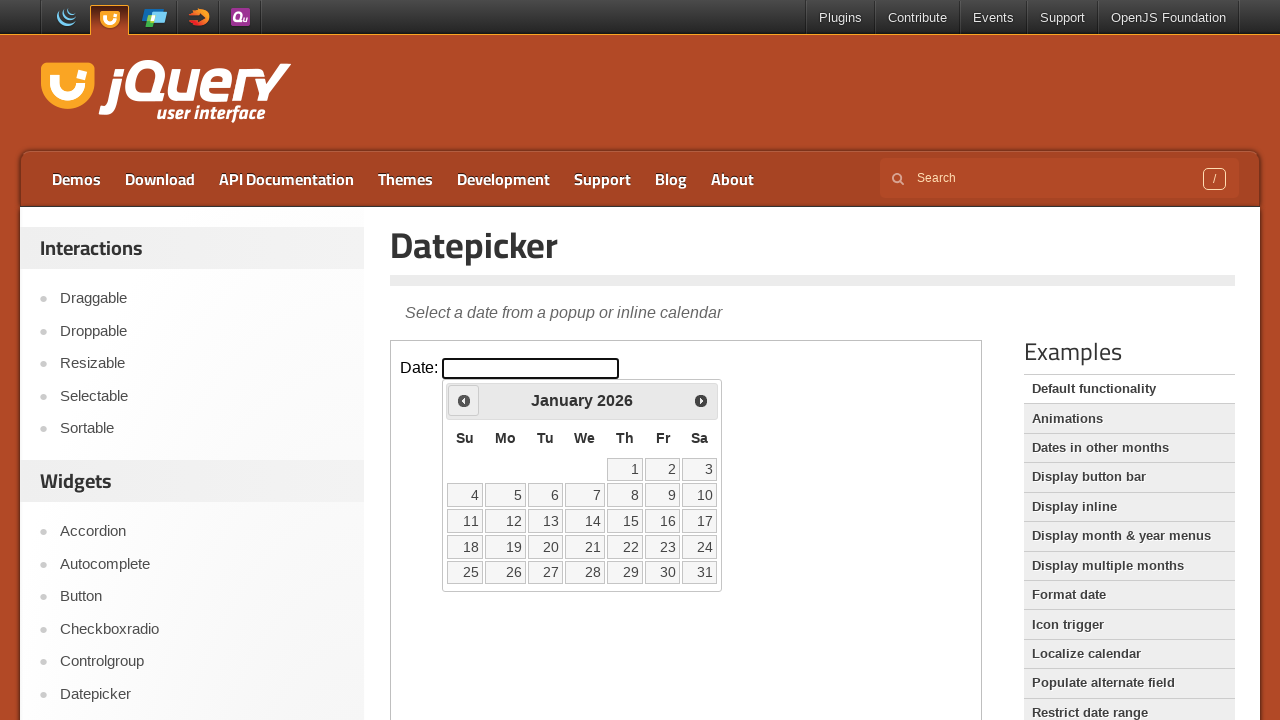

Retrieved current year: 2026
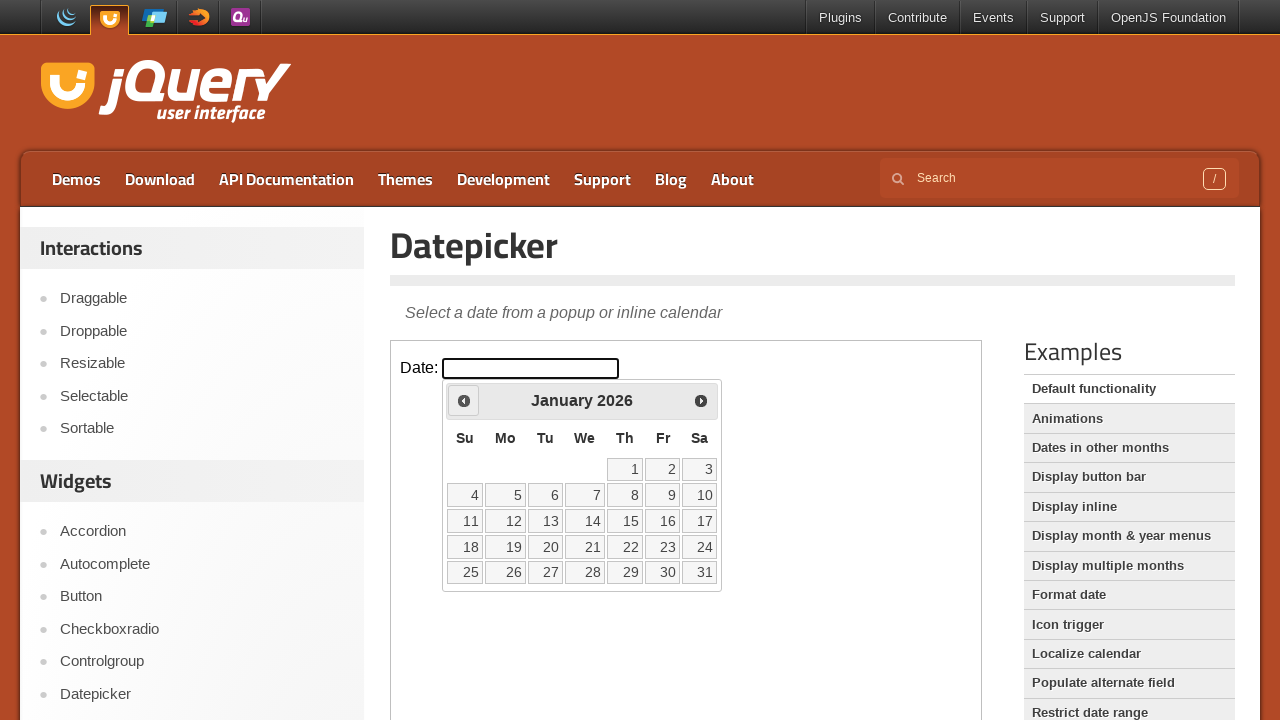

Clicked previous arrow to navigate to earlier dates at (464, 400) on iframe >> nth=0 >> internal:control=enter-frame >> xpath=//*[@id="ui-datepicker-
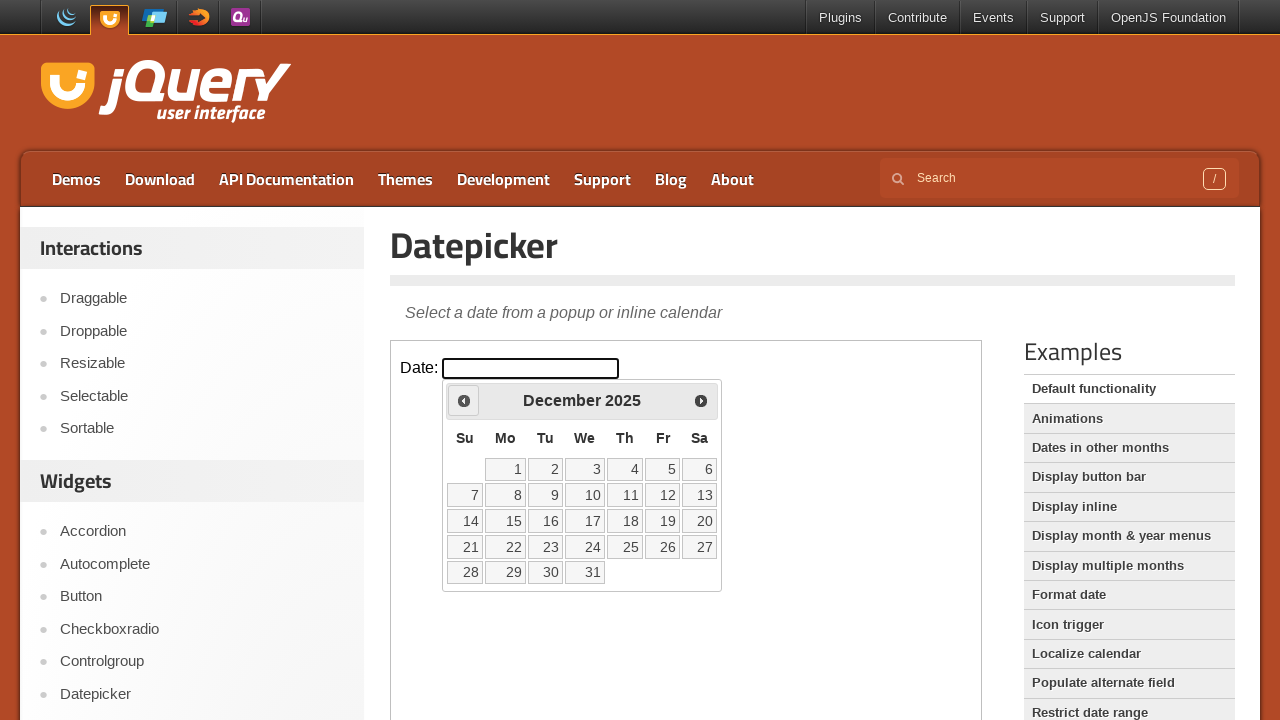

Retrieved current month: December
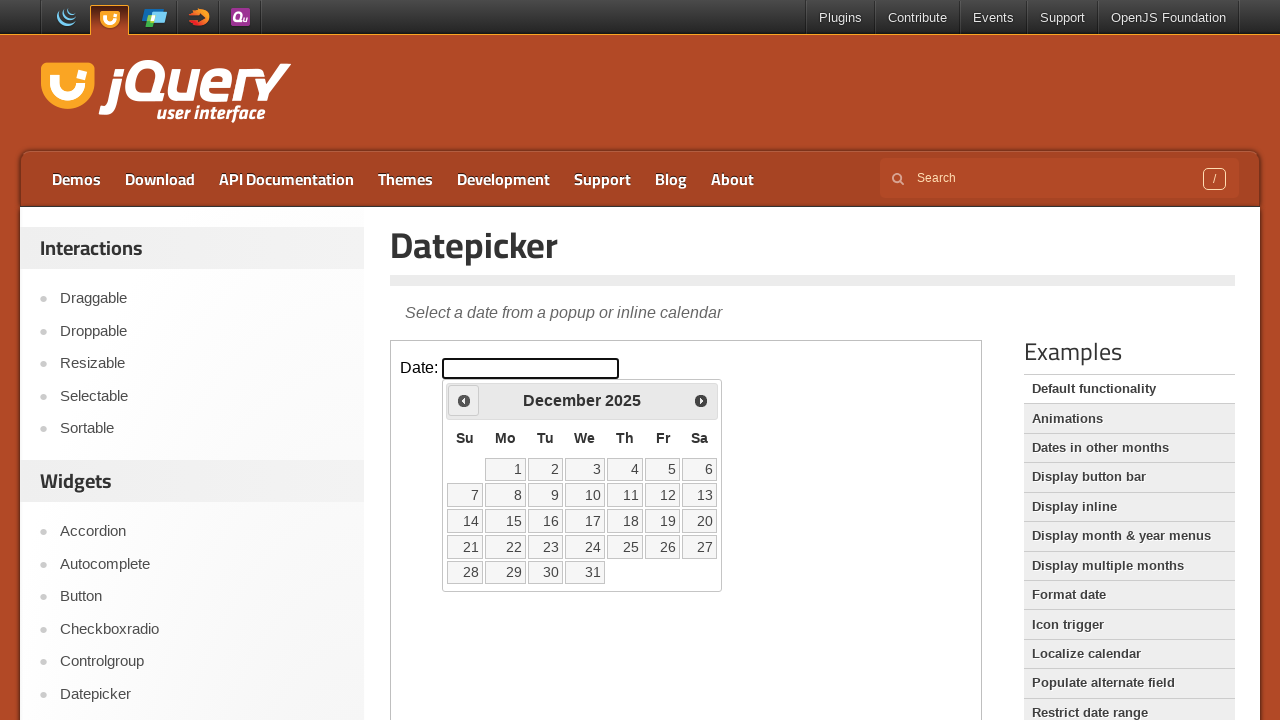

Retrieved current year: 2025
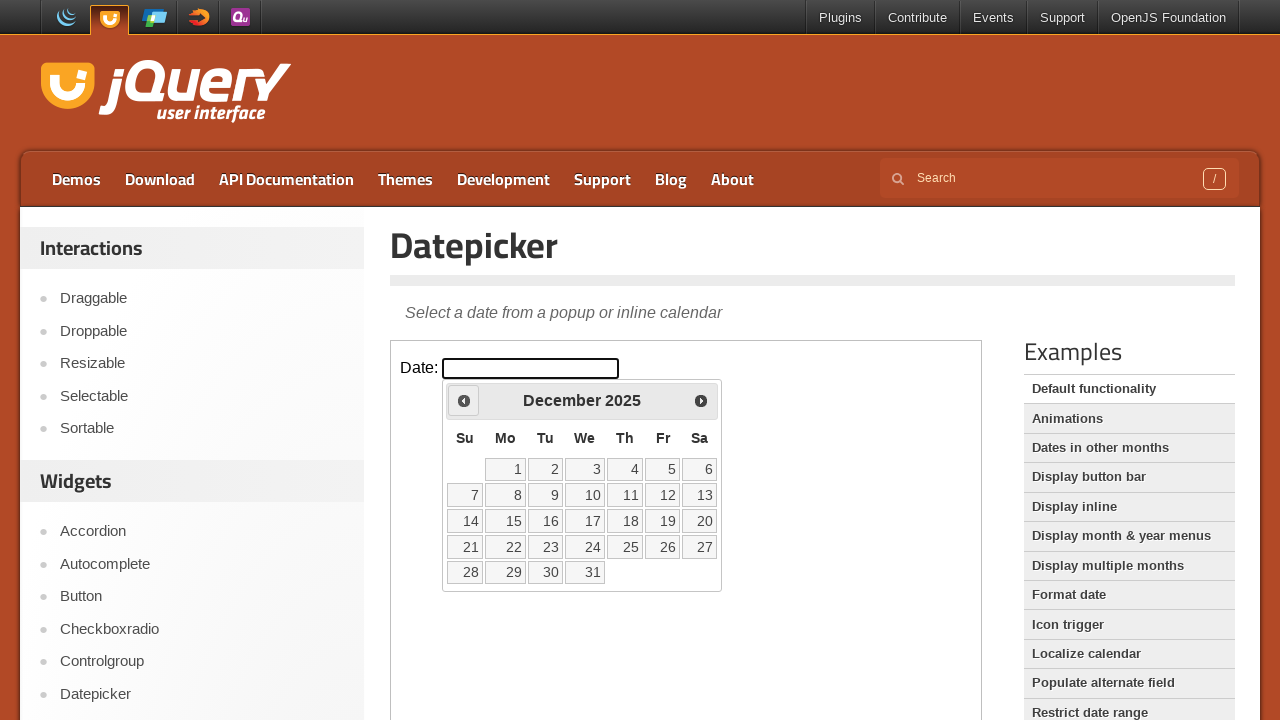

Clicked previous arrow to navigate to earlier dates at (464, 400) on iframe >> nth=0 >> internal:control=enter-frame >> xpath=//*[@id="ui-datepicker-
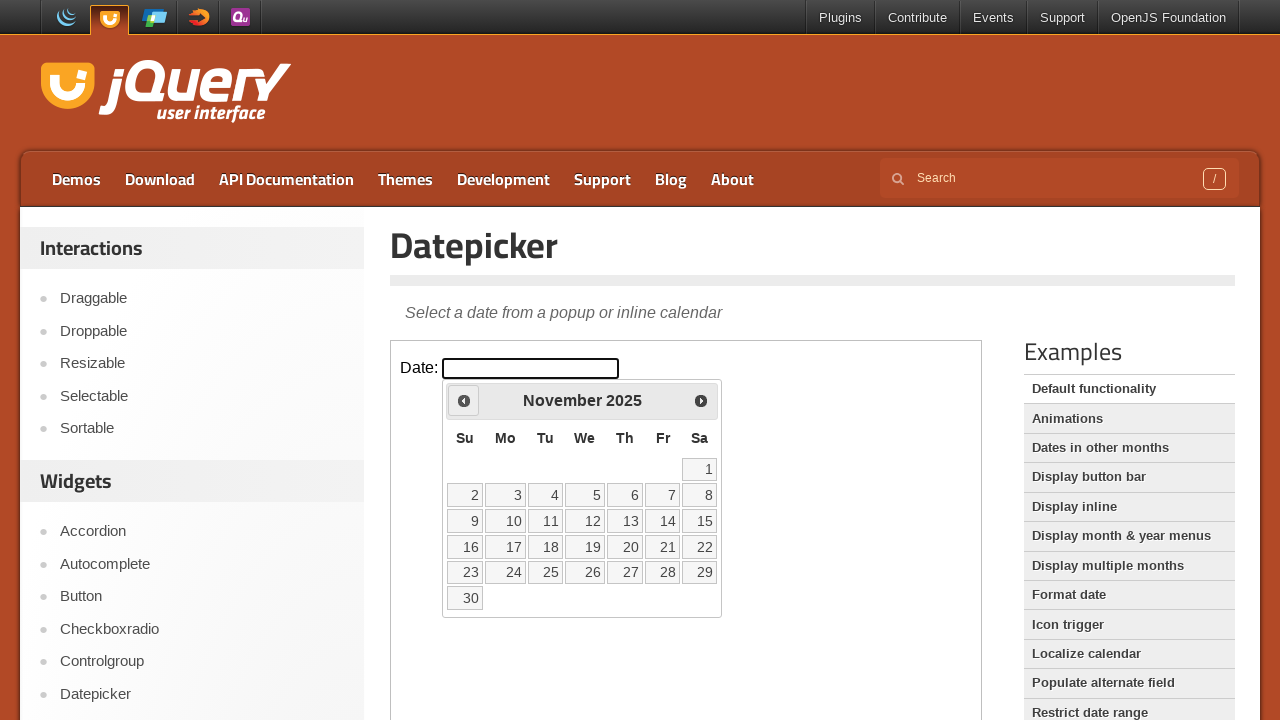

Retrieved current month: November
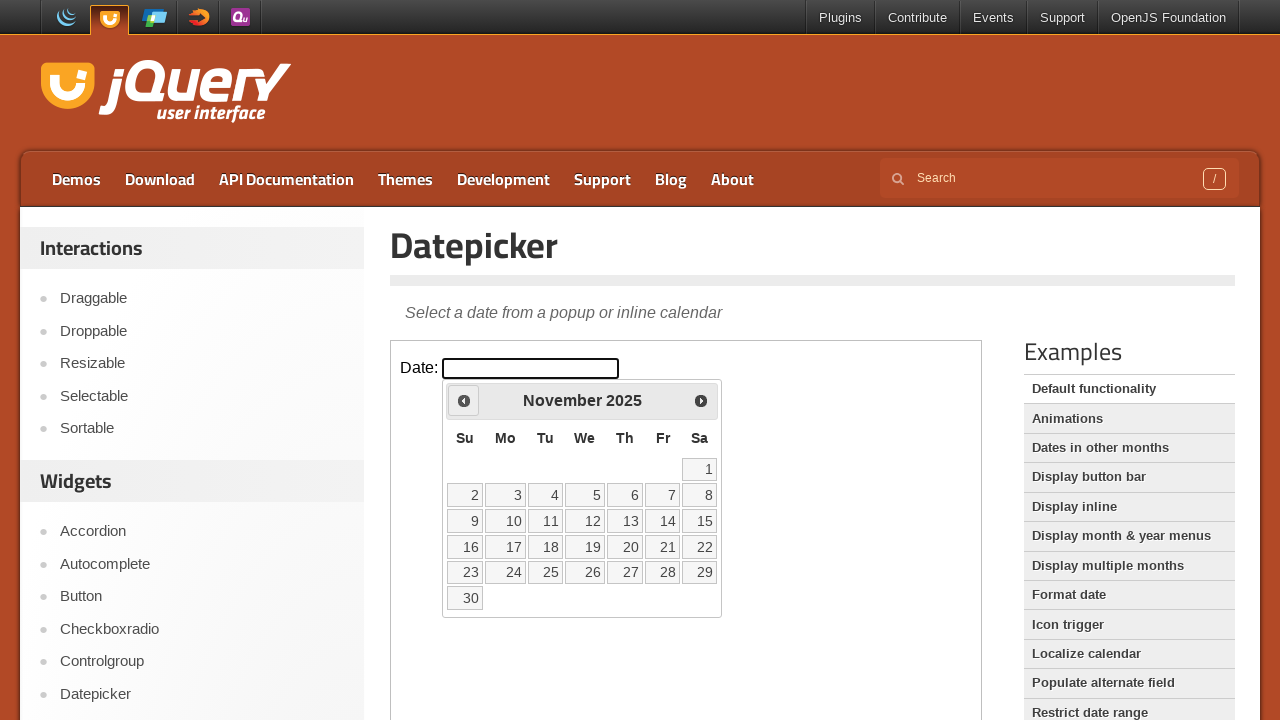

Retrieved current year: 2025
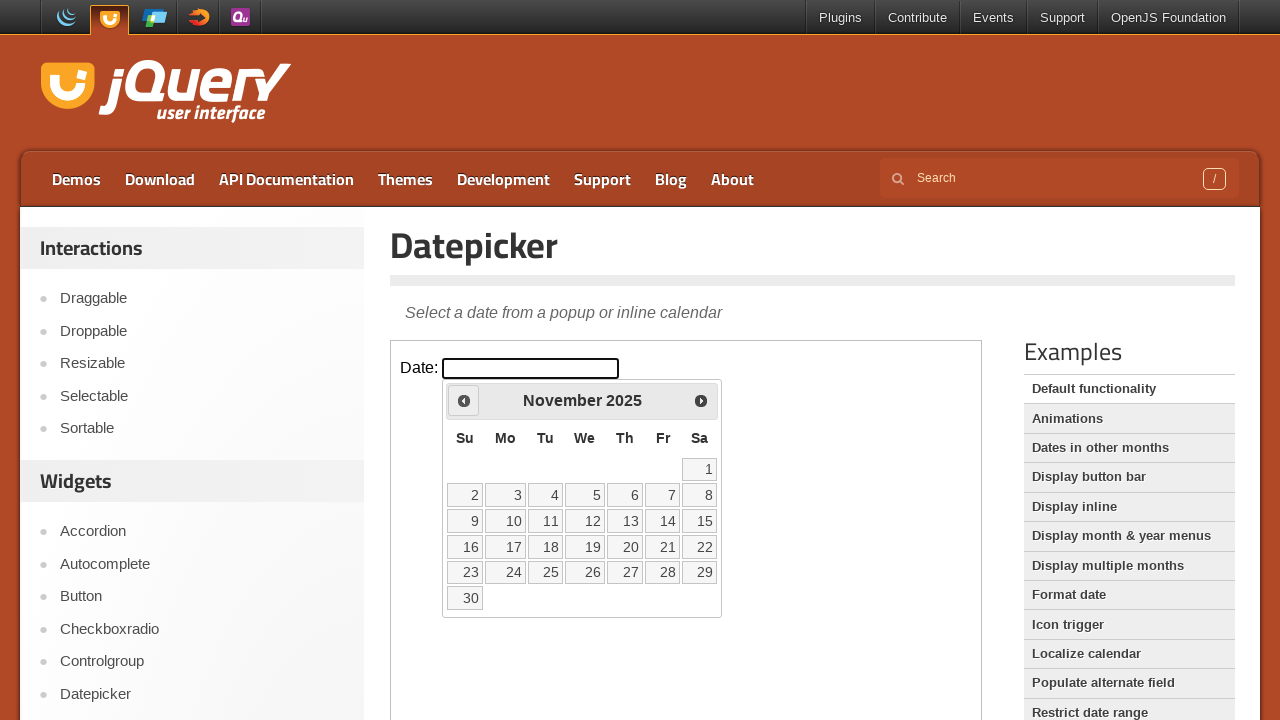

Clicked previous arrow to navigate to earlier dates at (464, 400) on iframe >> nth=0 >> internal:control=enter-frame >> xpath=//*[@id="ui-datepicker-
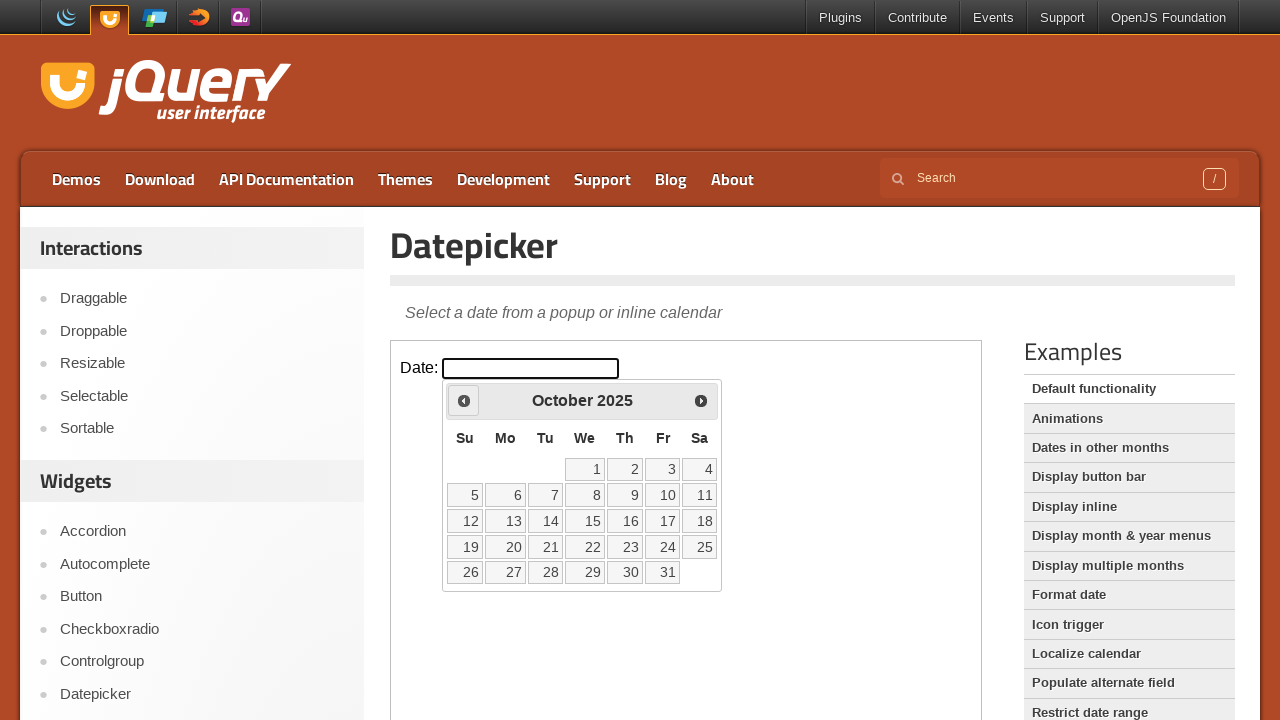

Retrieved current month: October
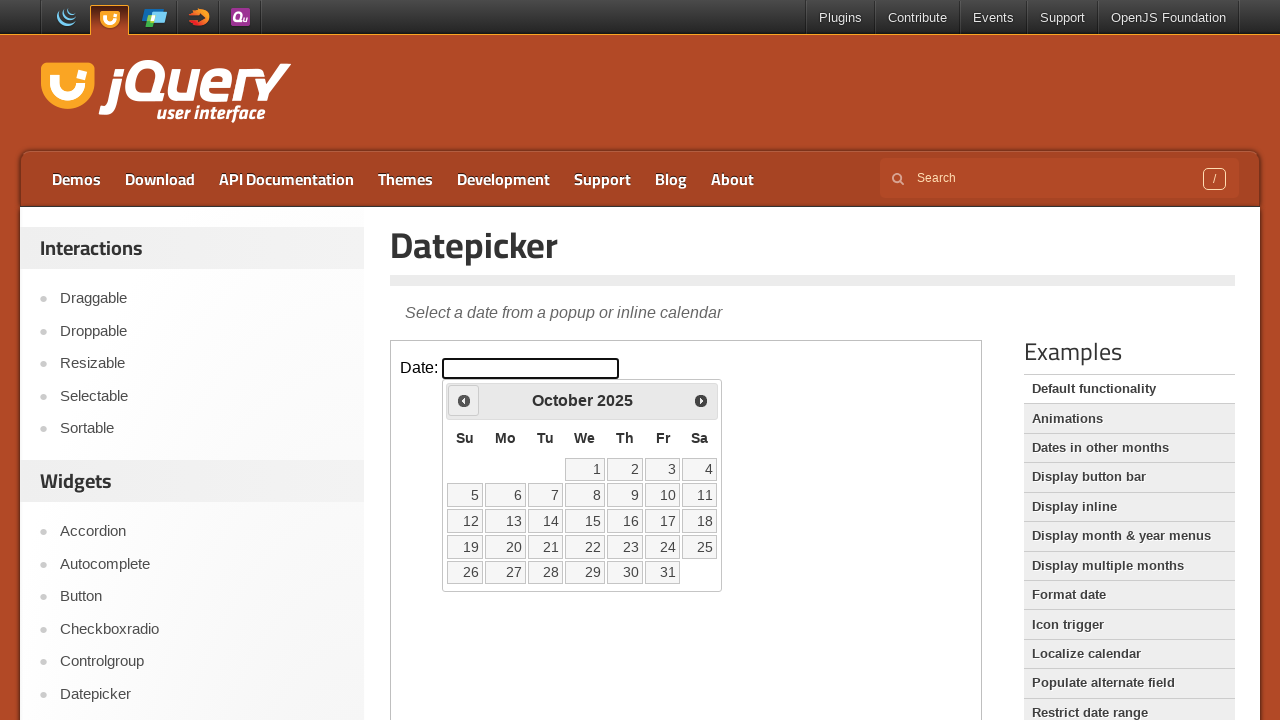

Retrieved current year: 2025
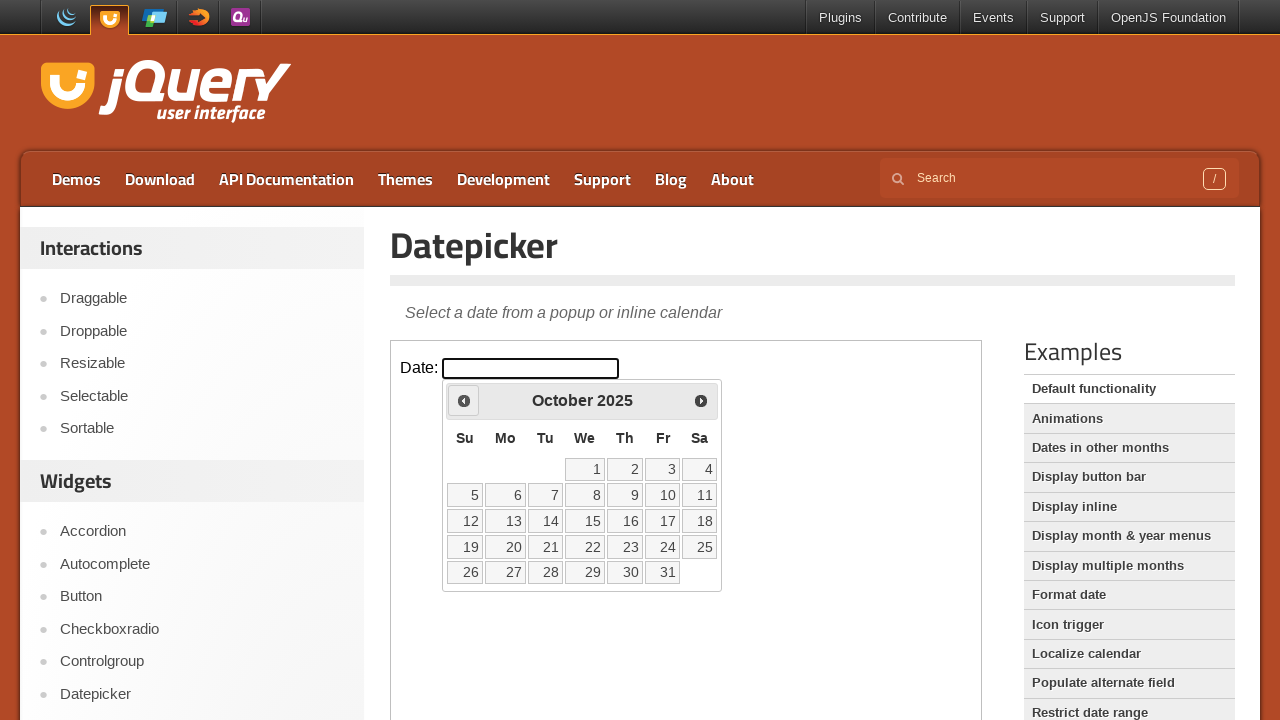

Clicked previous arrow to navigate to earlier dates at (464, 400) on iframe >> nth=0 >> internal:control=enter-frame >> xpath=//*[@id="ui-datepicker-
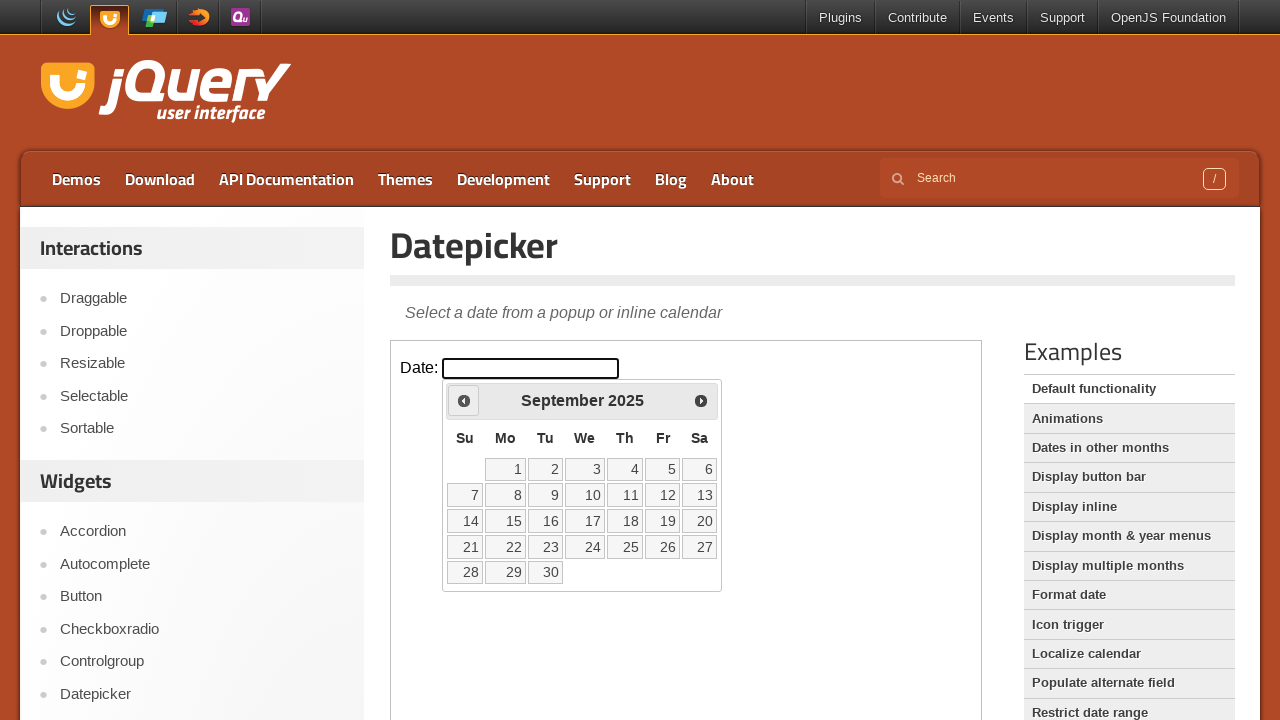

Retrieved current month: September
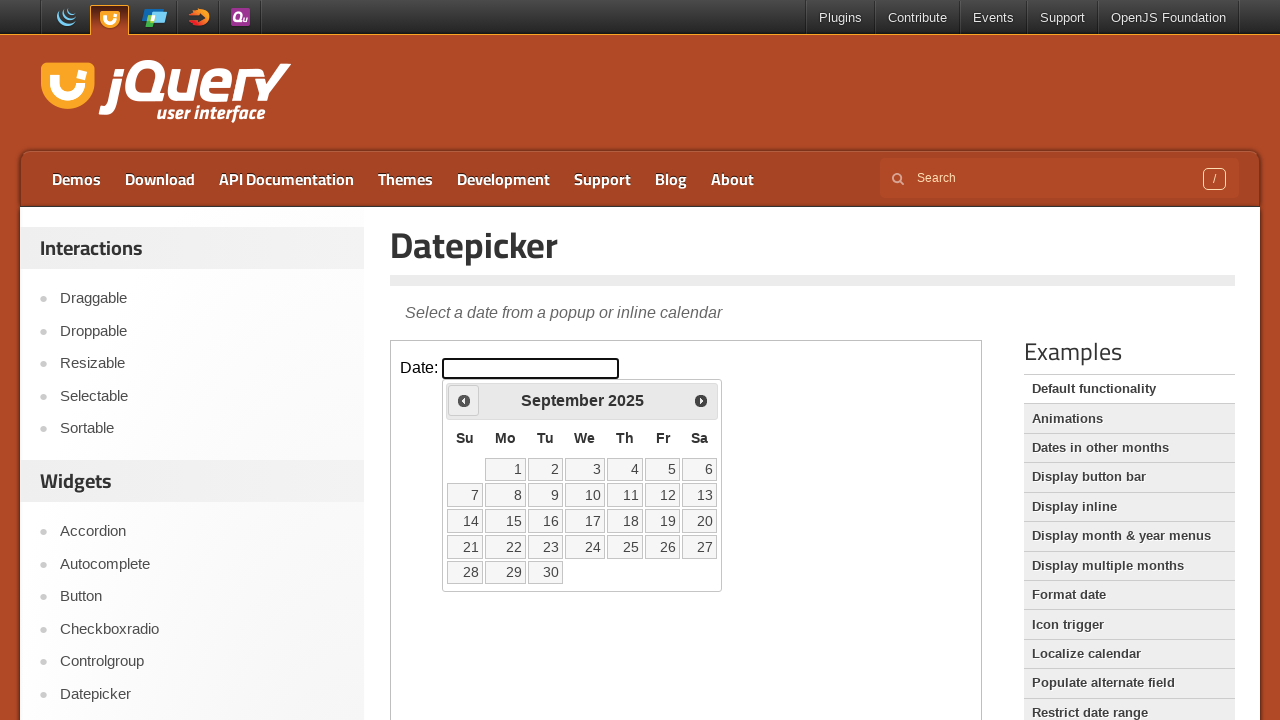

Retrieved current year: 2025
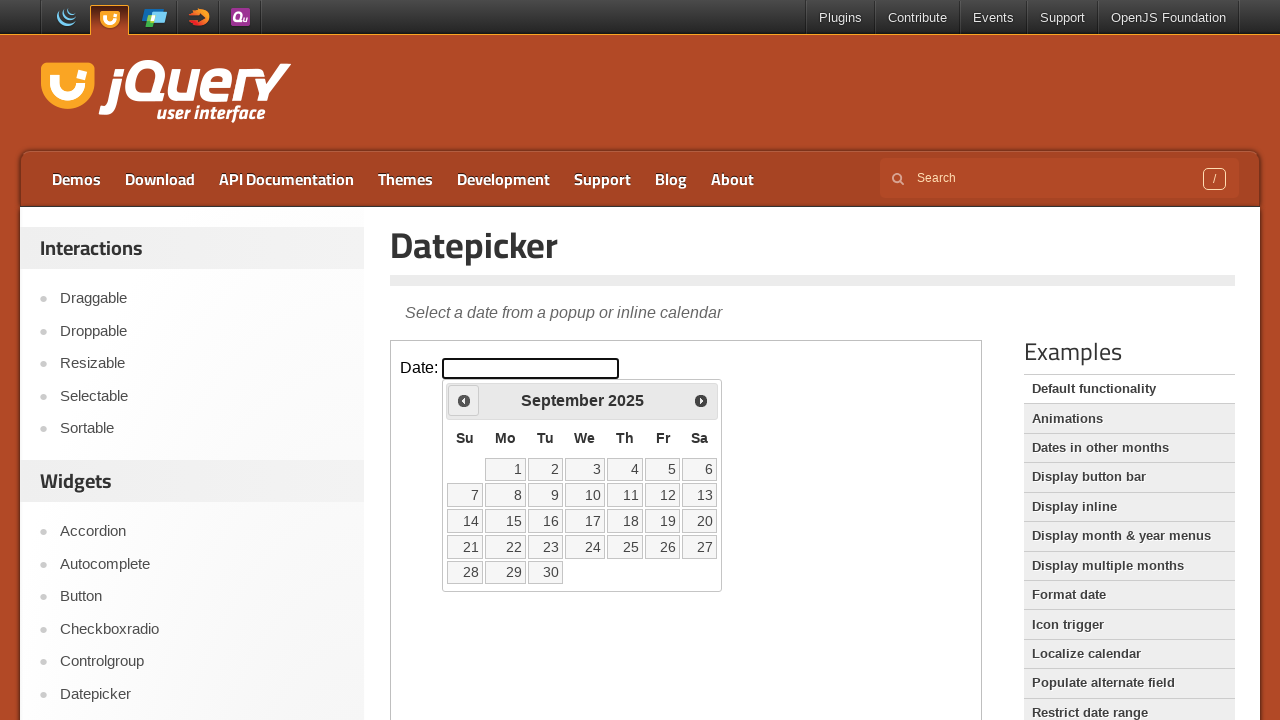

Clicked previous arrow to navigate to earlier dates at (464, 400) on iframe >> nth=0 >> internal:control=enter-frame >> xpath=//*[@id="ui-datepicker-
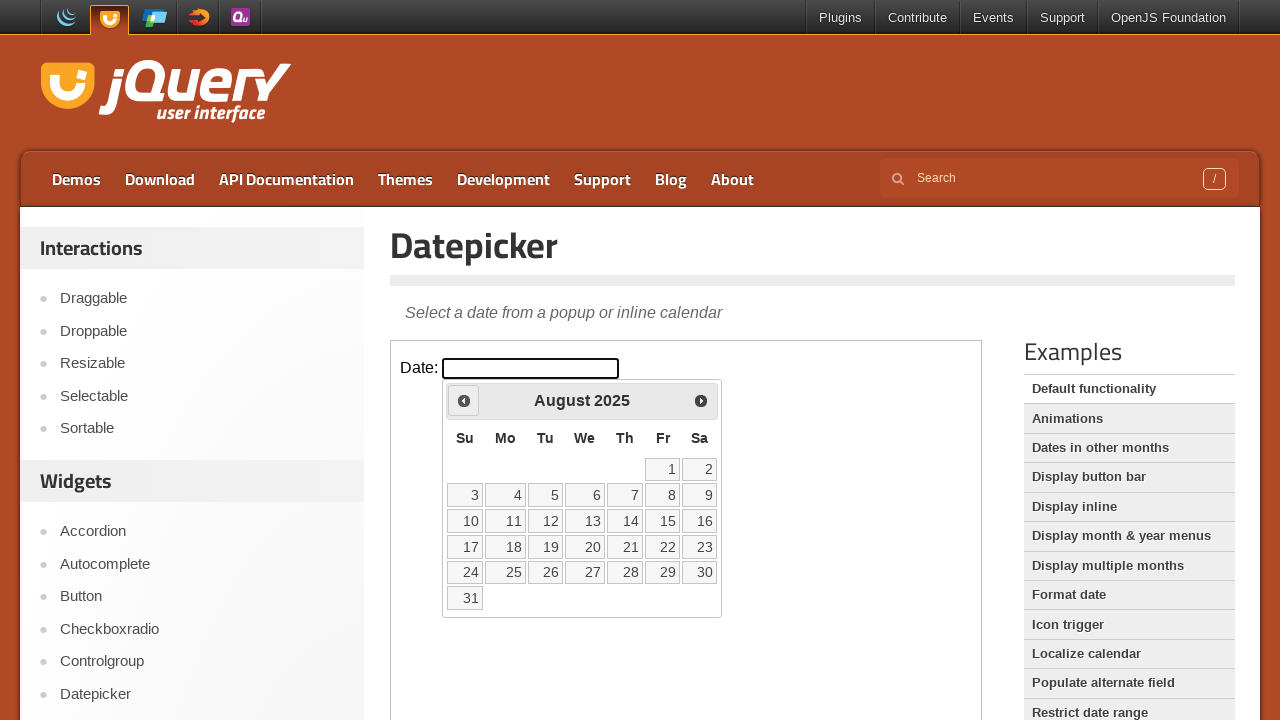

Retrieved current month: August
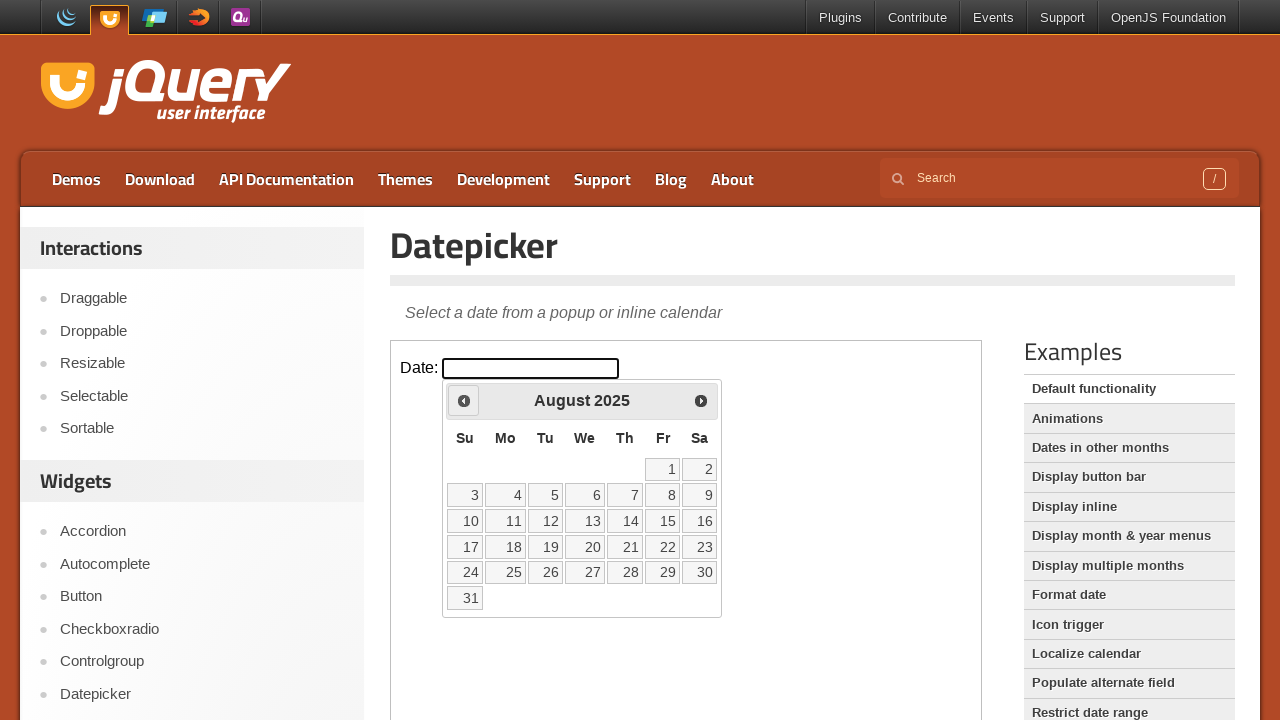

Retrieved current year: 2025
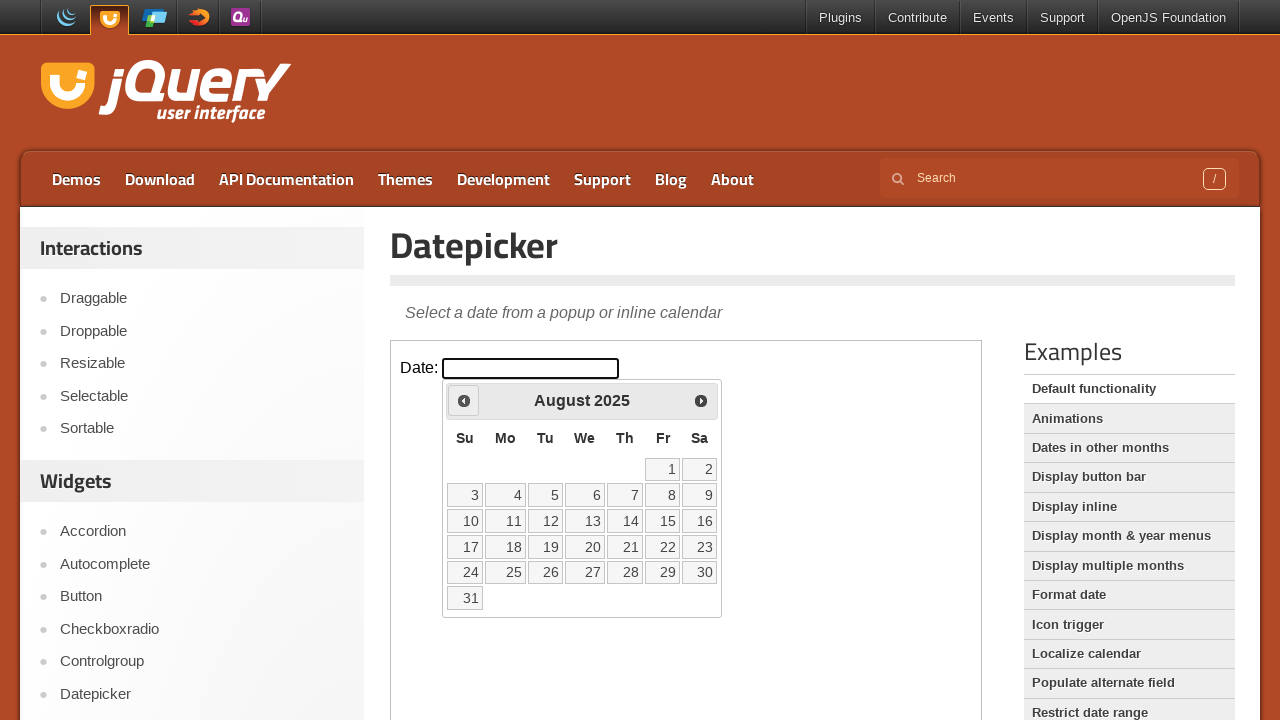

Clicked previous arrow to navigate to earlier dates at (464, 400) on iframe >> nth=0 >> internal:control=enter-frame >> xpath=//*[@id="ui-datepicker-
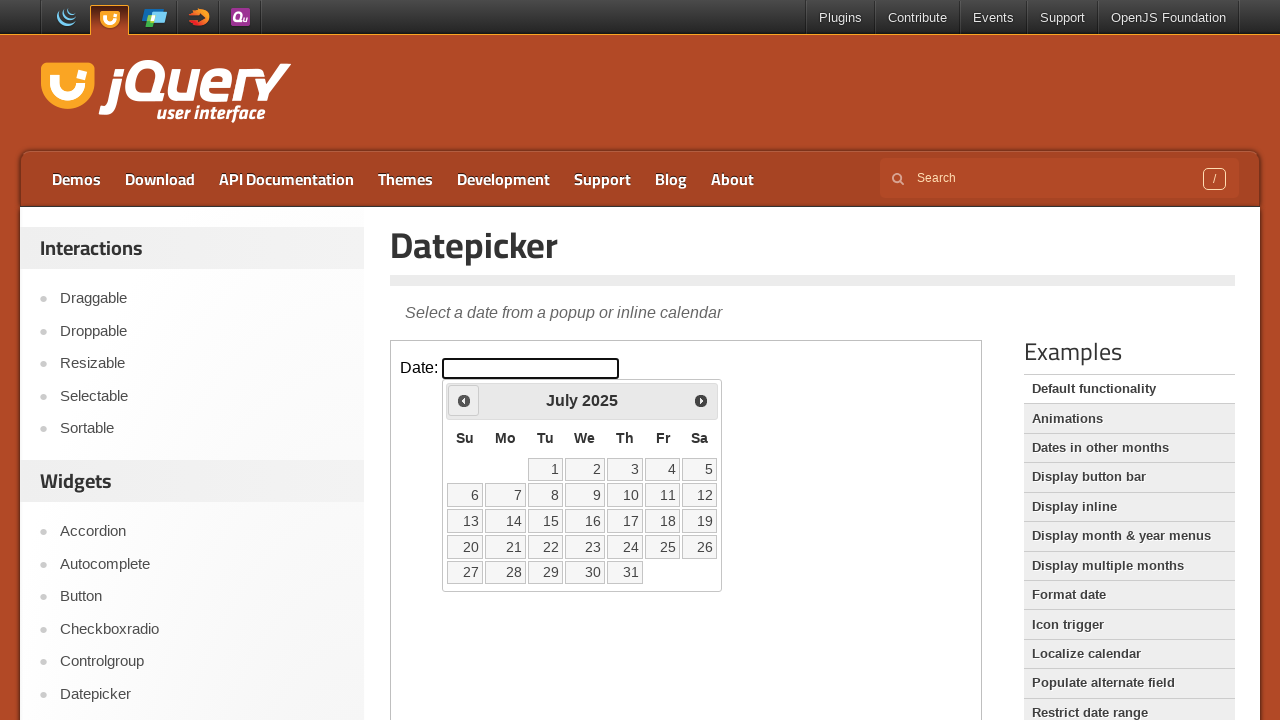

Retrieved current month: July
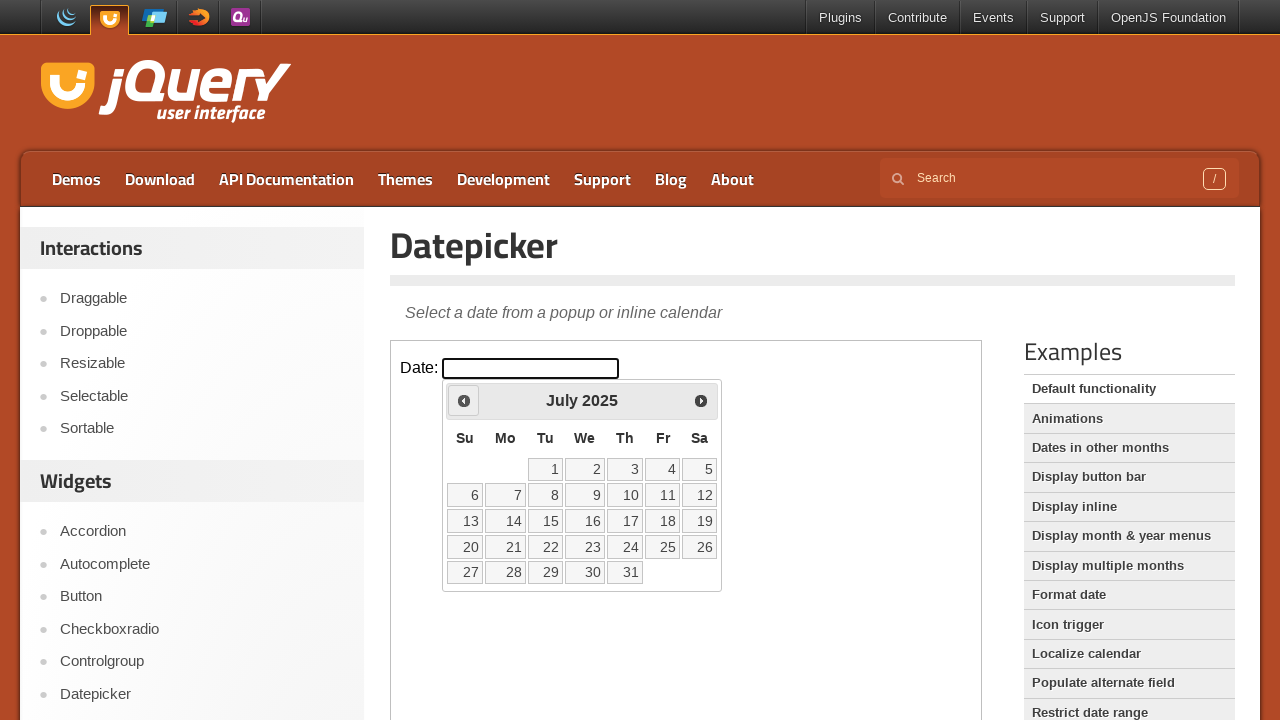

Retrieved current year: 2025
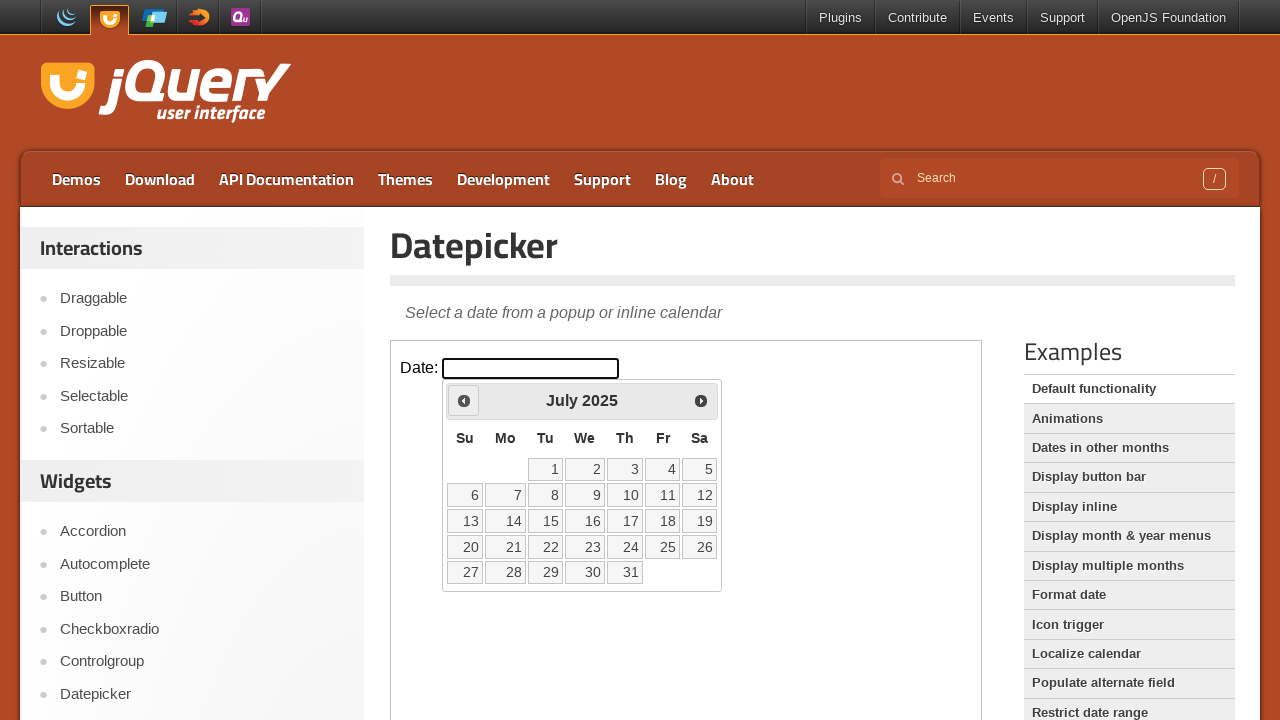

Clicked previous arrow to navigate to earlier dates at (464, 400) on iframe >> nth=0 >> internal:control=enter-frame >> xpath=//*[@id="ui-datepicker-
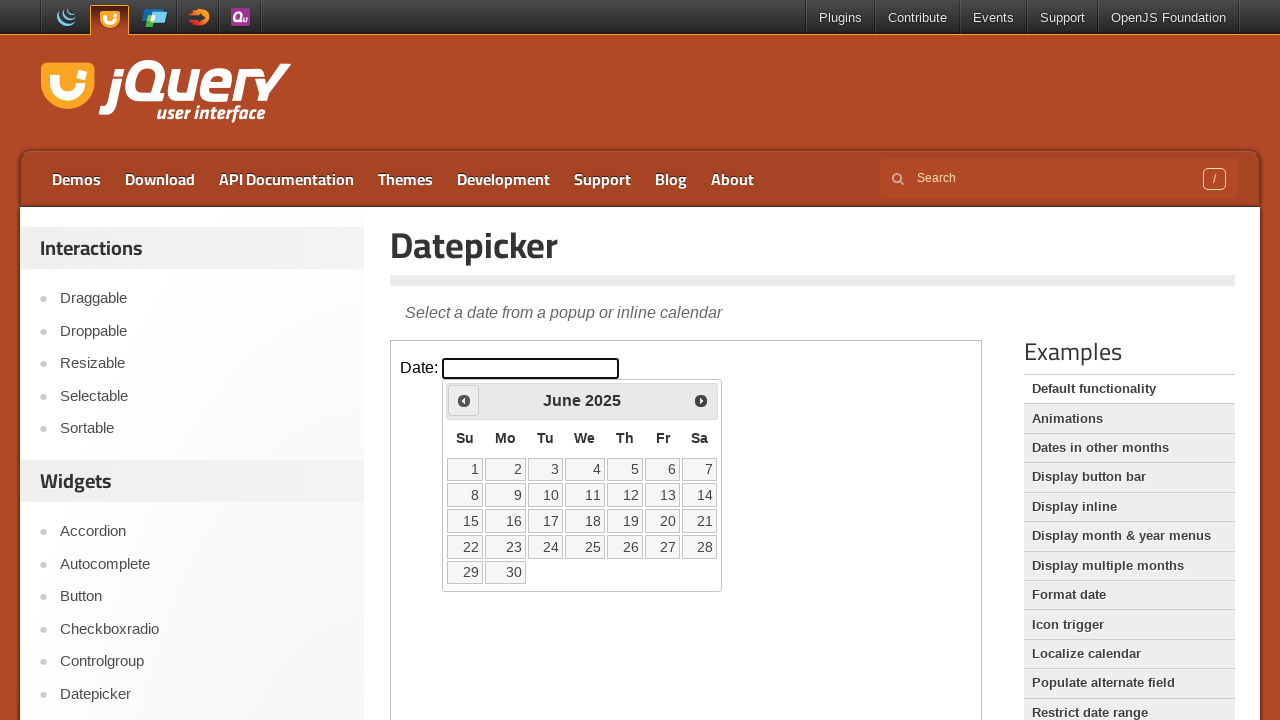

Retrieved current month: June
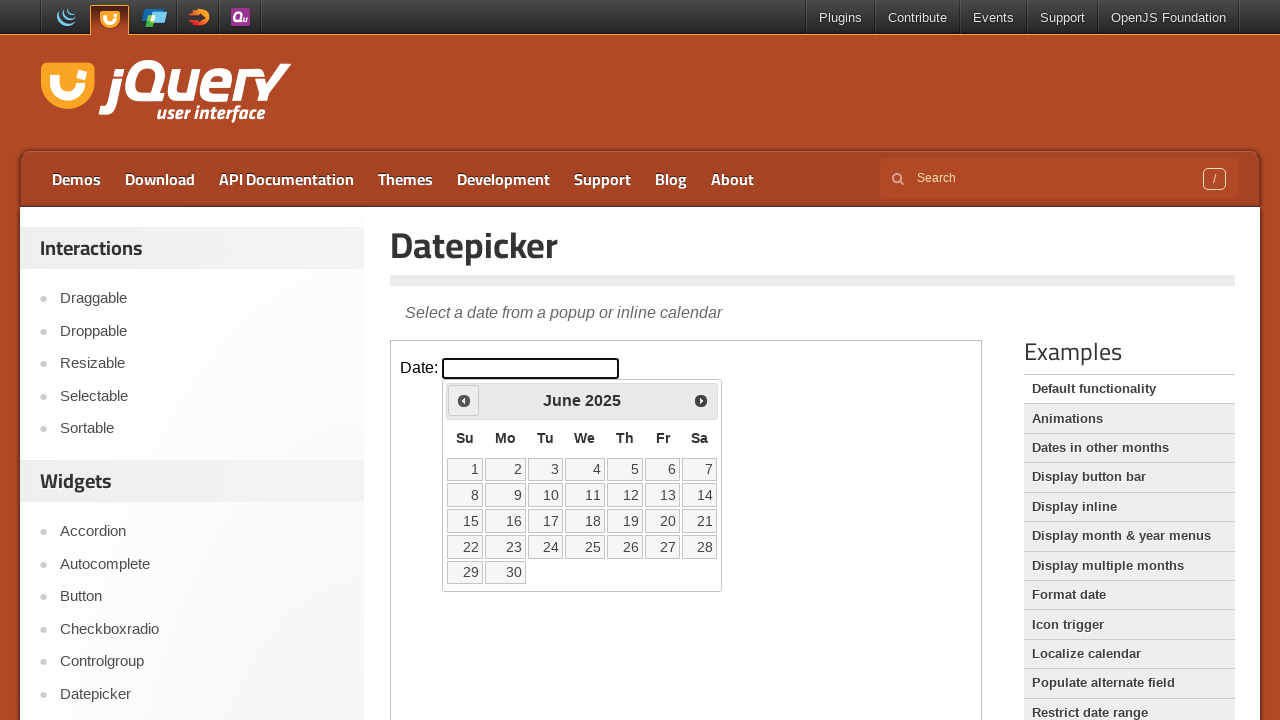

Retrieved current year: 2025
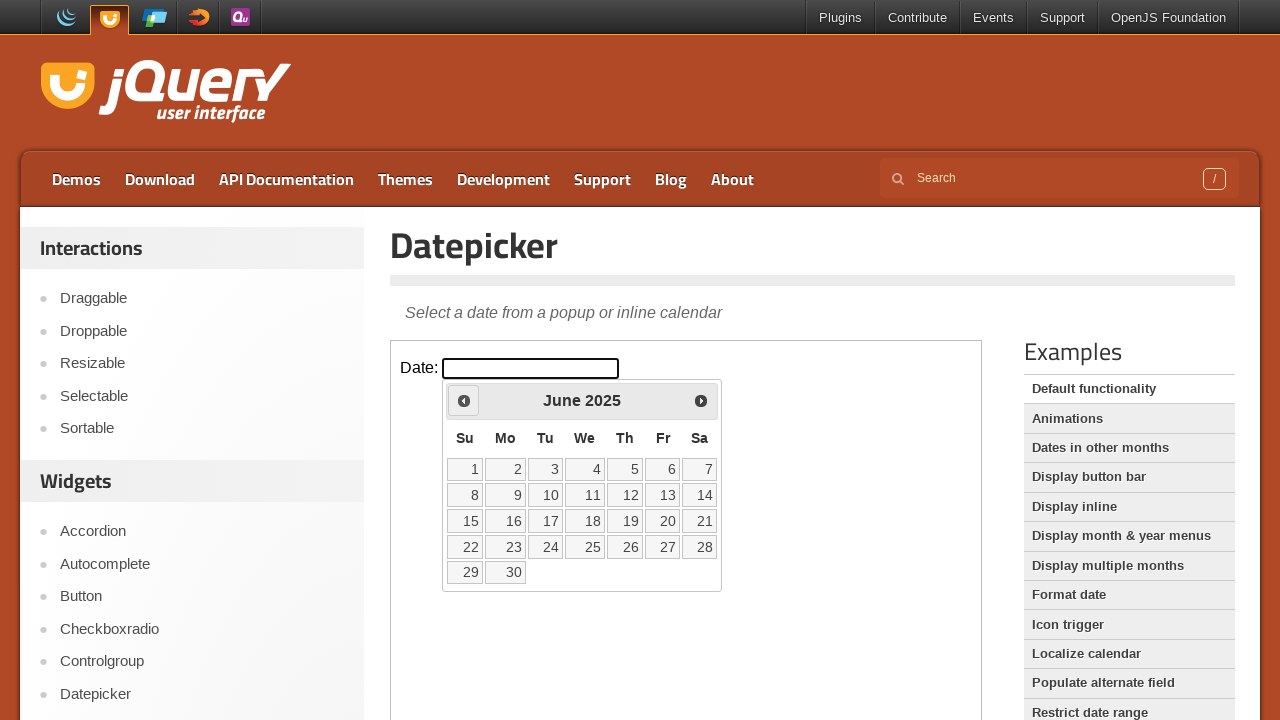

Clicked previous arrow to navigate to earlier dates at (464, 400) on iframe >> nth=0 >> internal:control=enter-frame >> xpath=//*[@id="ui-datepicker-
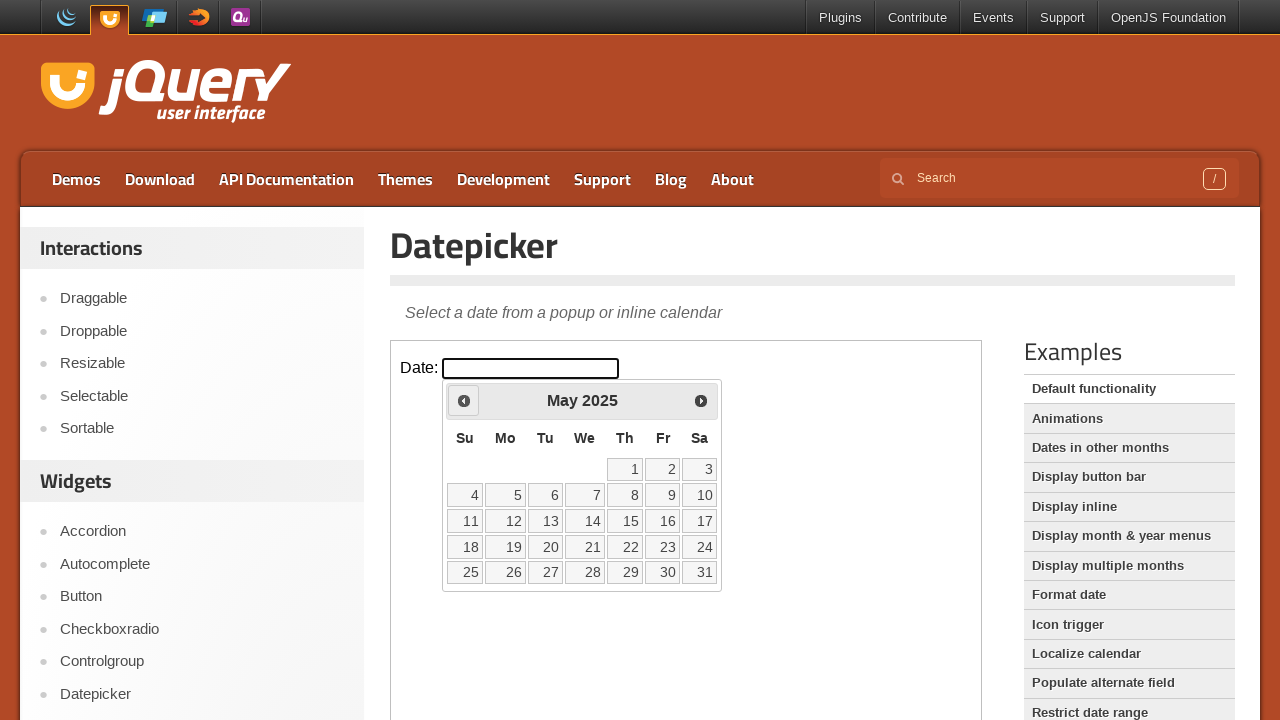

Retrieved current month: May
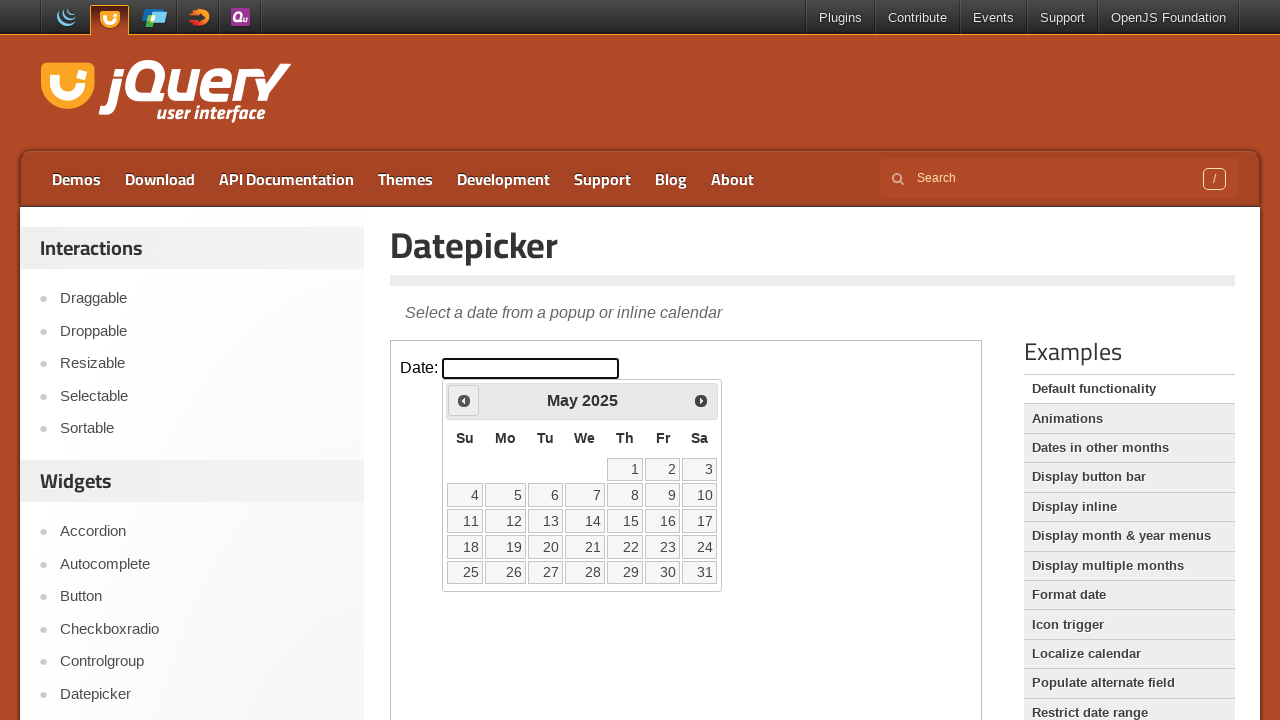

Retrieved current year: 2025
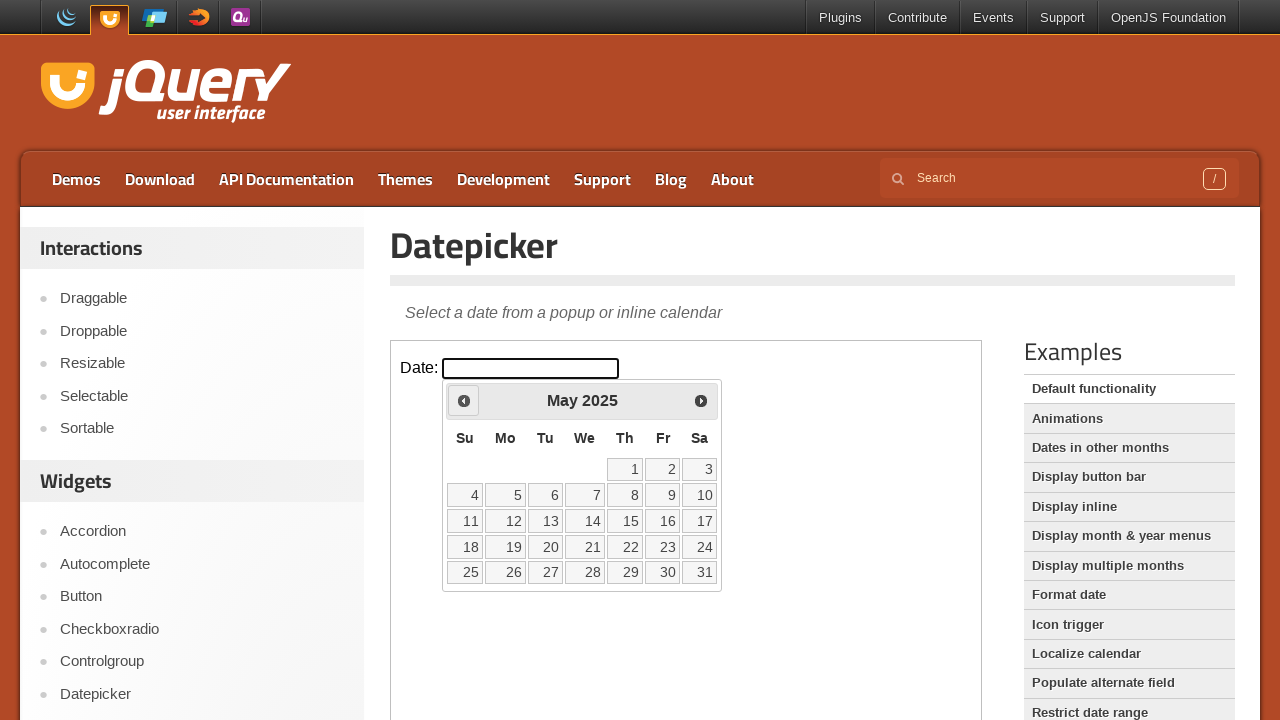

Clicked previous arrow to navigate to earlier dates at (464, 400) on iframe >> nth=0 >> internal:control=enter-frame >> xpath=//*[@id="ui-datepicker-
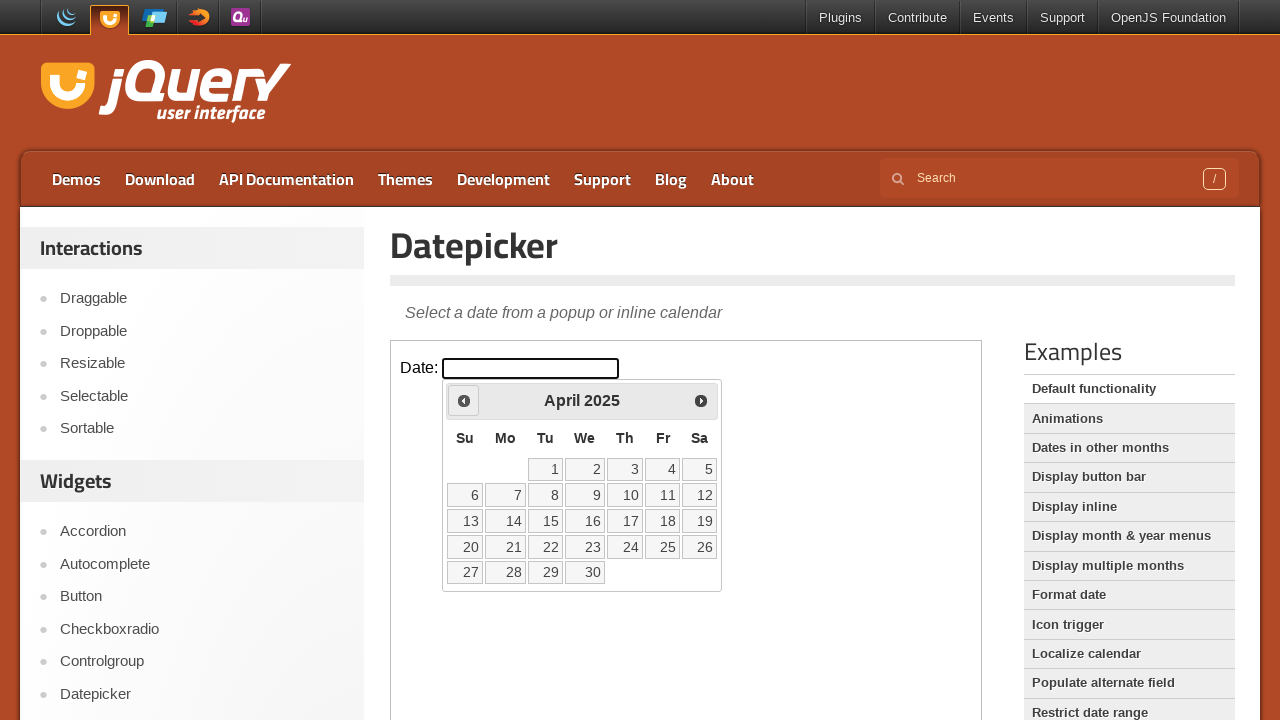

Retrieved current month: April
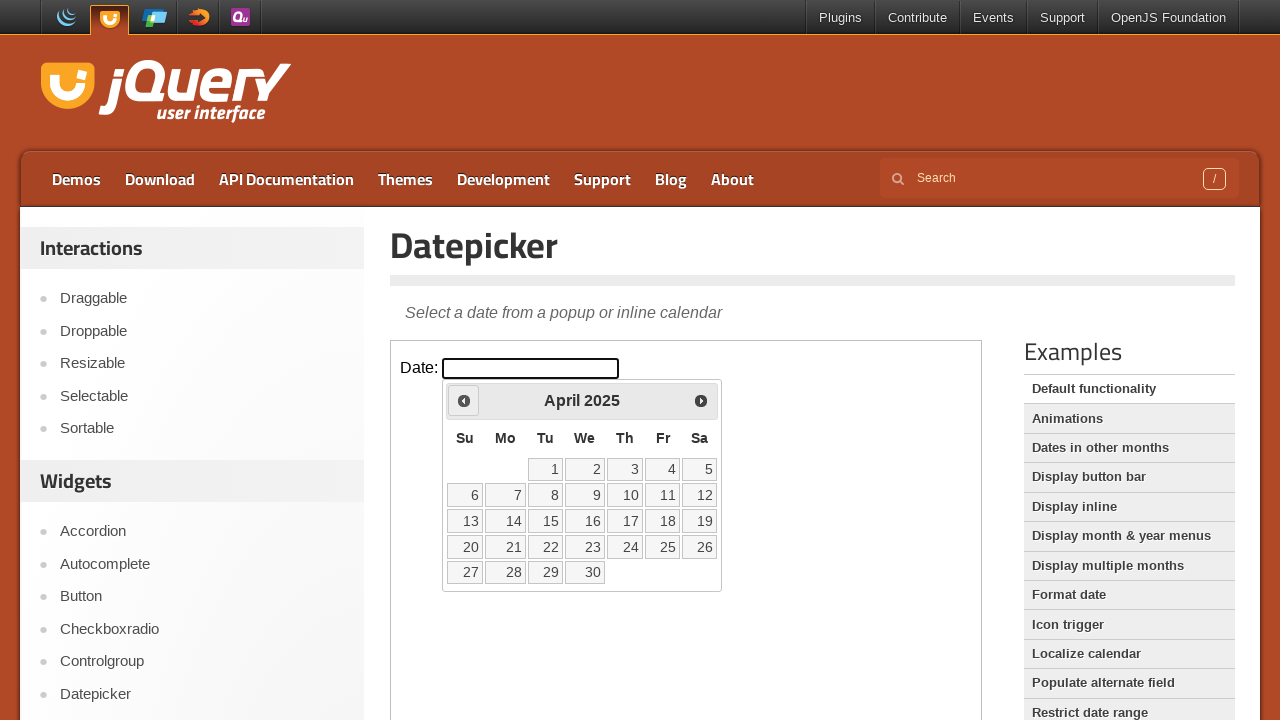

Retrieved current year: 2025
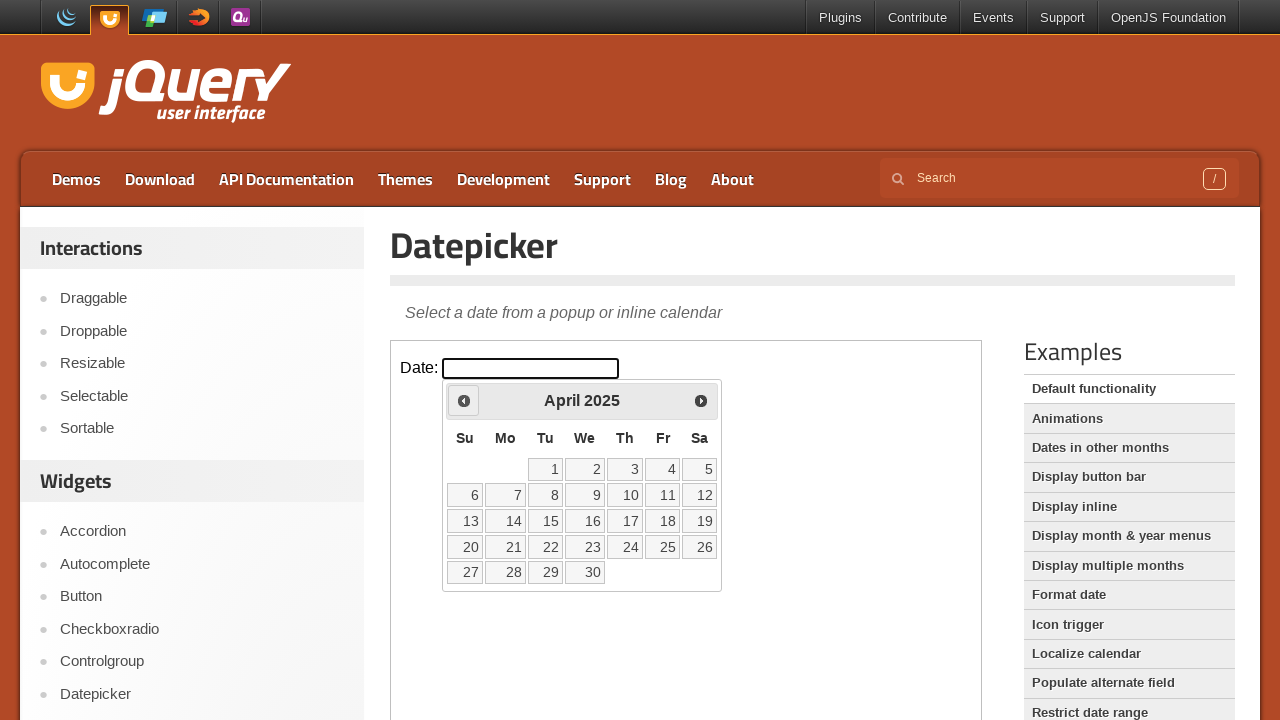

Clicked previous arrow to navigate to earlier dates at (464, 400) on iframe >> nth=0 >> internal:control=enter-frame >> xpath=//*[@id="ui-datepicker-
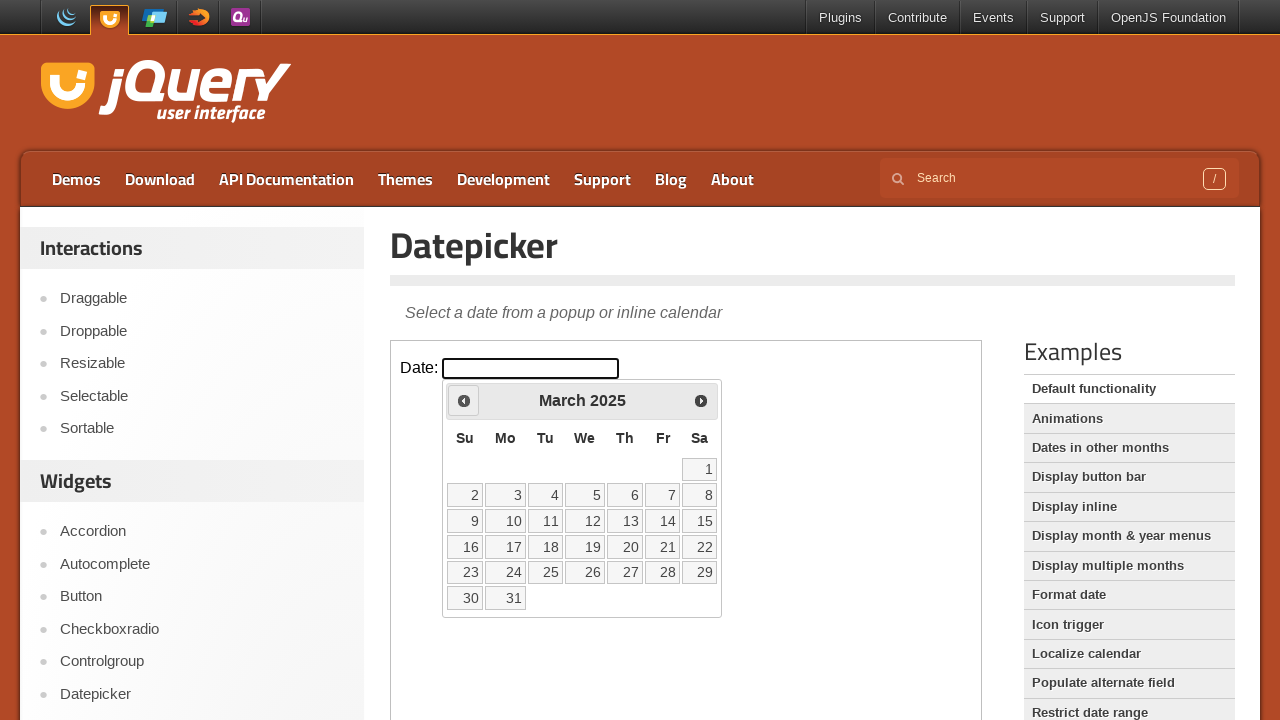

Retrieved current month: March
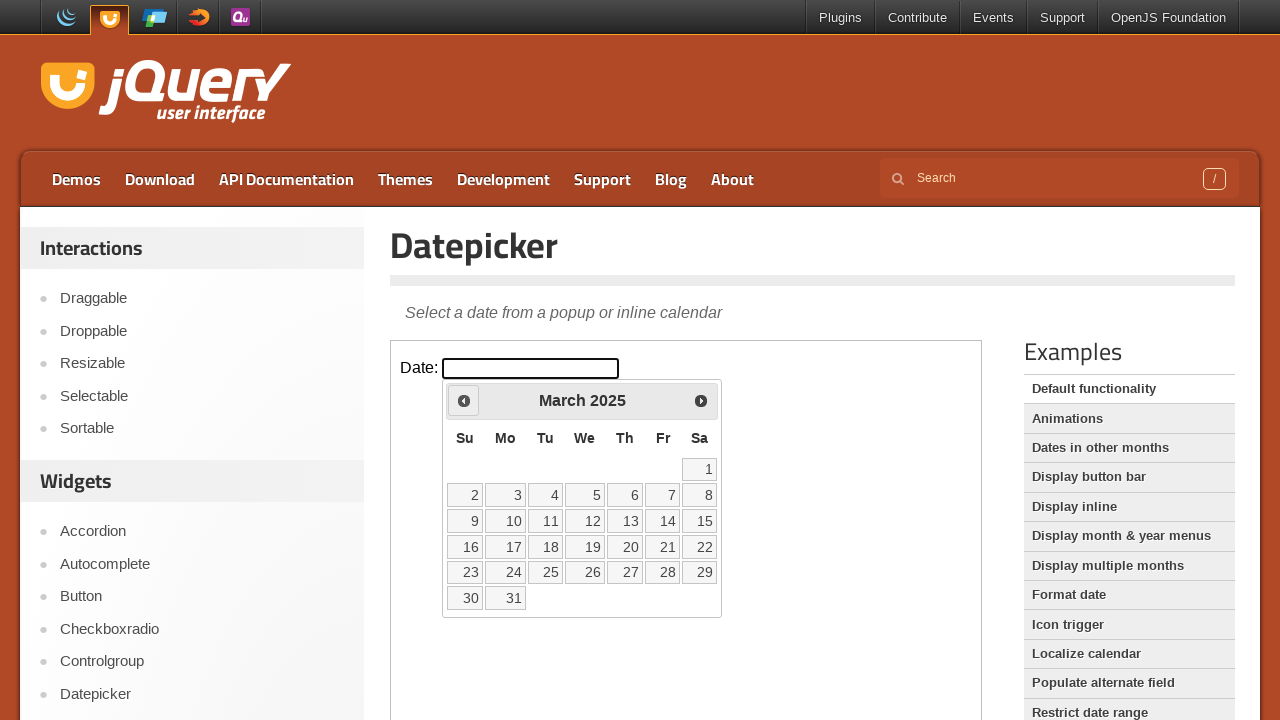

Retrieved current year: 2025
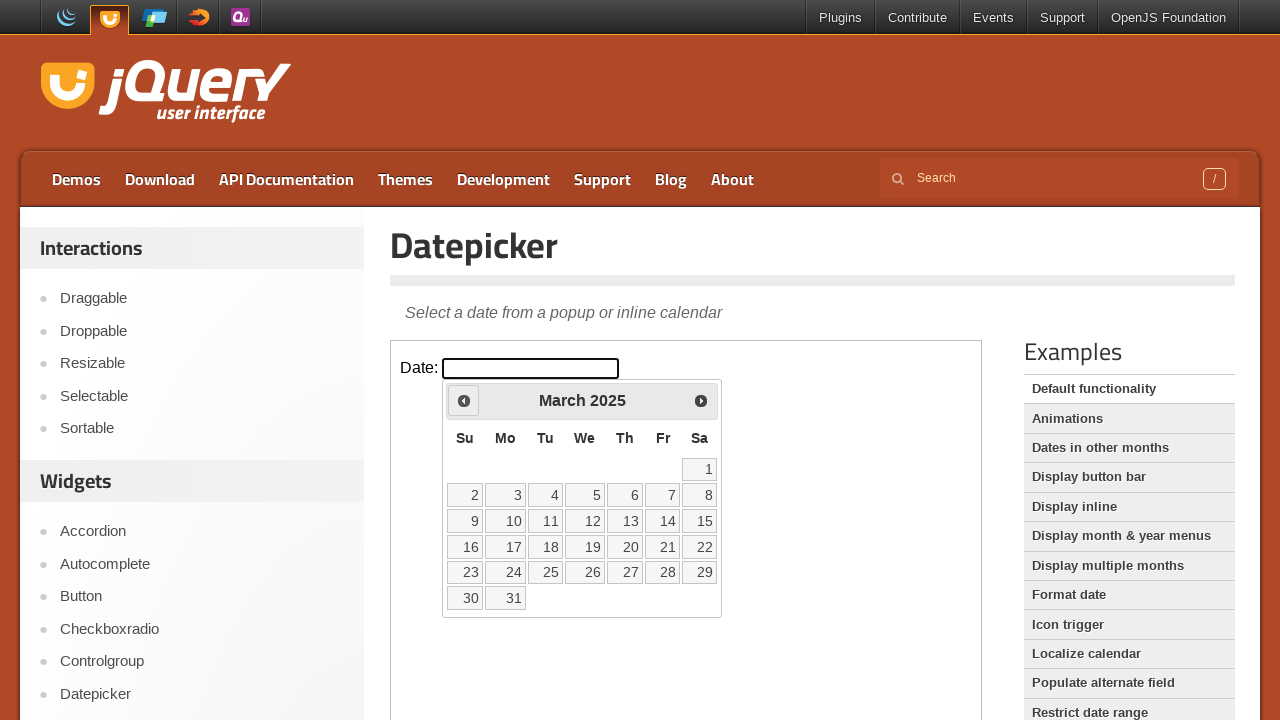

Clicked previous arrow to navigate to earlier dates at (464, 400) on iframe >> nth=0 >> internal:control=enter-frame >> xpath=//*[@id="ui-datepicker-
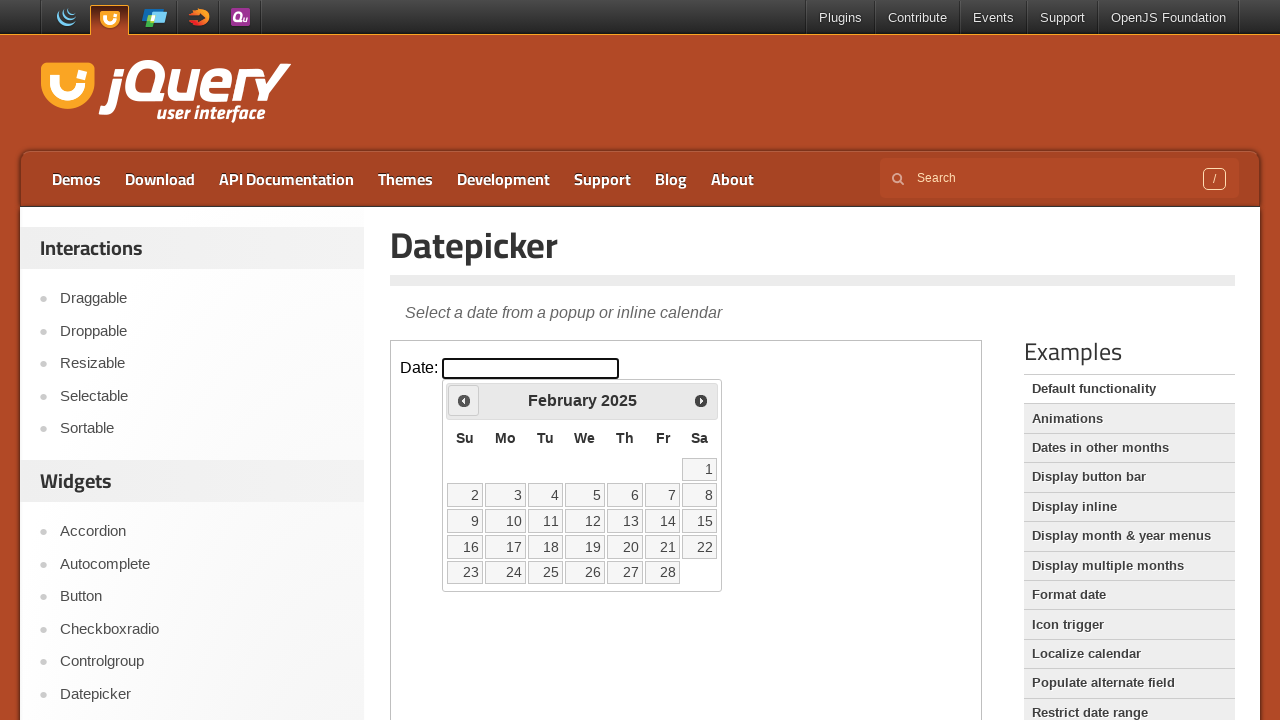

Retrieved current month: February
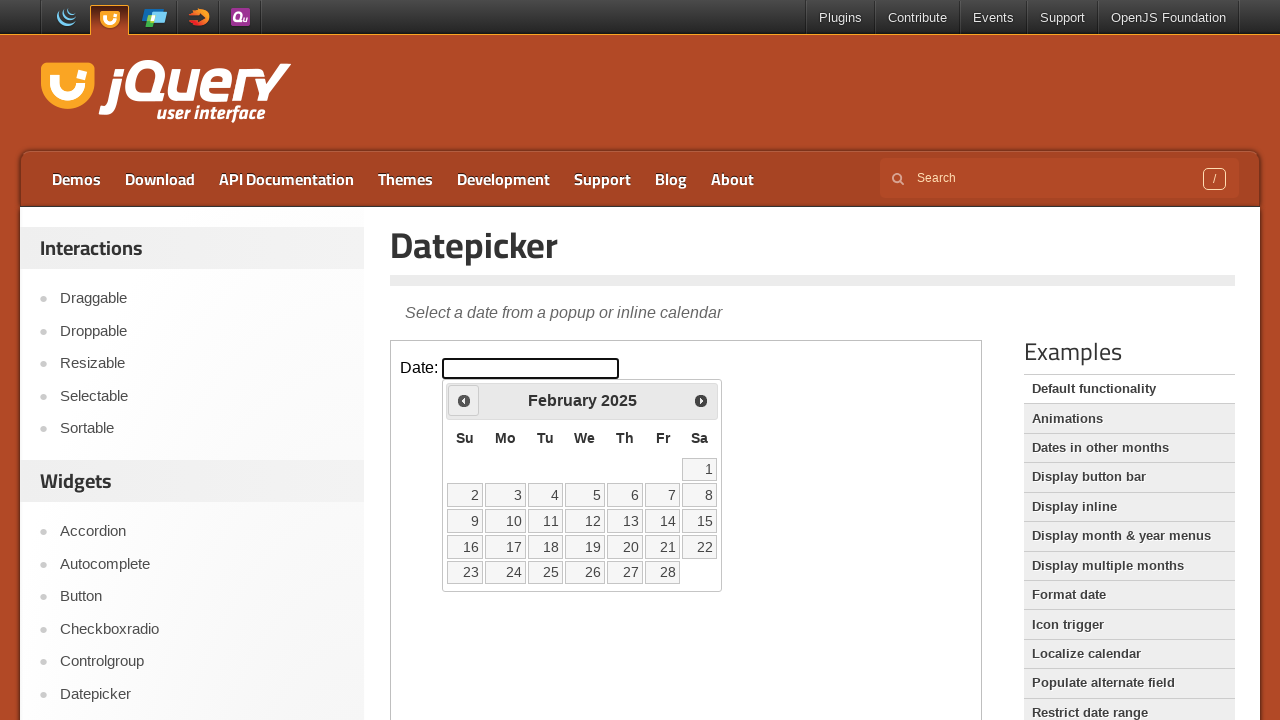

Retrieved current year: 2025
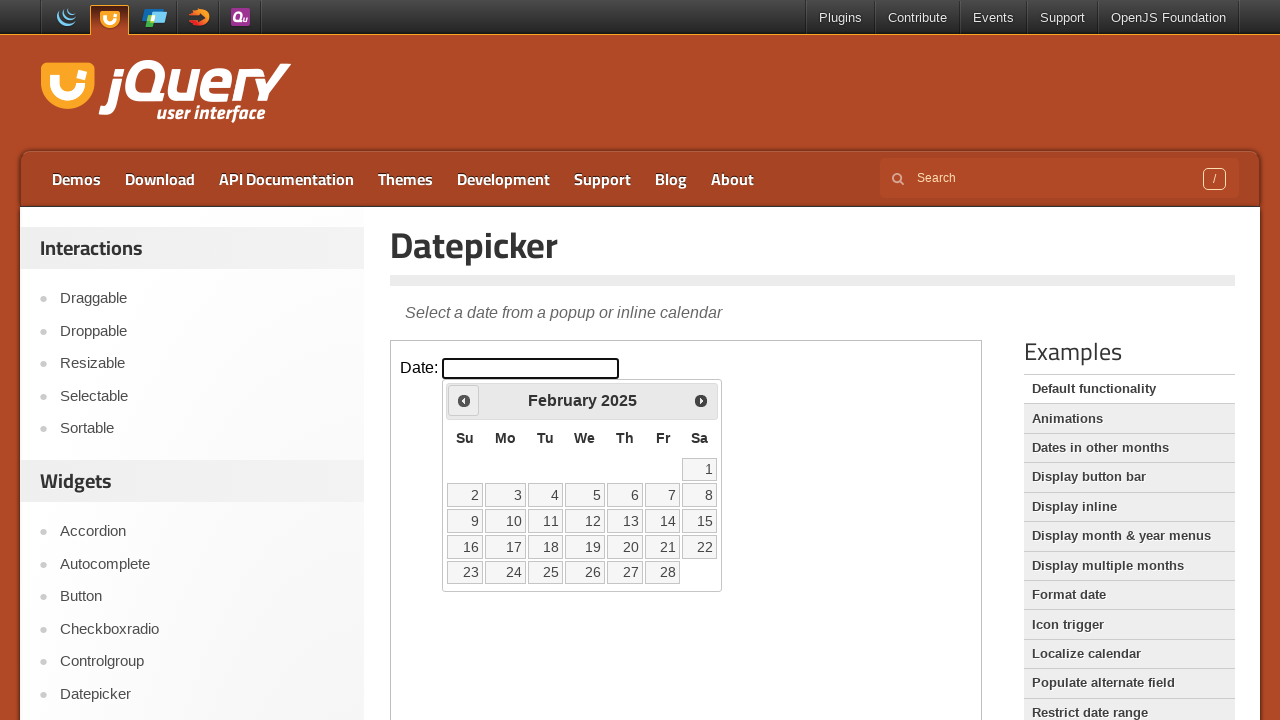

Clicked previous arrow to navigate to earlier dates at (464, 400) on iframe >> nth=0 >> internal:control=enter-frame >> xpath=//*[@id="ui-datepicker-
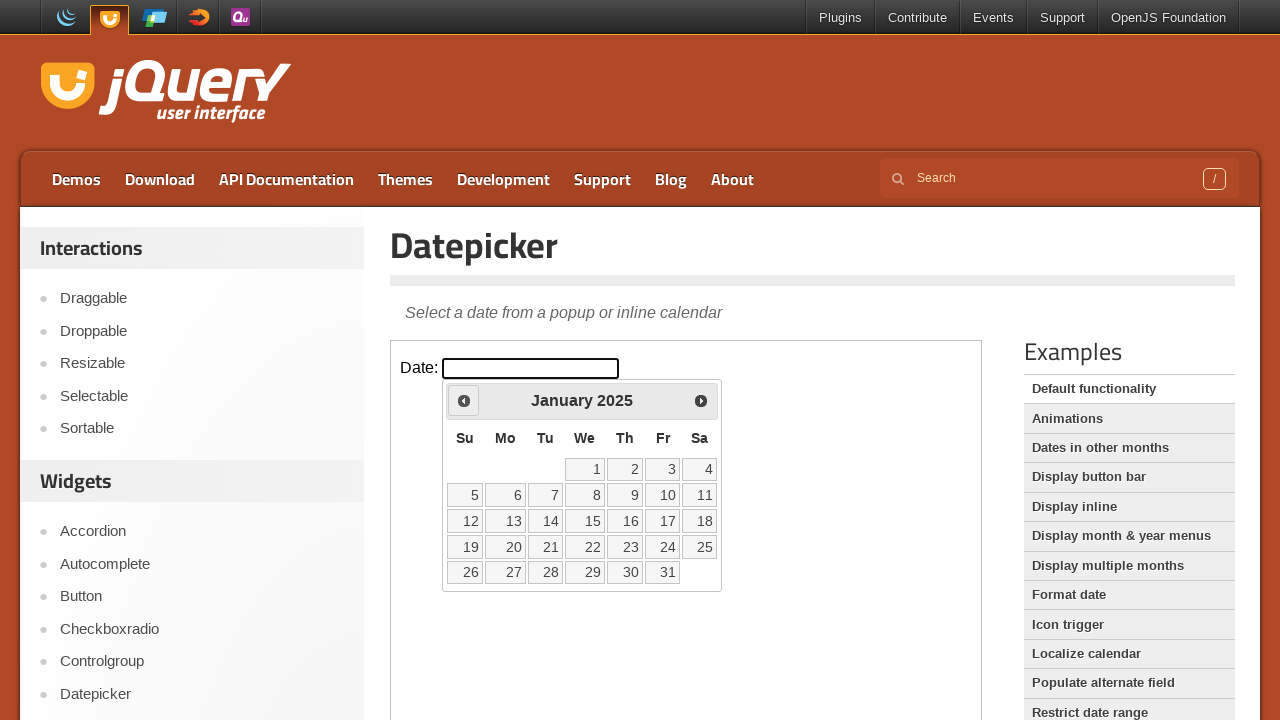

Retrieved current month: January
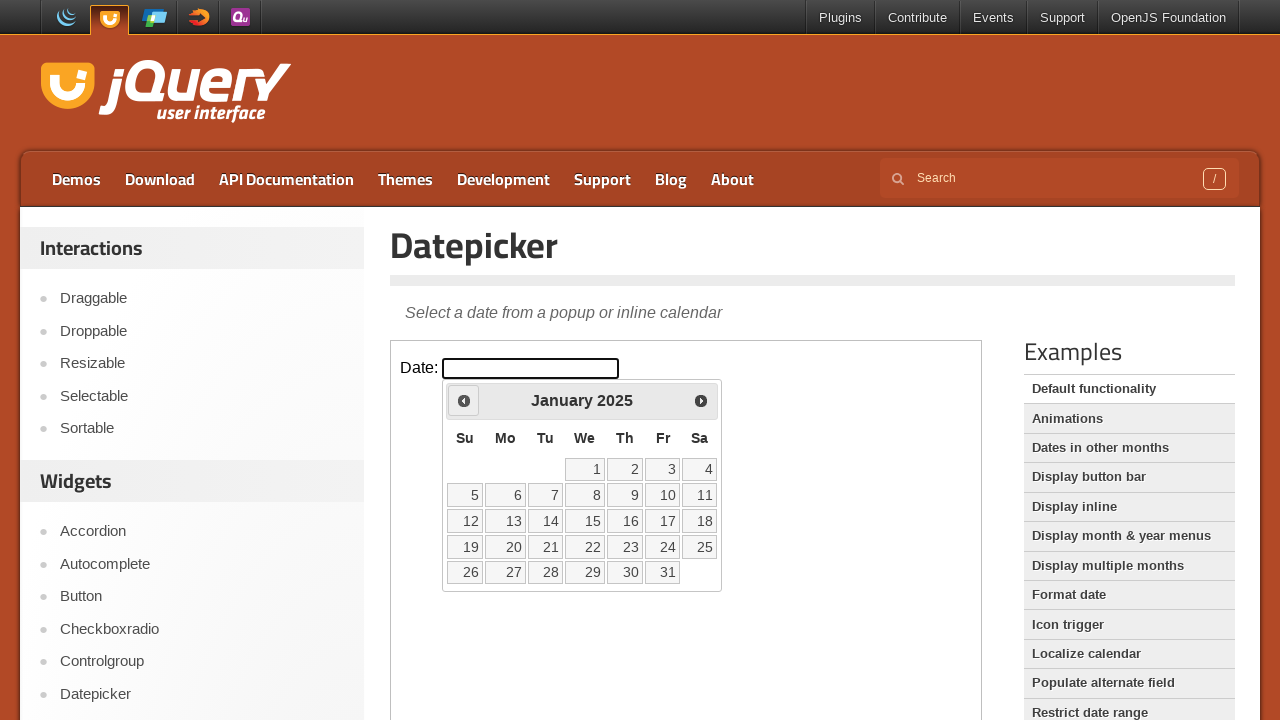

Retrieved current year: 2025
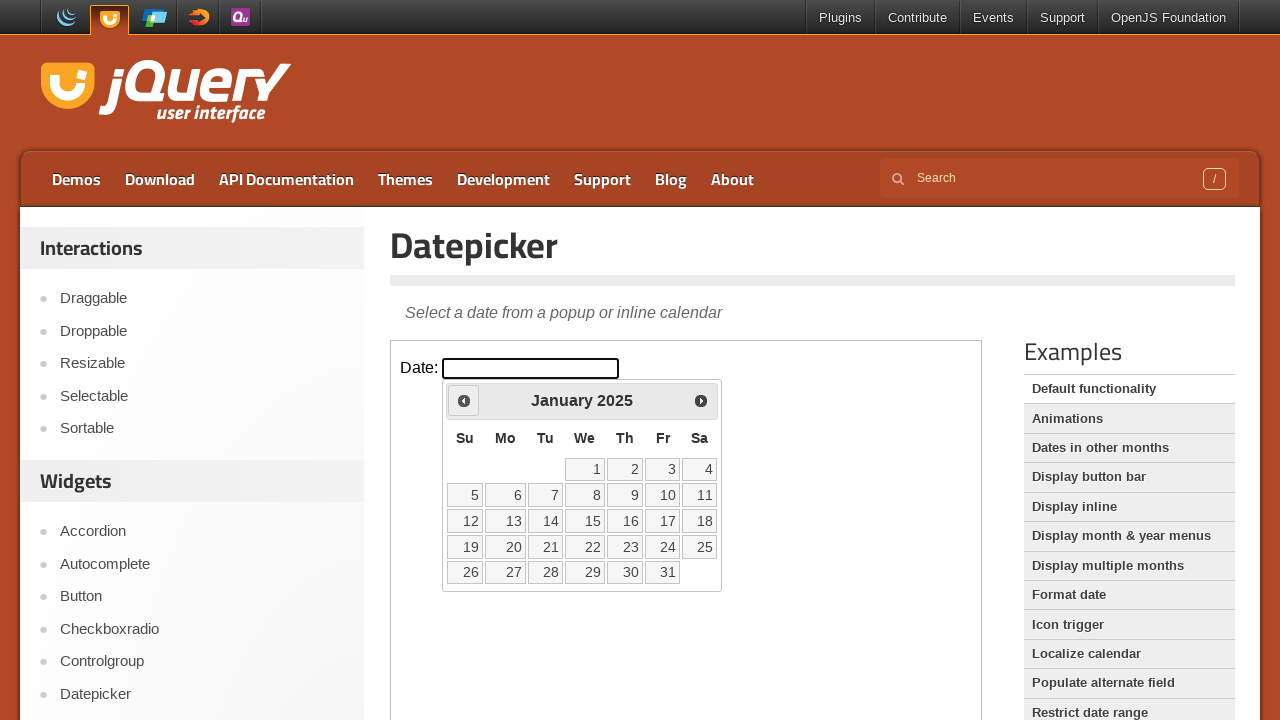

Clicked previous arrow to navigate to earlier dates at (464, 400) on iframe >> nth=0 >> internal:control=enter-frame >> xpath=//*[@id="ui-datepicker-
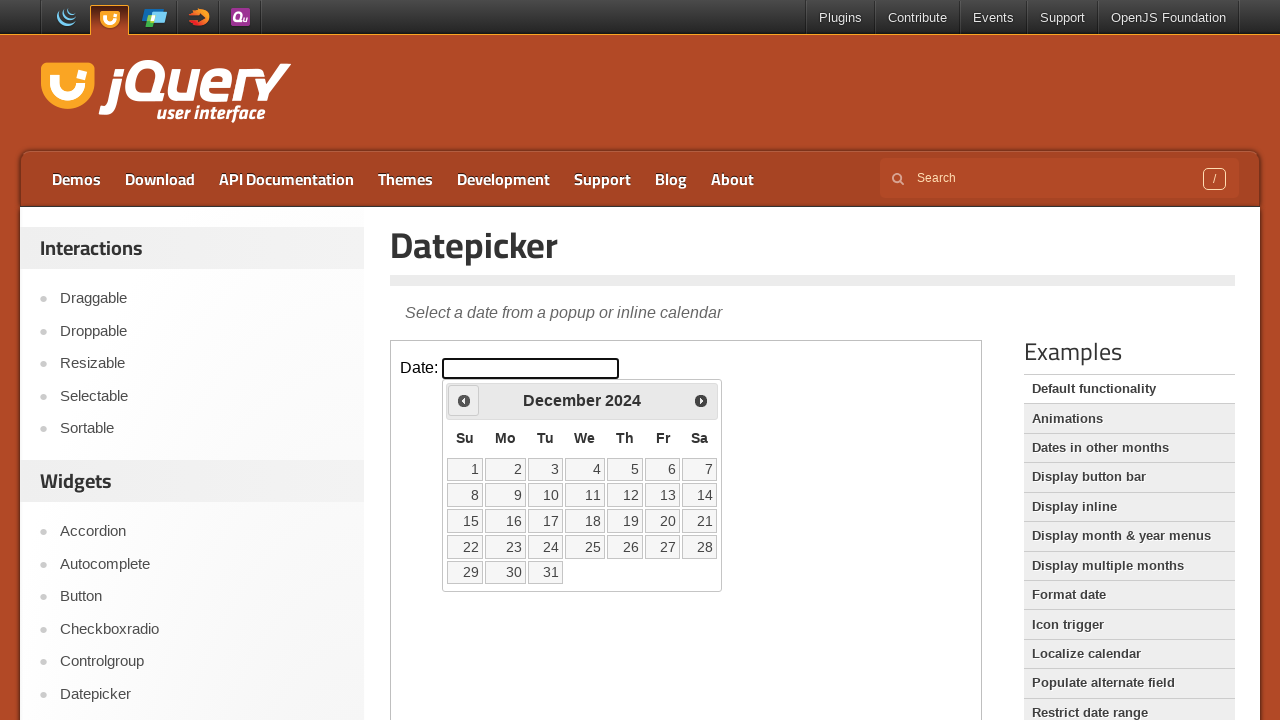

Retrieved current month: December
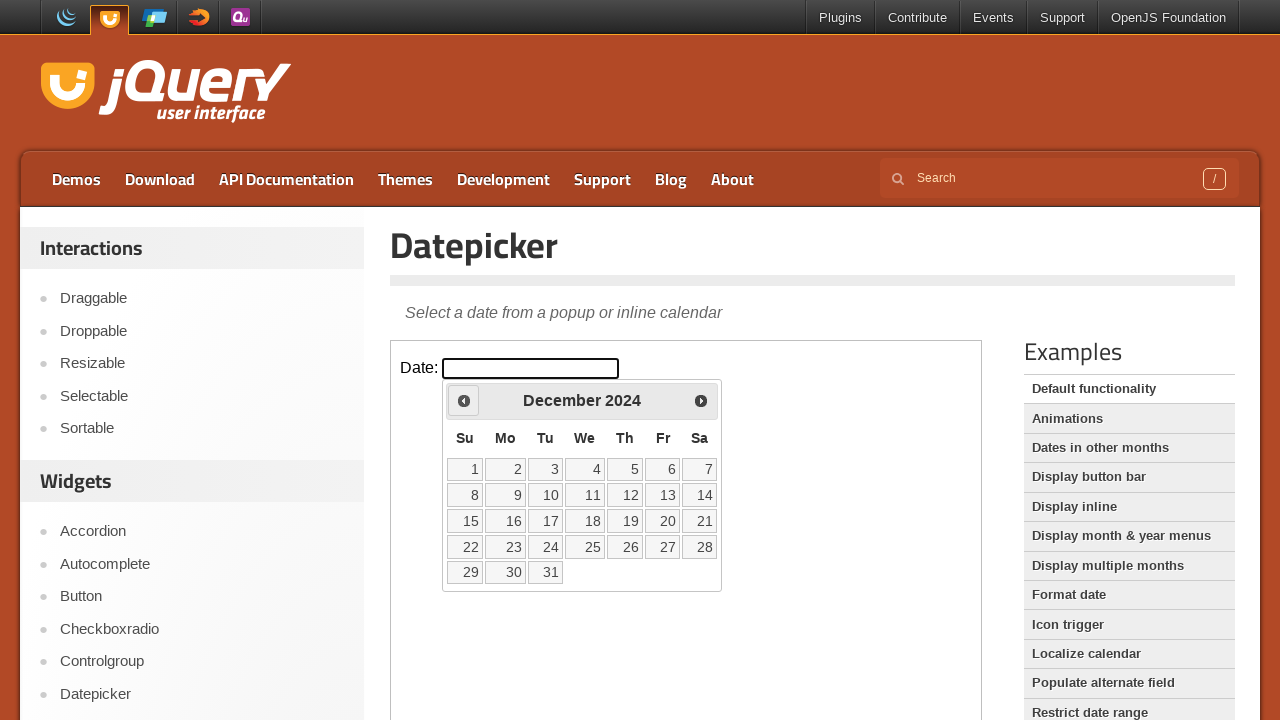

Retrieved current year: 2024
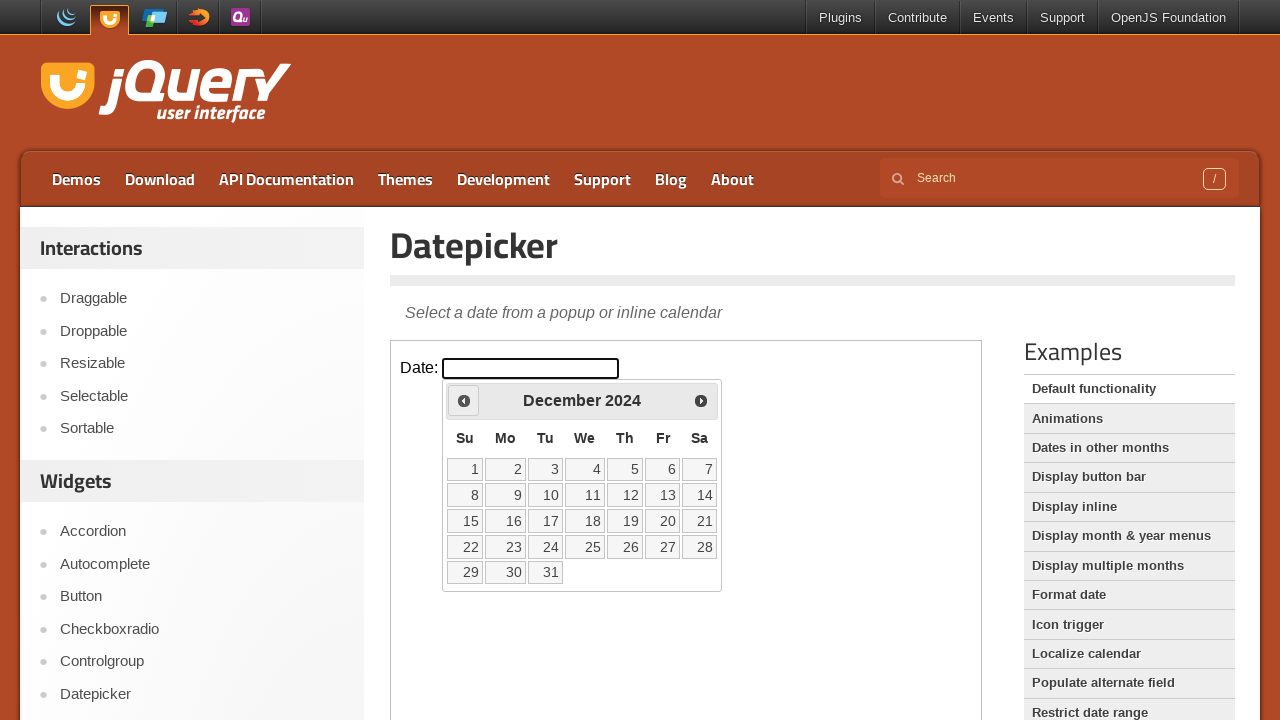

Clicked previous arrow to navigate to earlier dates at (464, 400) on iframe >> nth=0 >> internal:control=enter-frame >> xpath=//*[@id="ui-datepicker-
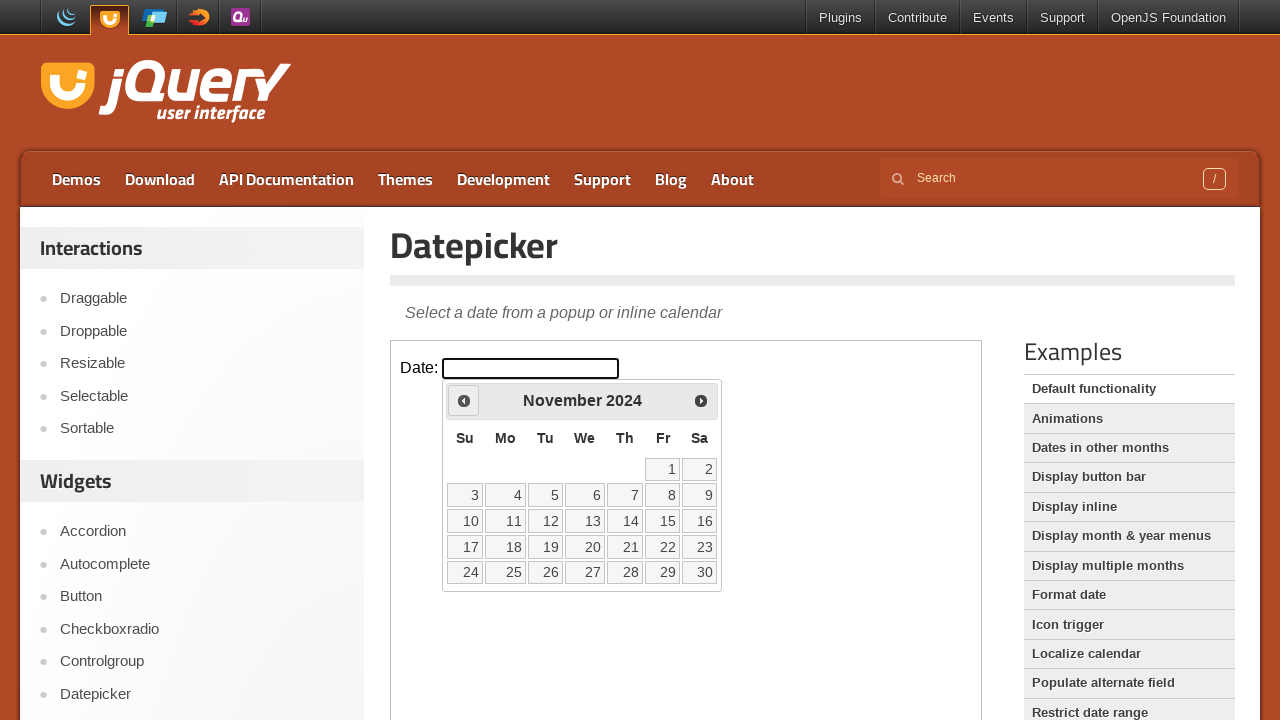

Retrieved current month: November
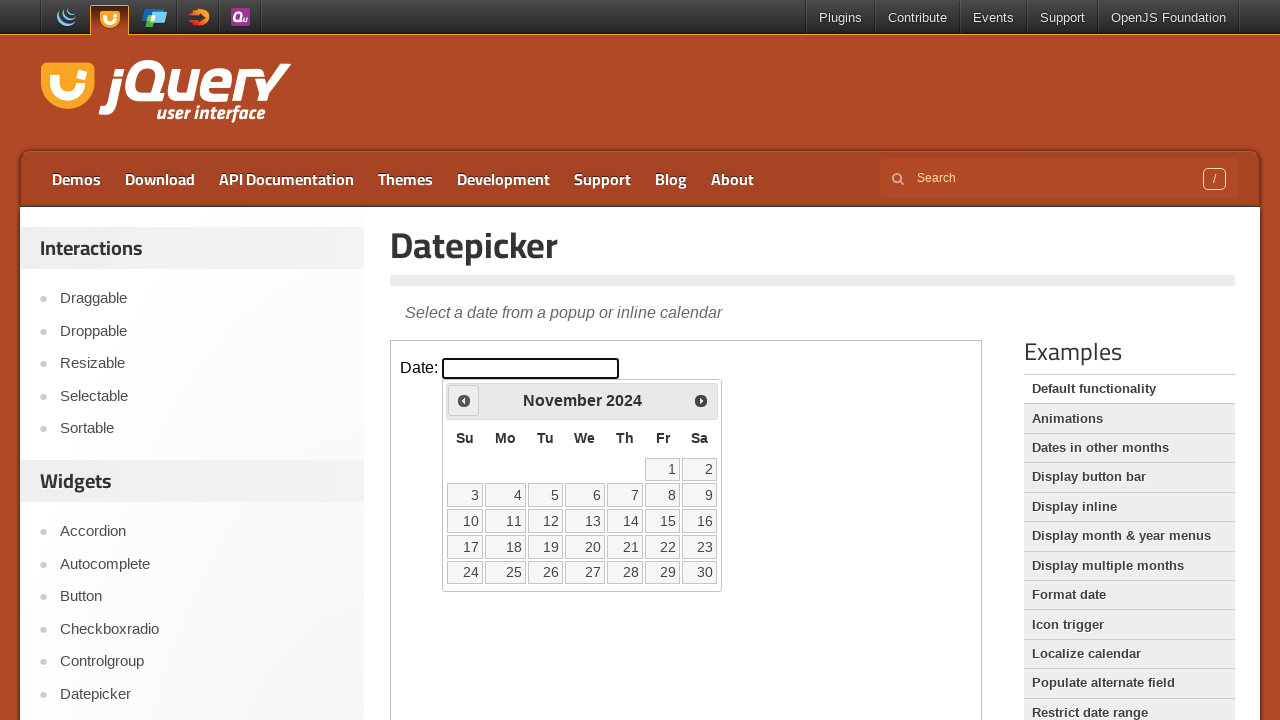

Retrieved current year: 2024
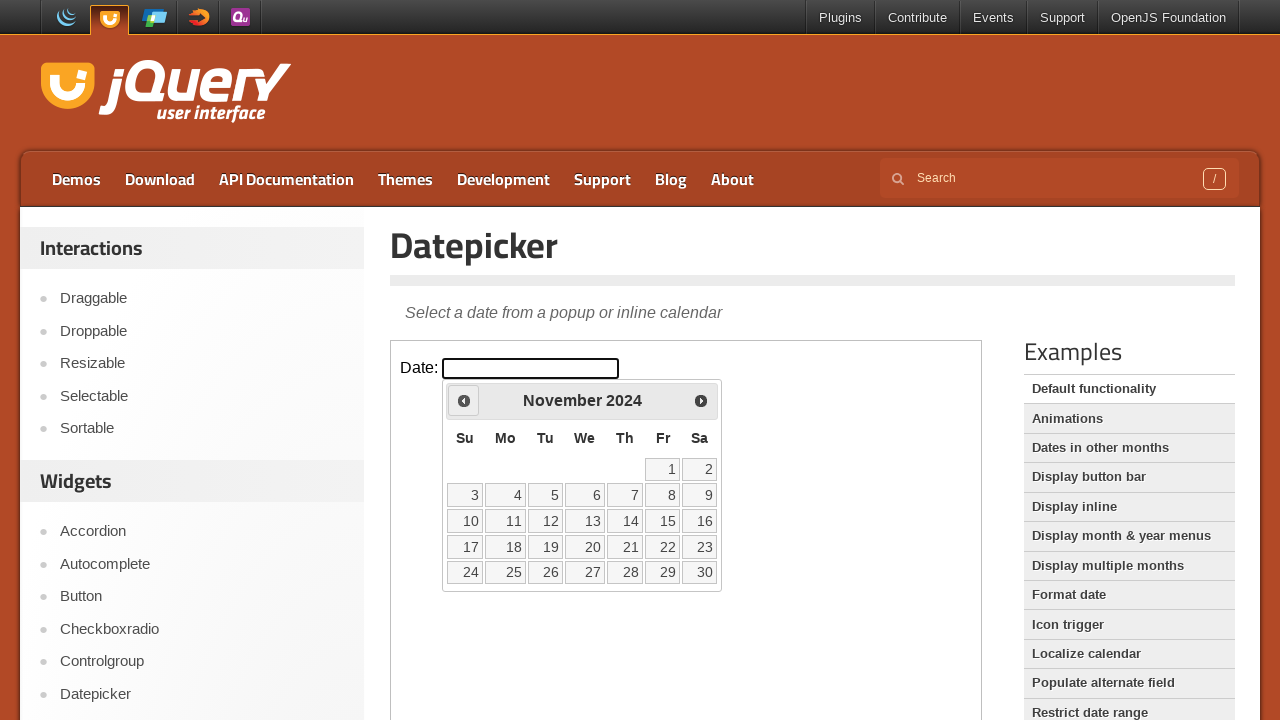

Clicked previous arrow to navigate to earlier dates at (464, 400) on iframe >> nth=0 >> internal:control=enter-frame >> xpath=//*[@id="ui-datepicker-
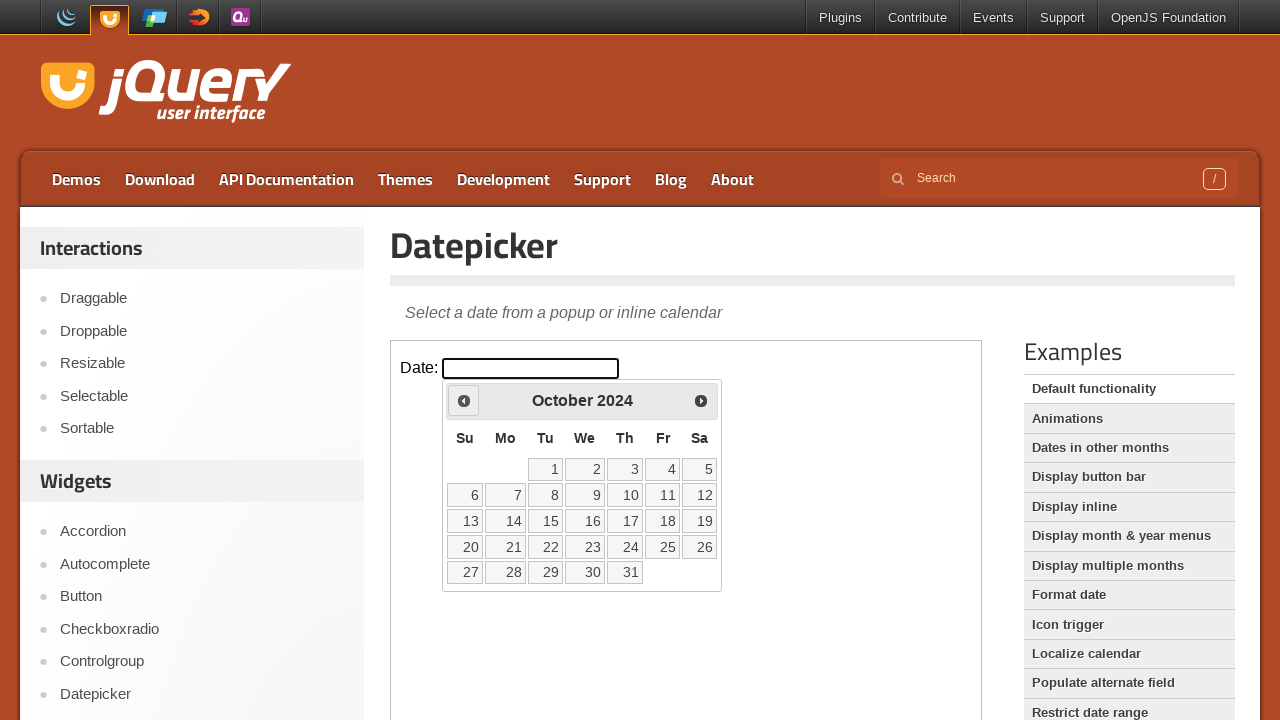

Retrieved current month: October
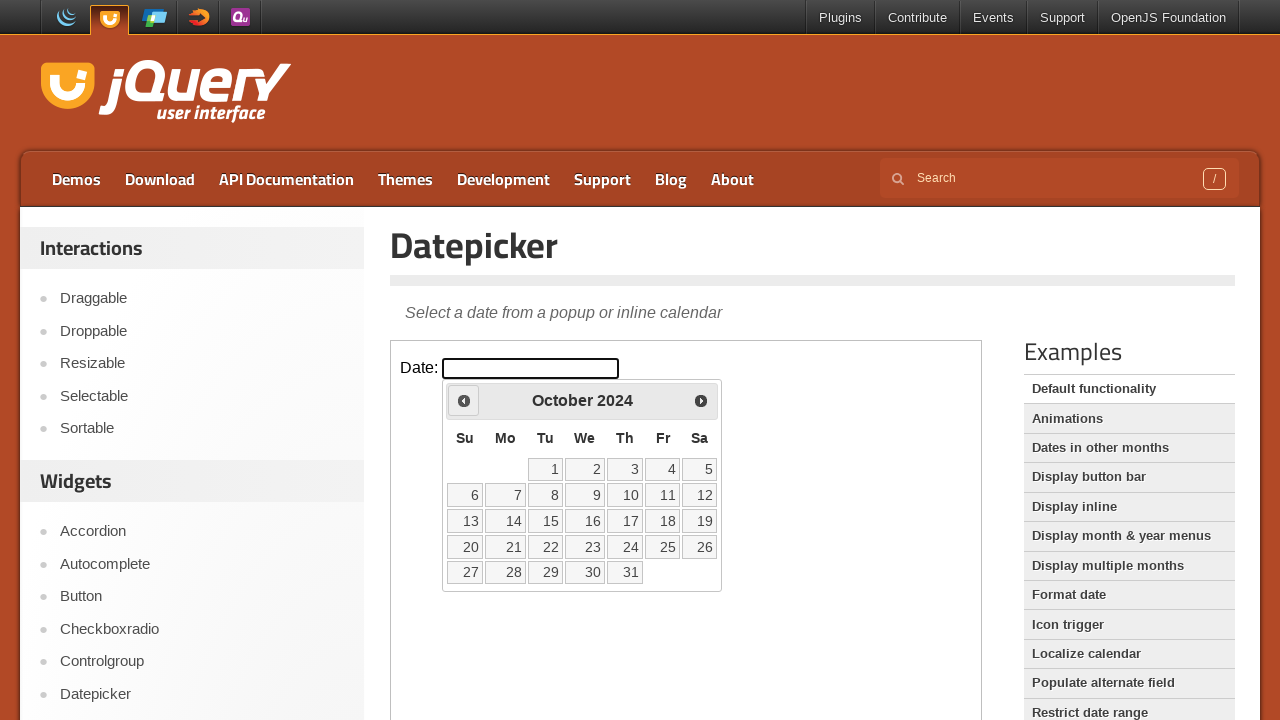

Retrieved current year: 2024
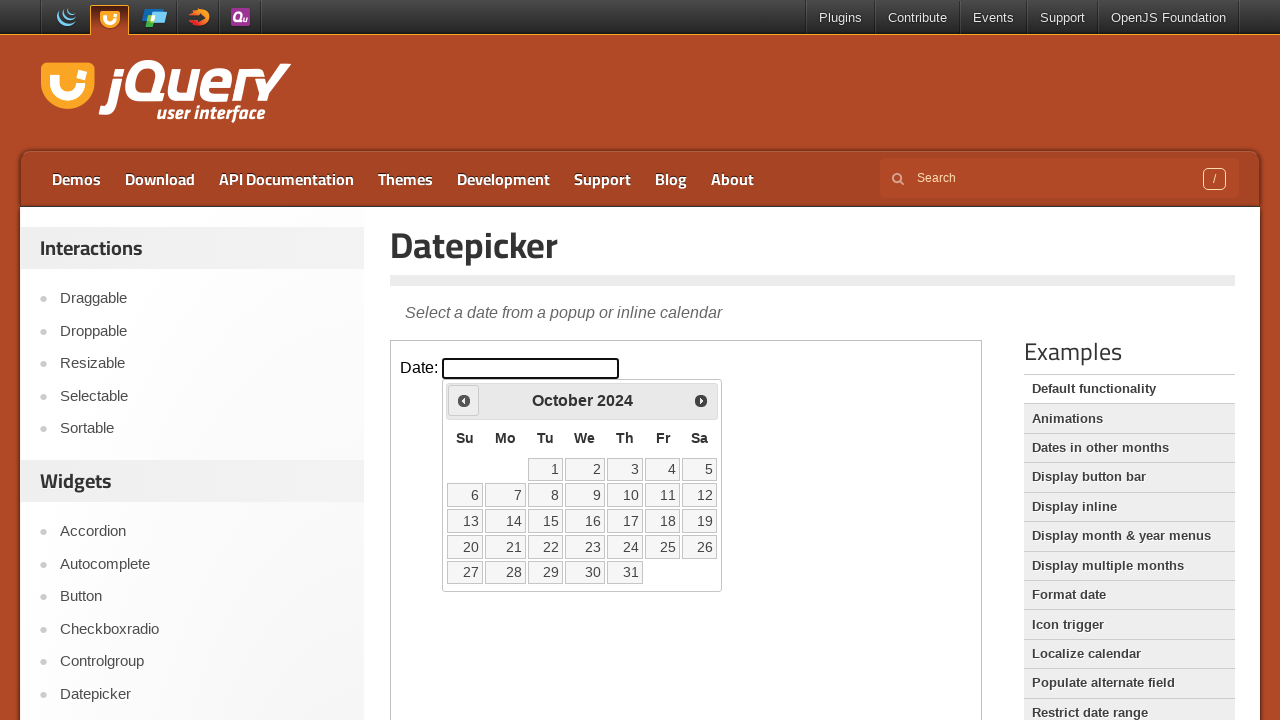

Clicked previous arrow to navigate to earlier dates at (464, 400) on iframe >> nth=0 >> internal:control=enter-frame >> xpath=//*[@id="ui-datepicker-
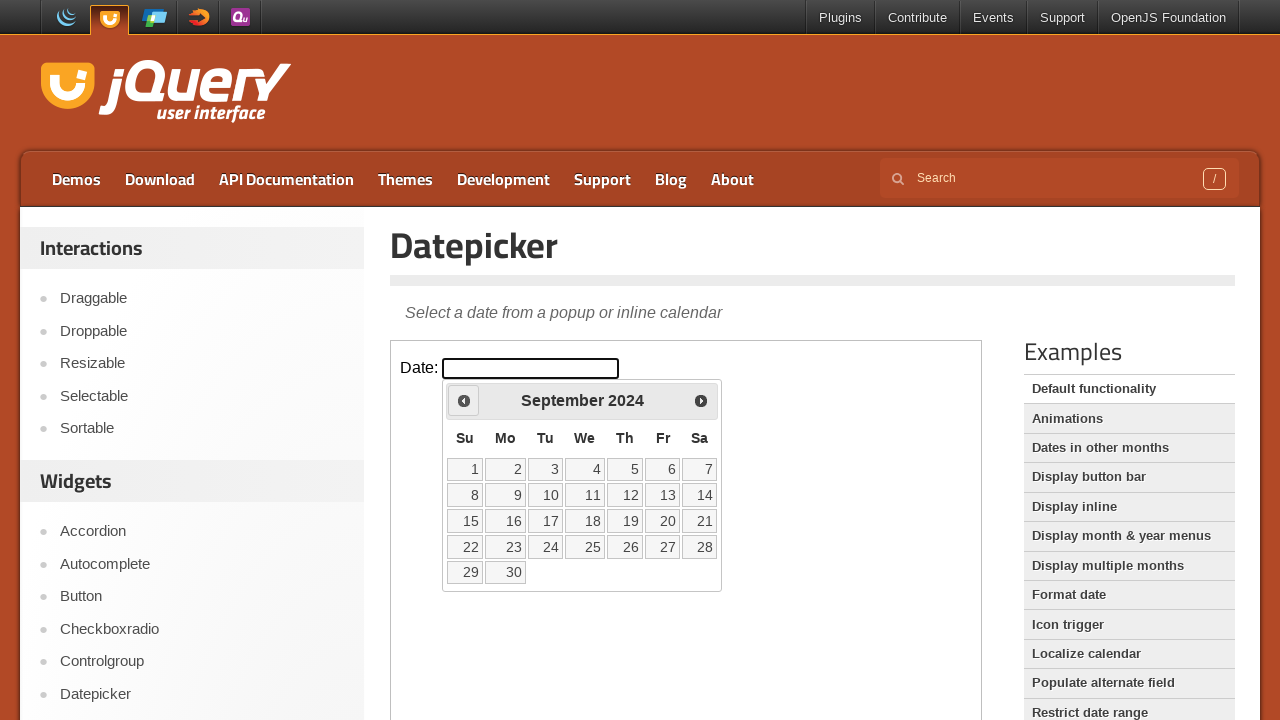

Retrieved current month: September
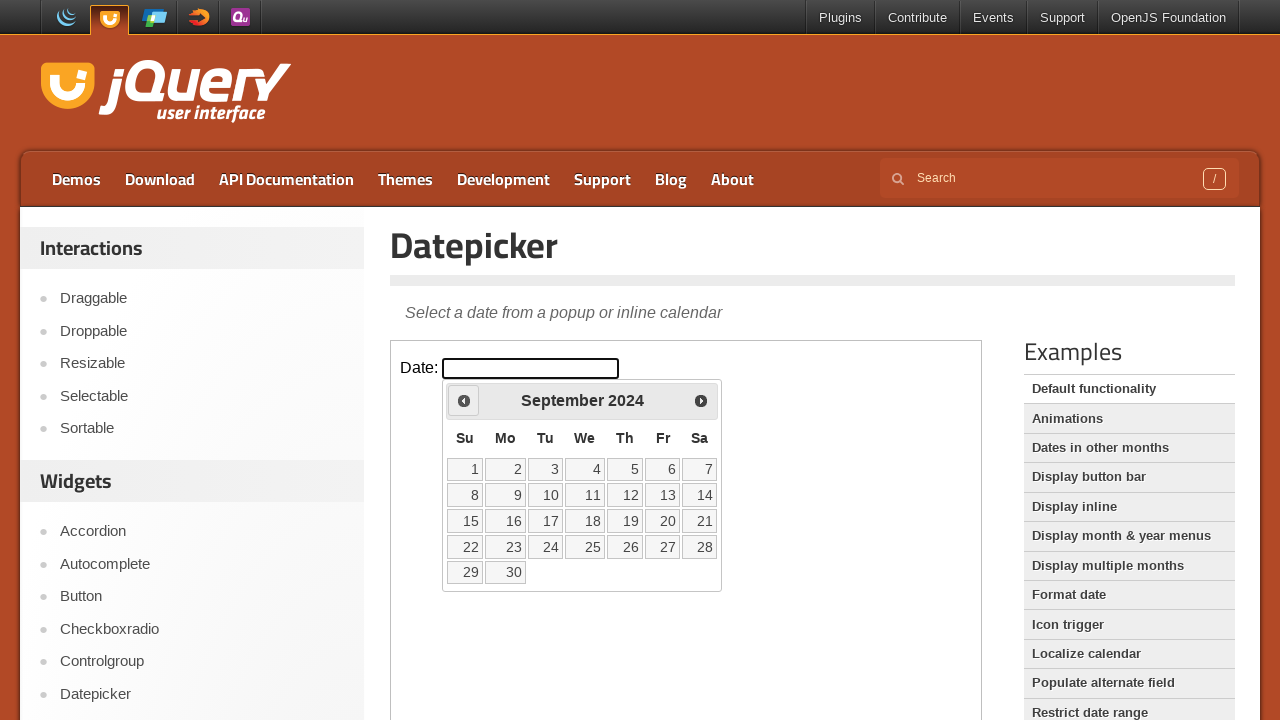

Retrieved current year: 2024
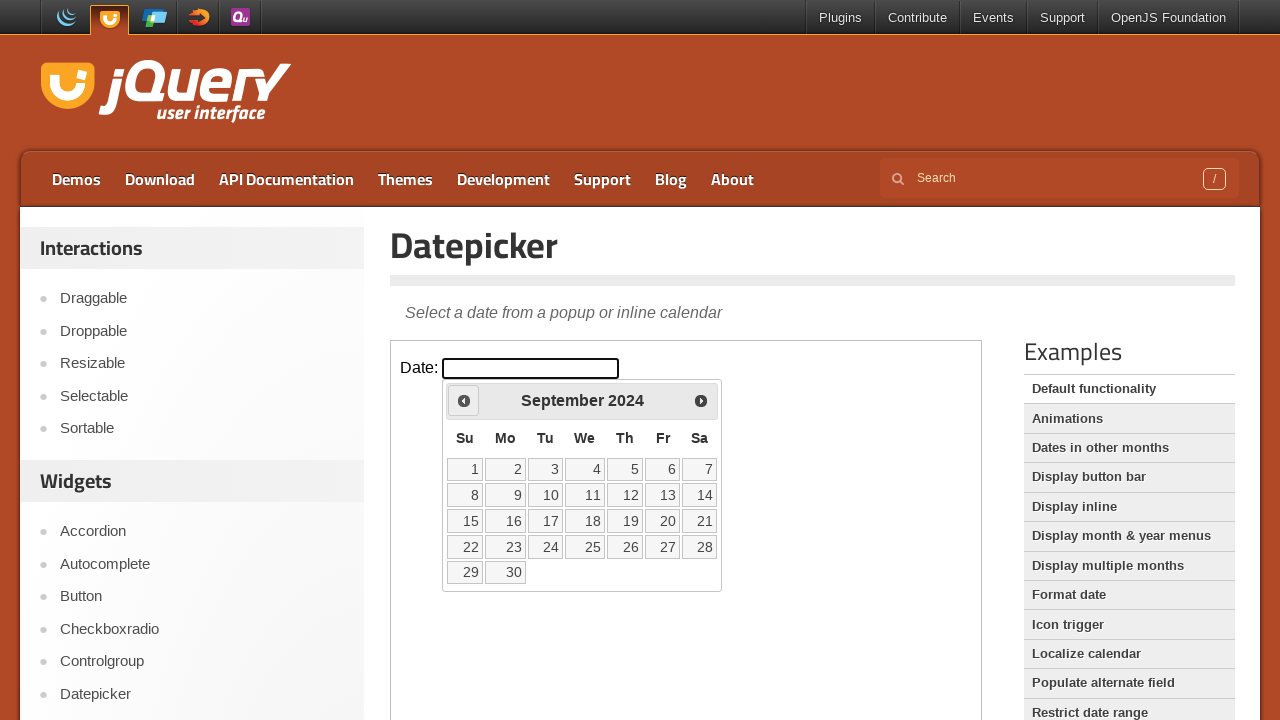

Clicked previous arrow to navigate to earlier dates at (464, 400) on iframe >> nth=0 >> internal:control=enter-frame >> xpath=//*[@id="ui-datepicker-
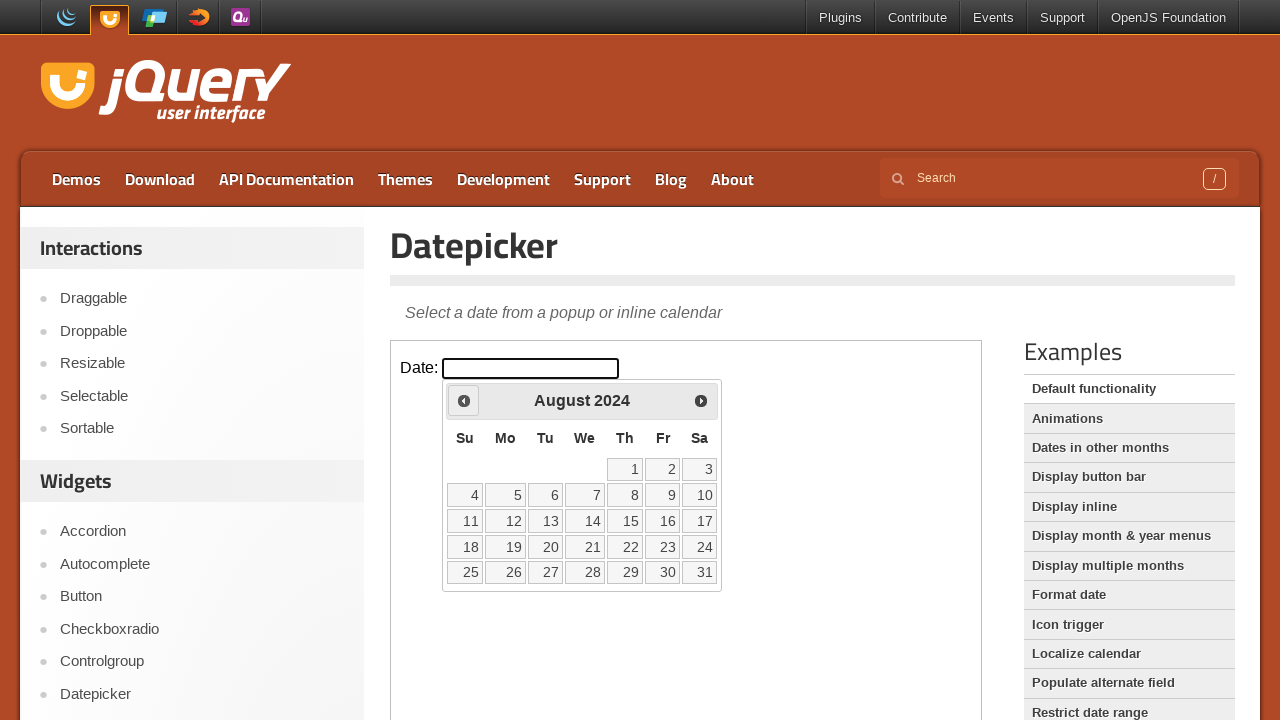

Retrieved current month: August
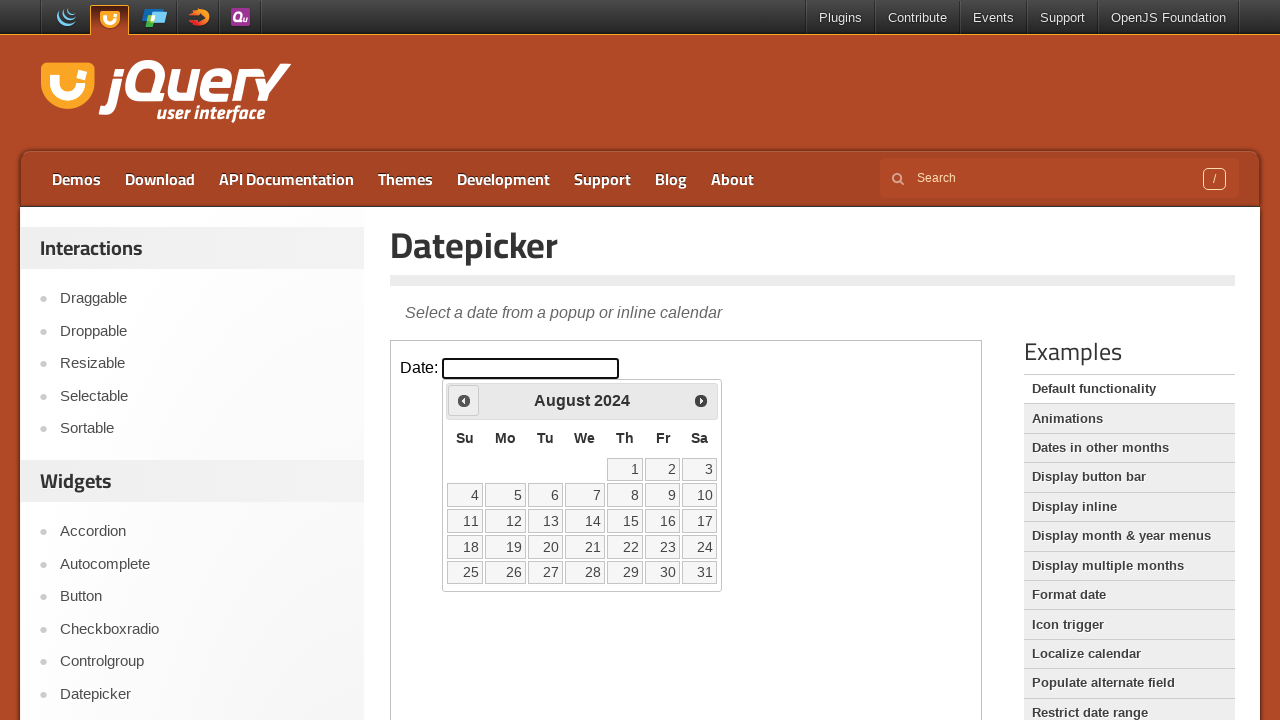

Retrieved current year: 2024
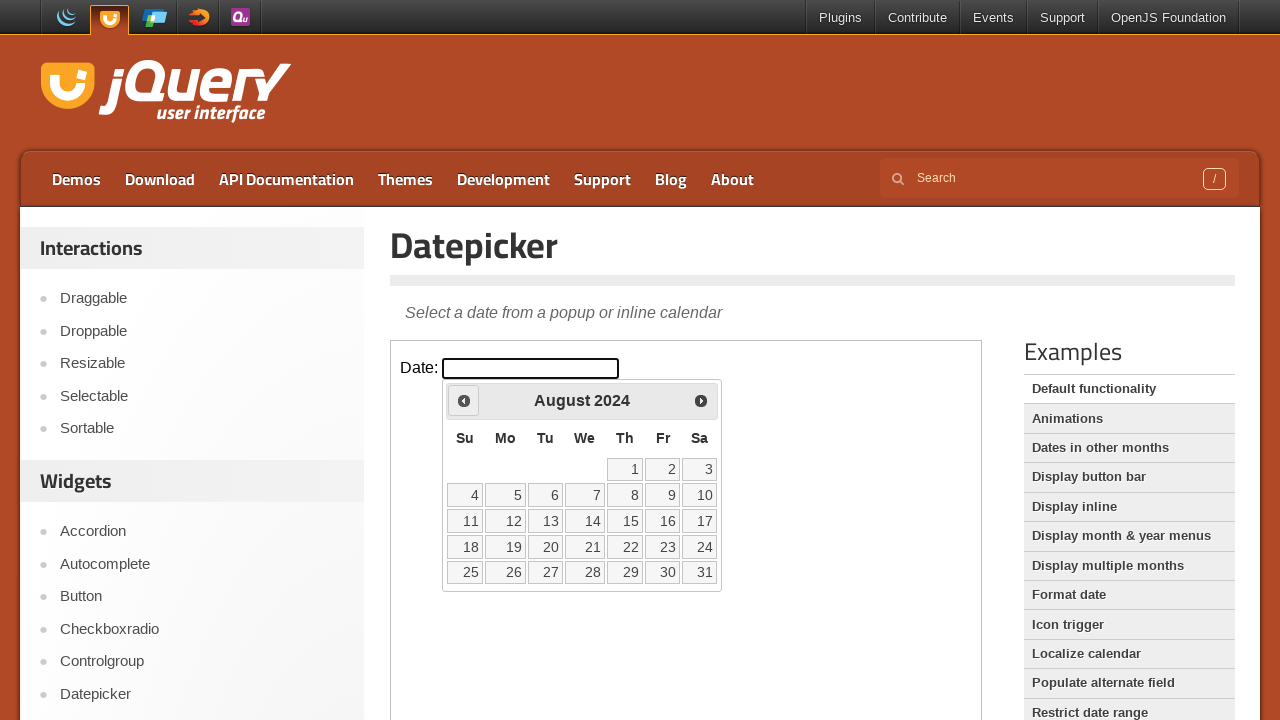

Clicked previous arrow to navigate to earlier dates at (464, 400) on iframe >> nth=0 >> internal:control=enter-frame >> xpath=//*[@id="ui-datepicker-
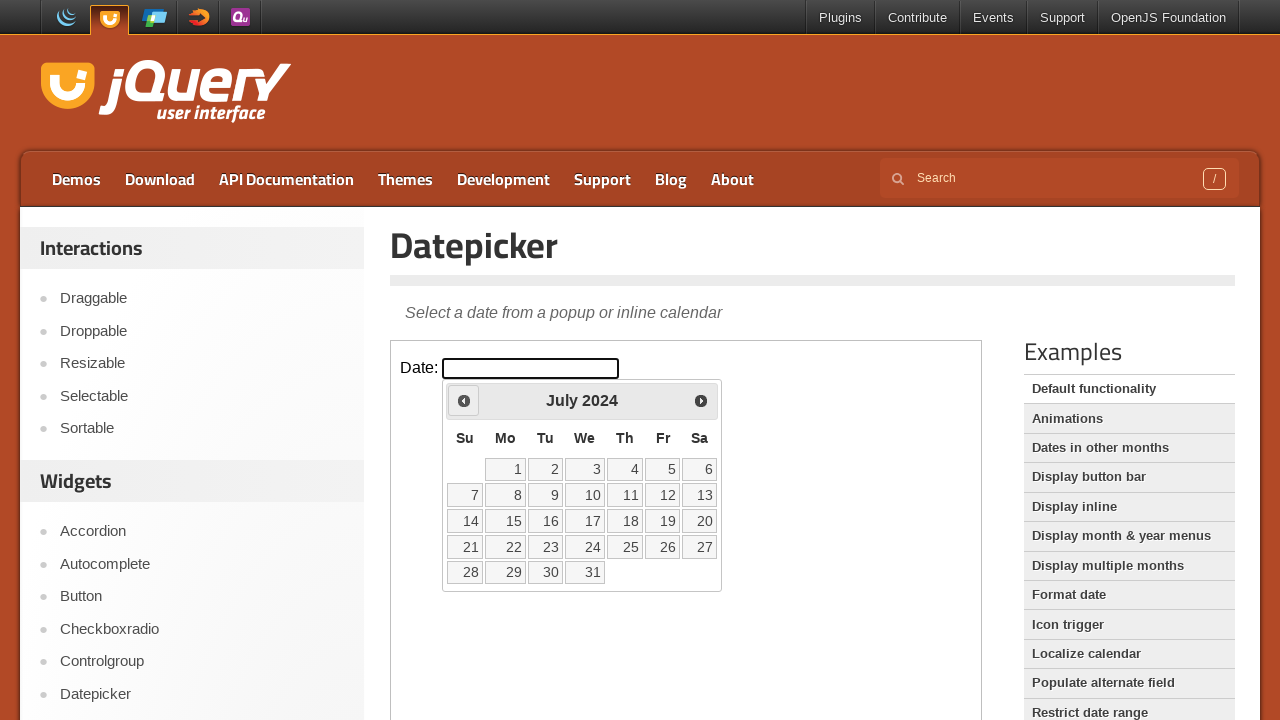

Retrieved current month: July
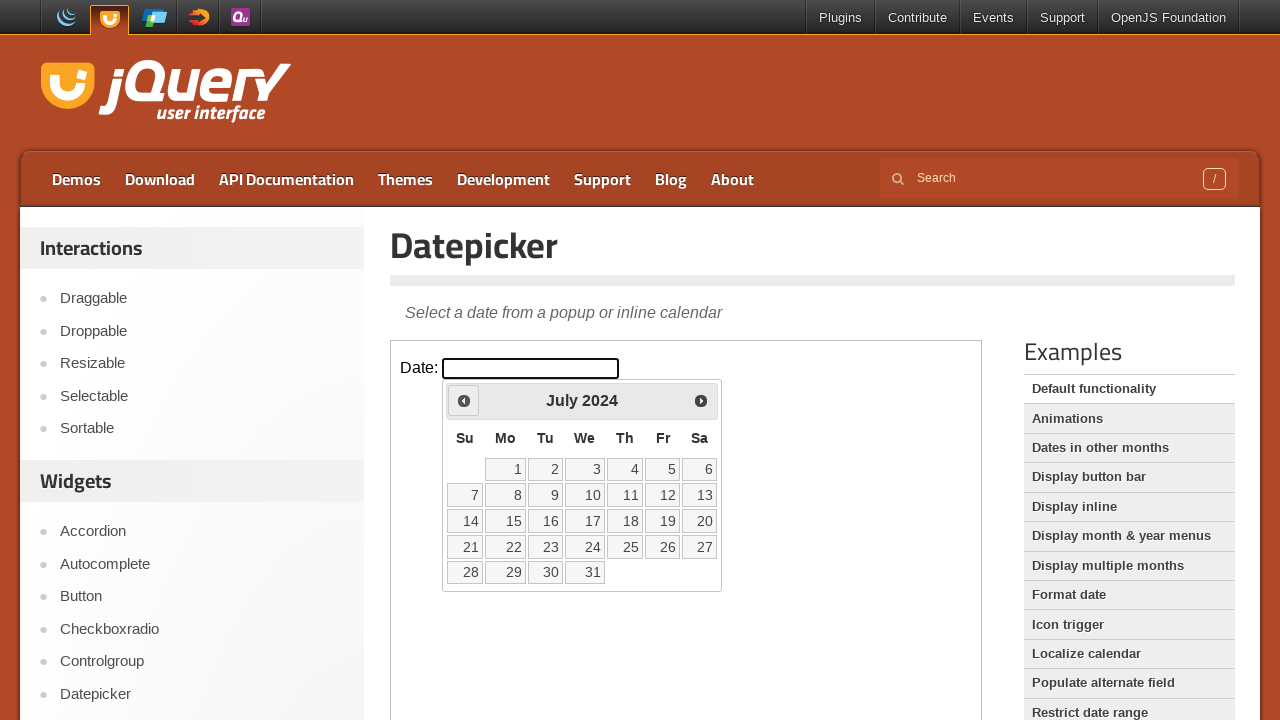

Retrieved current year: 2024
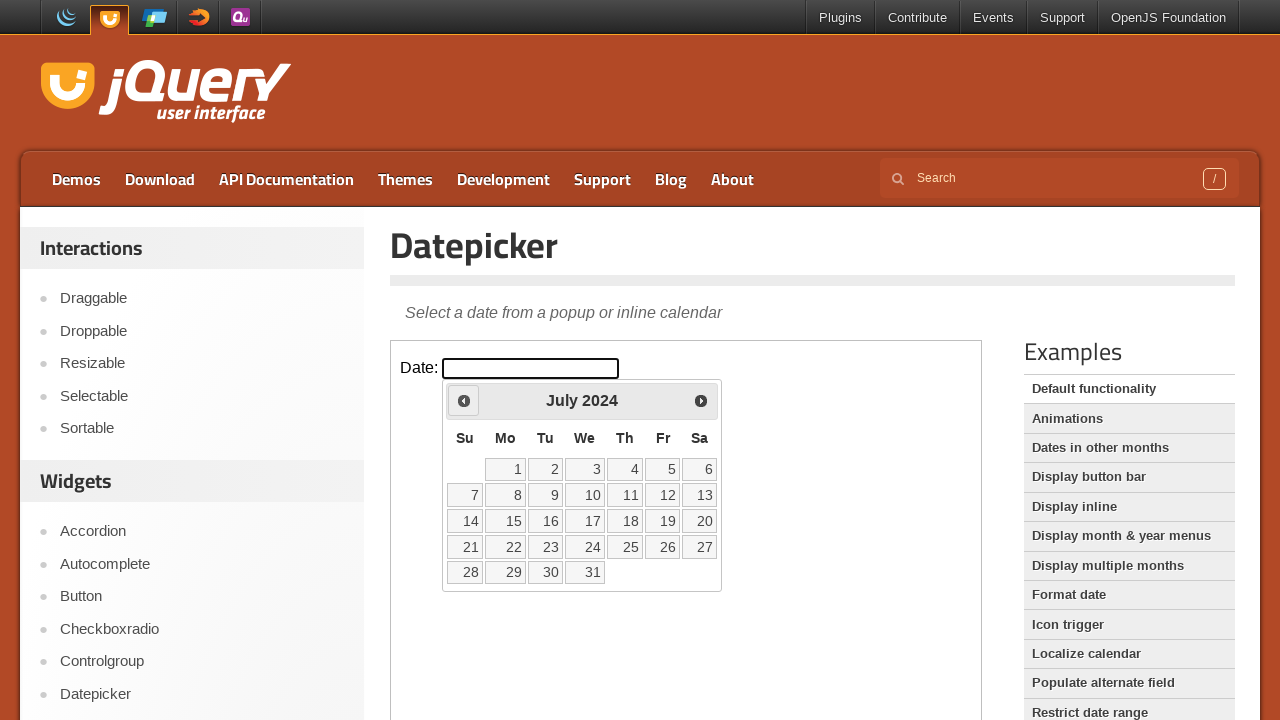

Clicked previous arrow to navigate to earlier dates at (464, 400) on iframe >> nth=0 >> internal:control=enter-frame >> xpath=//*[@id="ui-datepicker-
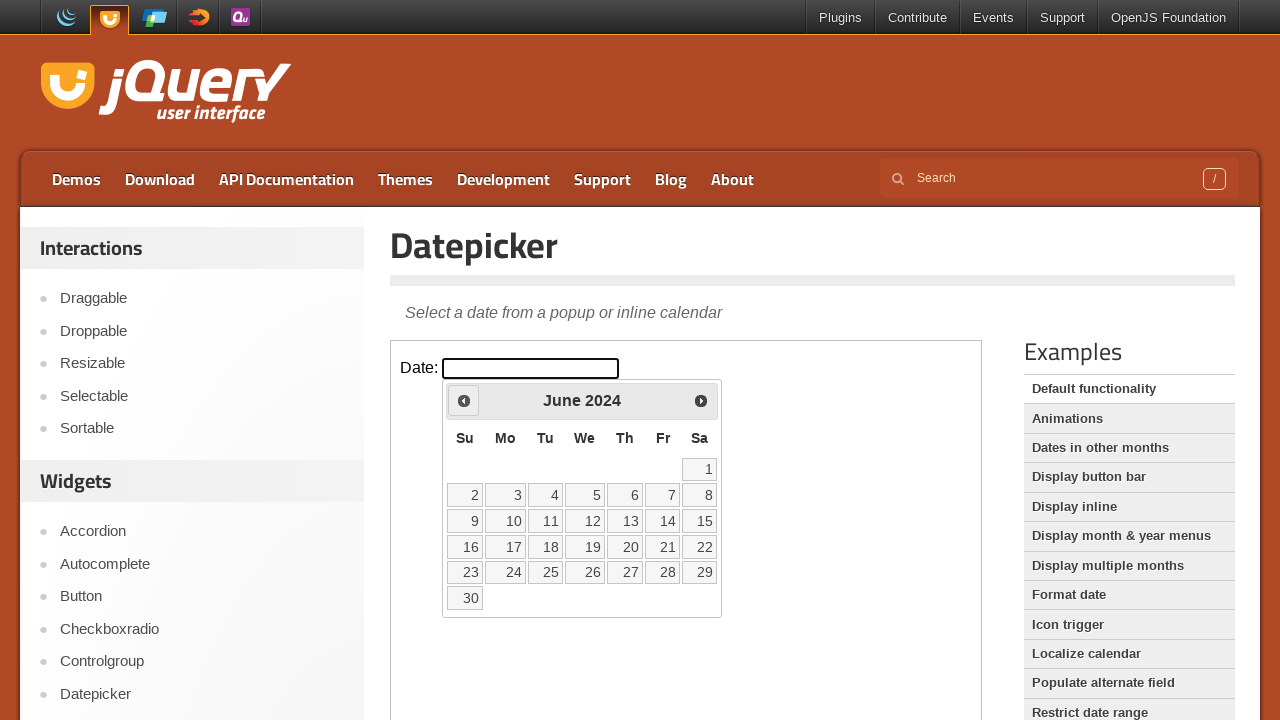

Retrieved current month: June
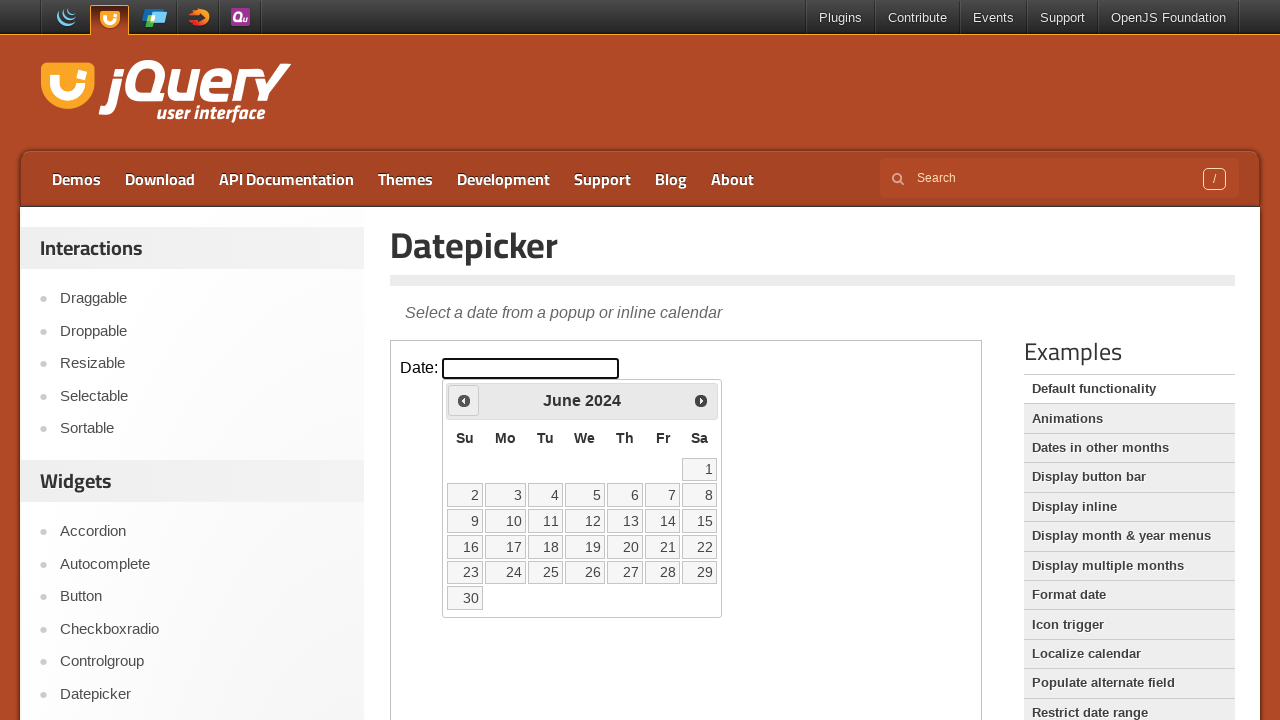

Retrieved current year: 2024
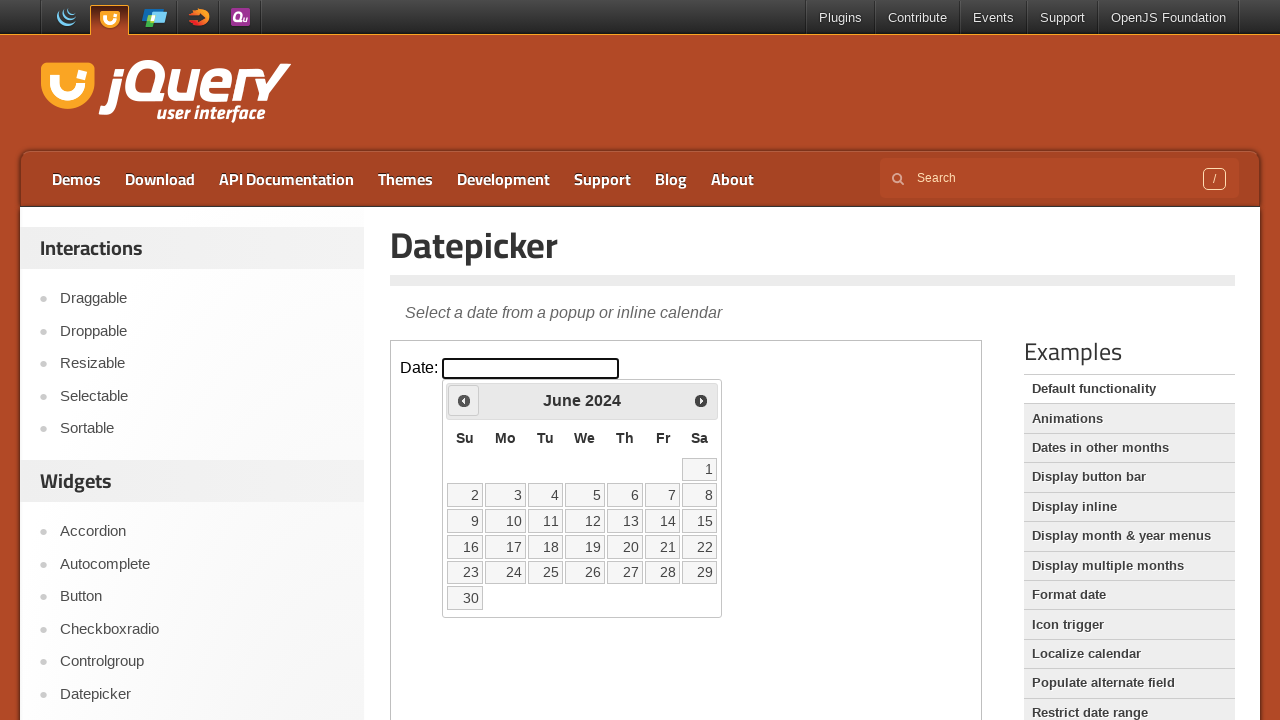

Clicked previous arrow to navigate to earlier dates at (464, 400) on iframe >> nth=0 >> internal:control=enter-frame >> xpath=//*[@id="ui-datepicker-
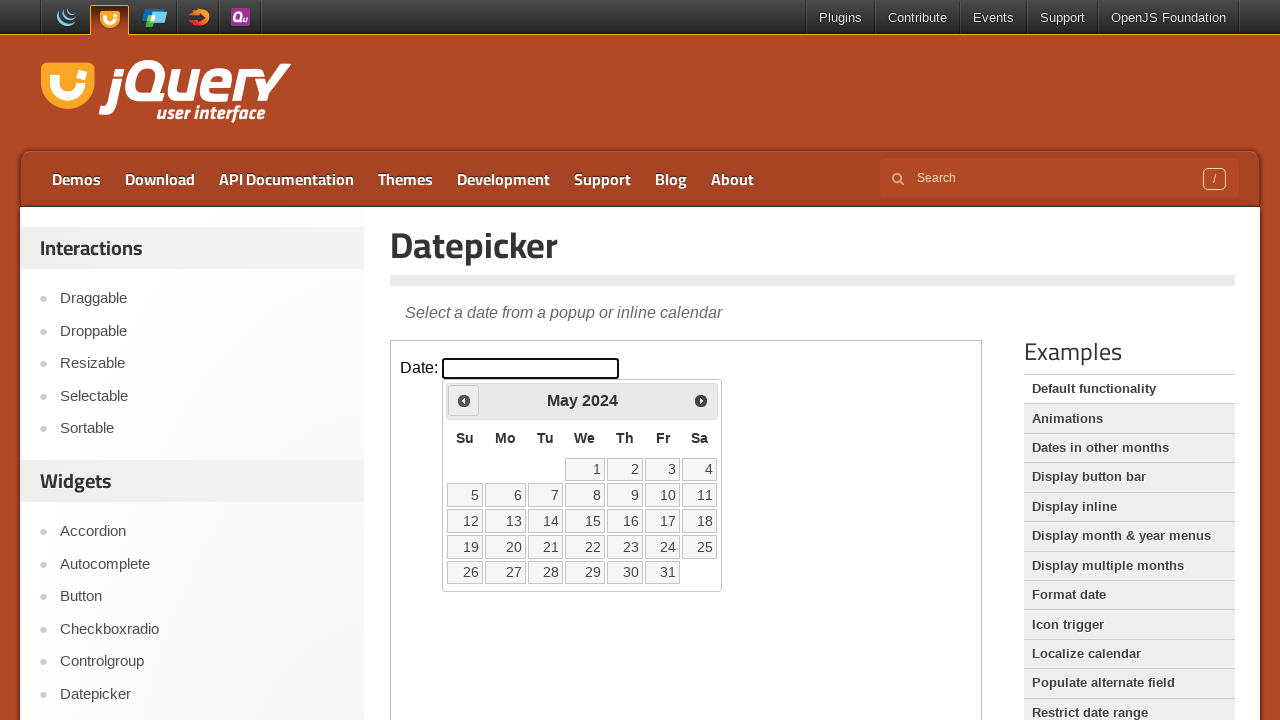

Retrieved current month: May
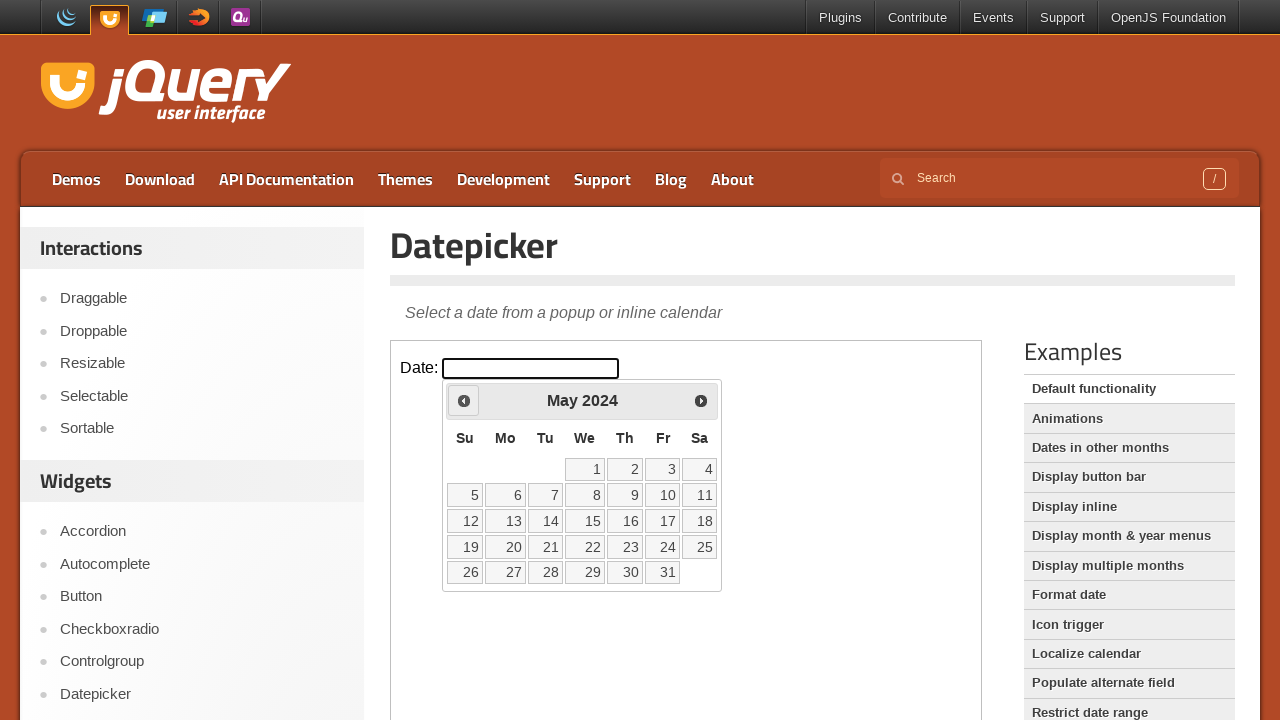

Retrieved current year: 2024
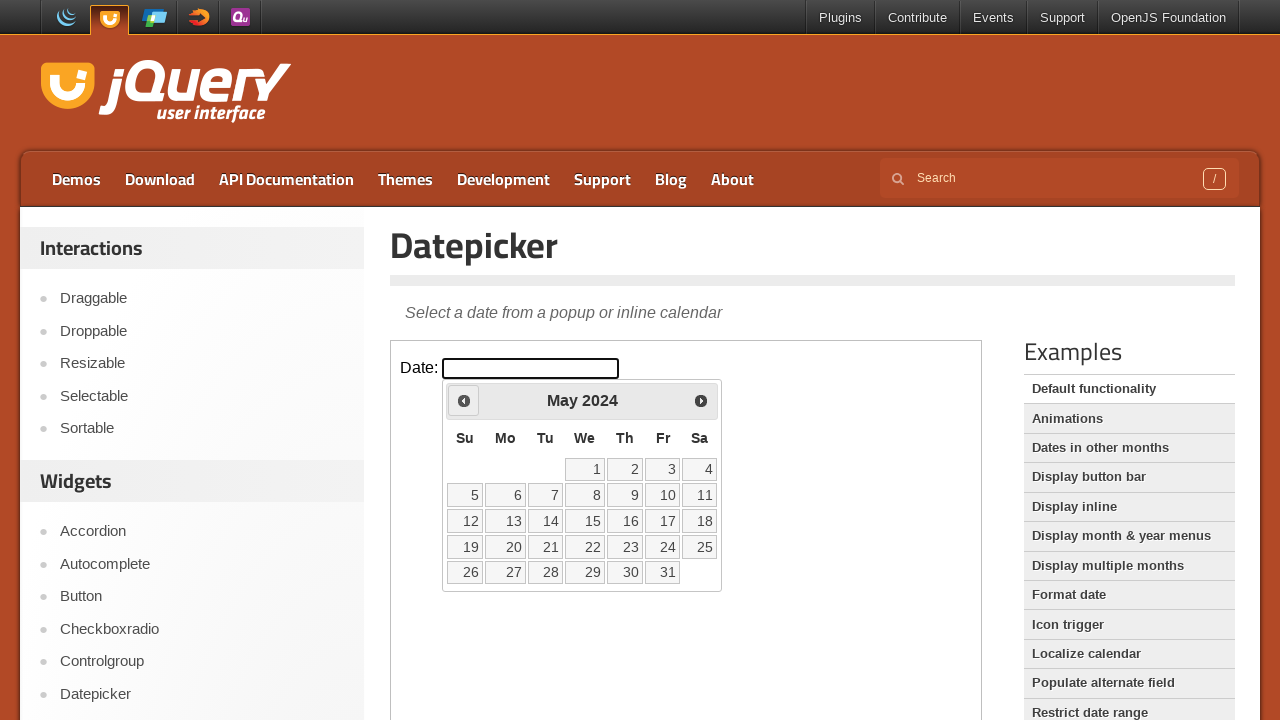

Clicked previous arrow to navigate to earlier dates at (464, 400) on iframe >> nth=0 >> internal:control=enter-frame >> xpath=//*[@id="ui-datepicker-
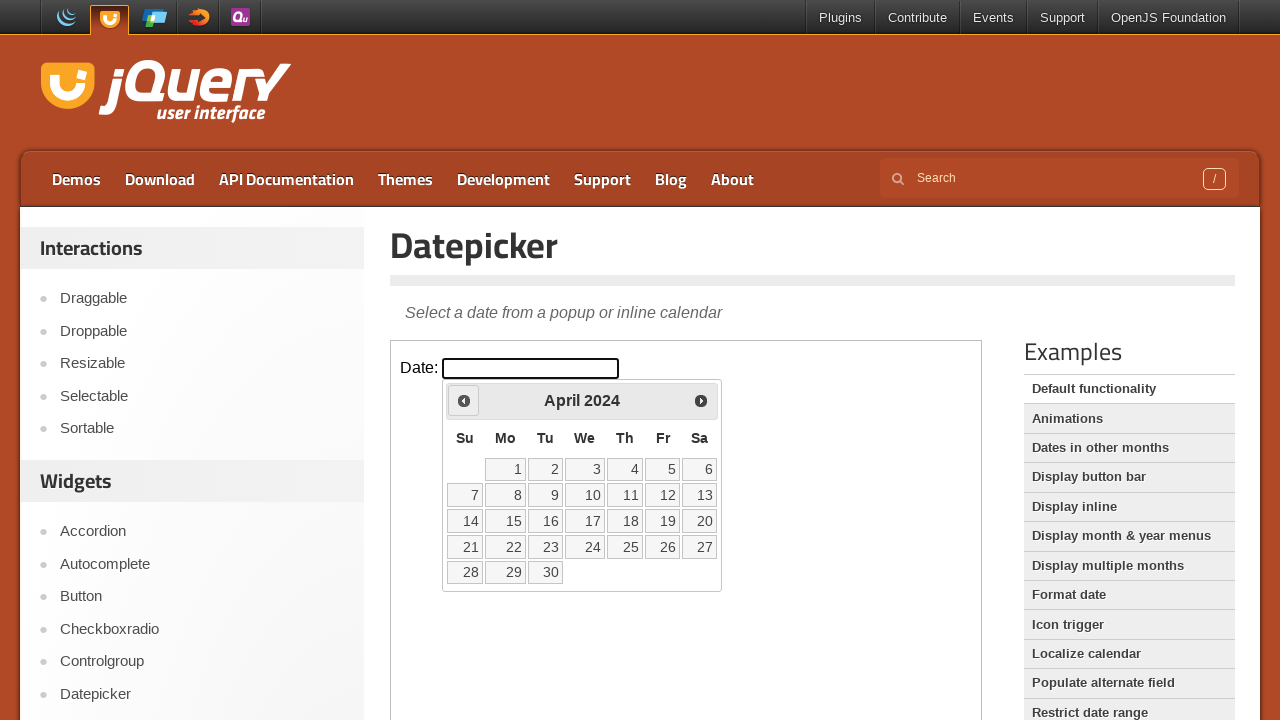

Retrieved current month: April
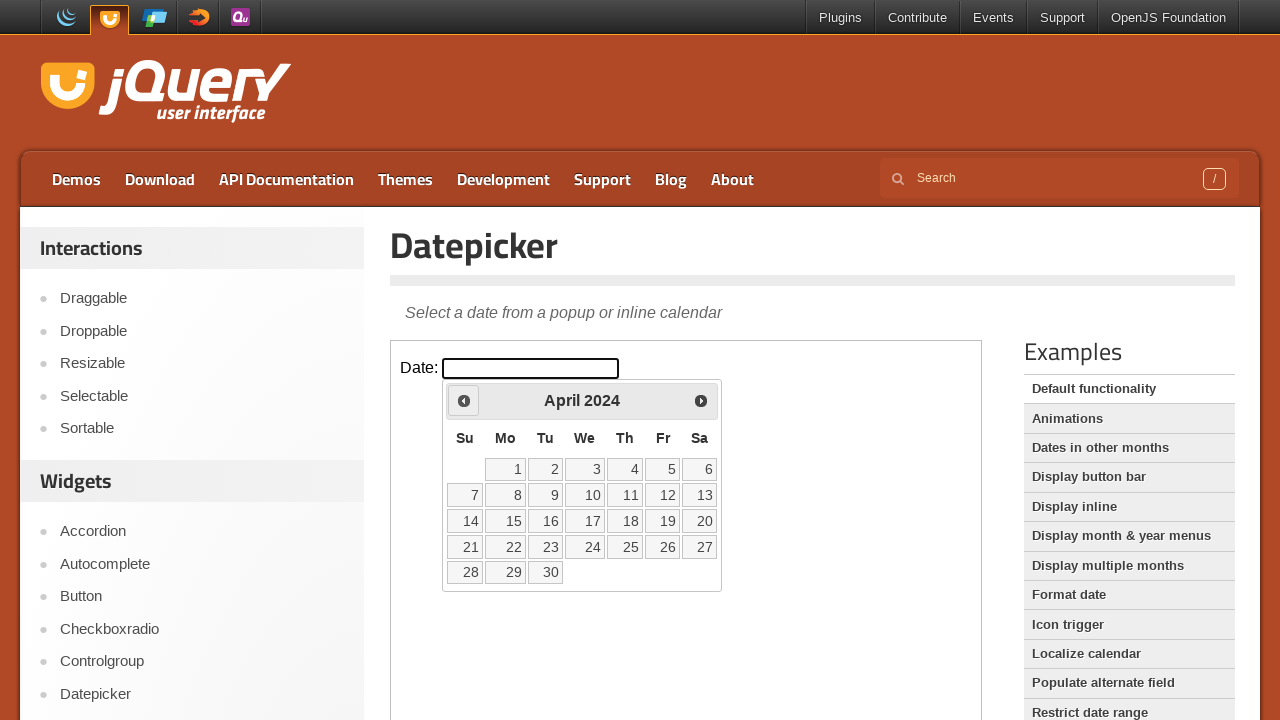

Retrieved current year: 2024
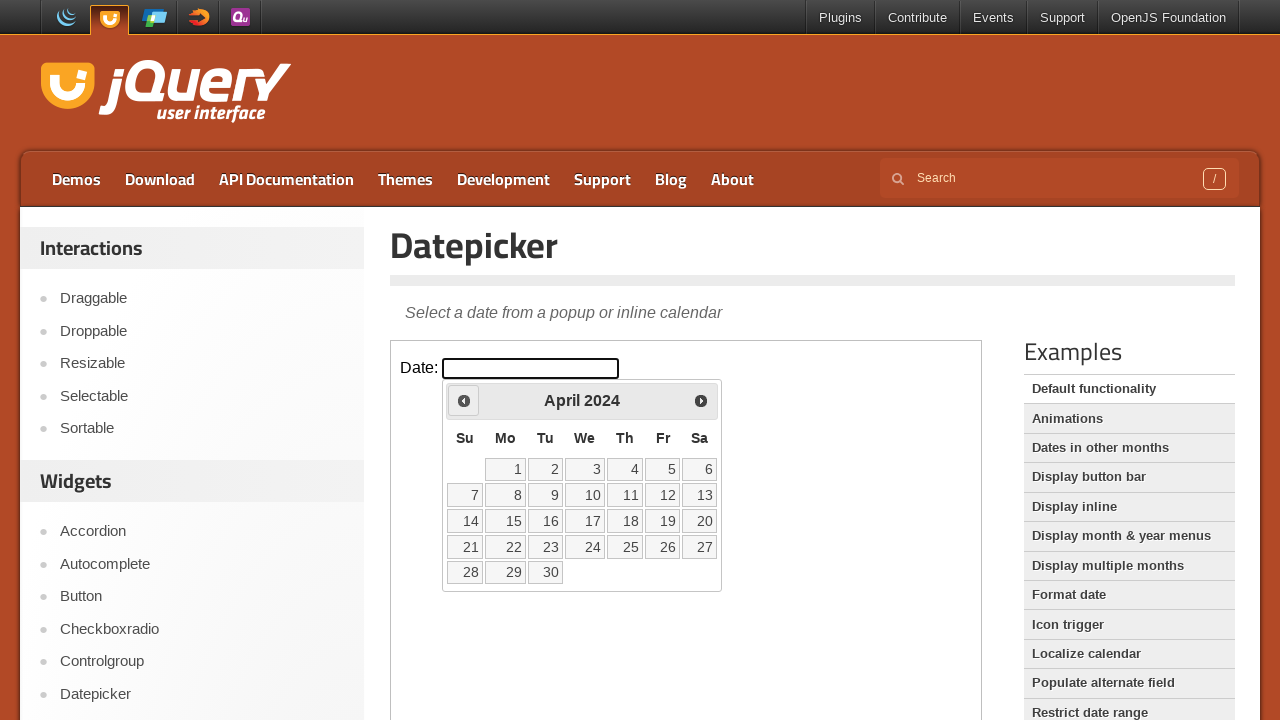

Clicked previous arrow to navigate to earlier dates at (464, 400) on iframe >> nth=0 >> internal:control=enter-frame >> xpath=//*[@id="ui-datepicker-
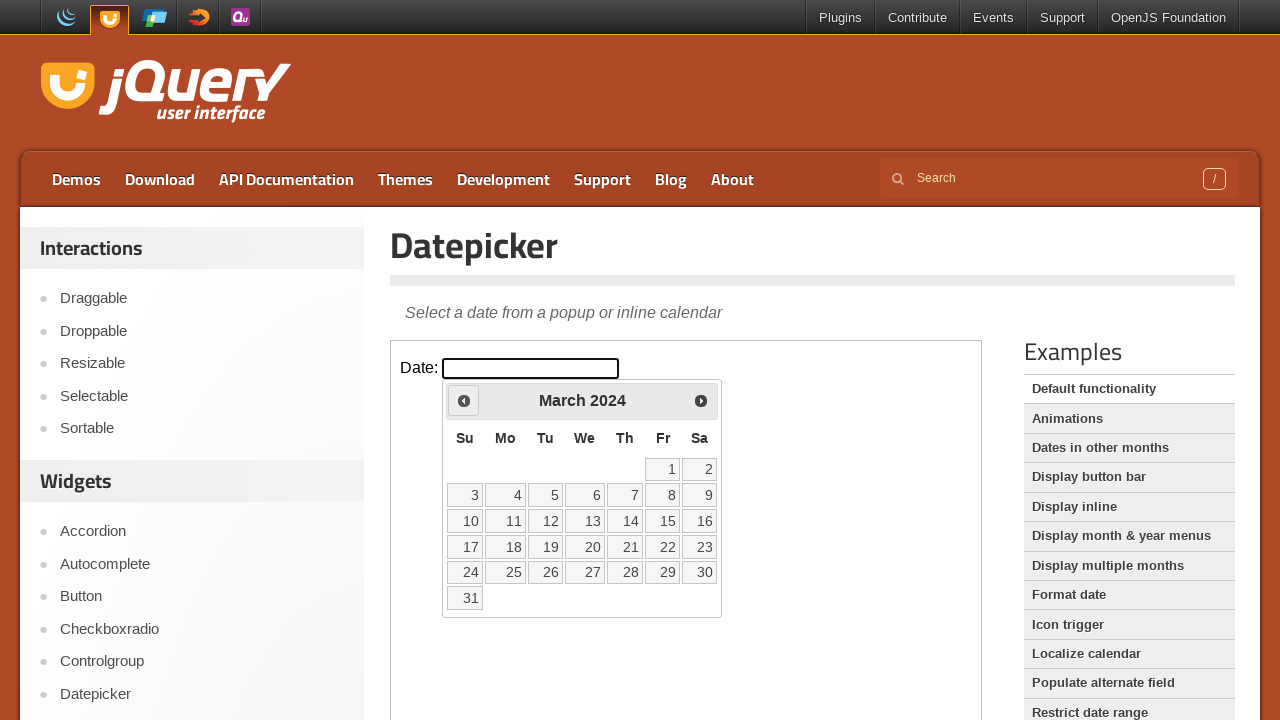

Retrieved current month: March
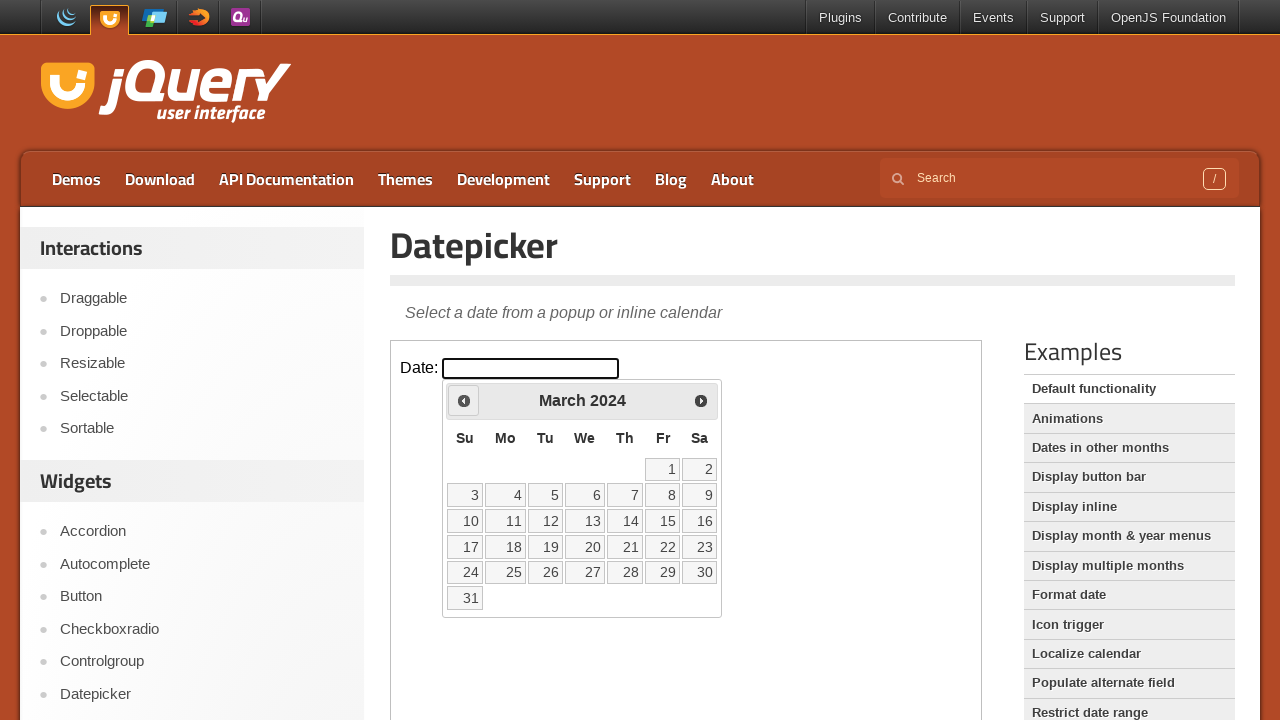

Retrieved current year: 2024
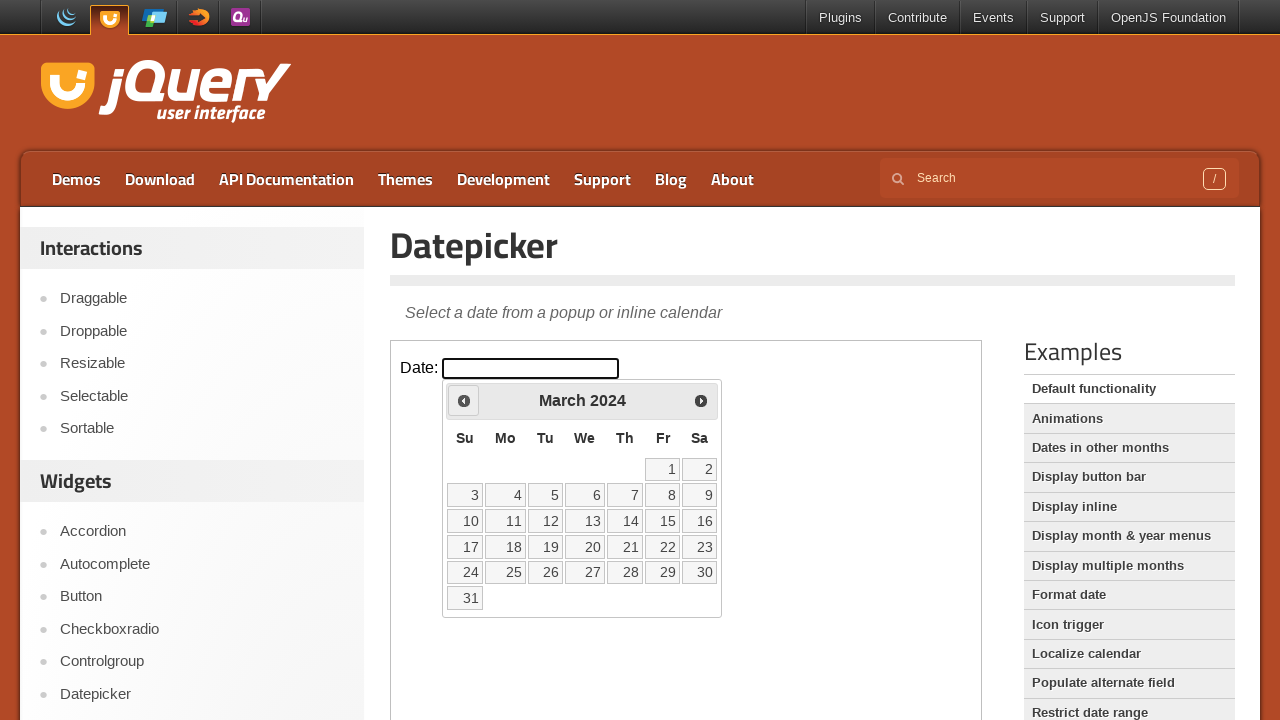

Clicked previous arrow to navigate to earlier dates at (464, 400) on iframe >> nth=0 >> internal:control=enter-frame >> xpath=//*[@id="ui-datepicker-
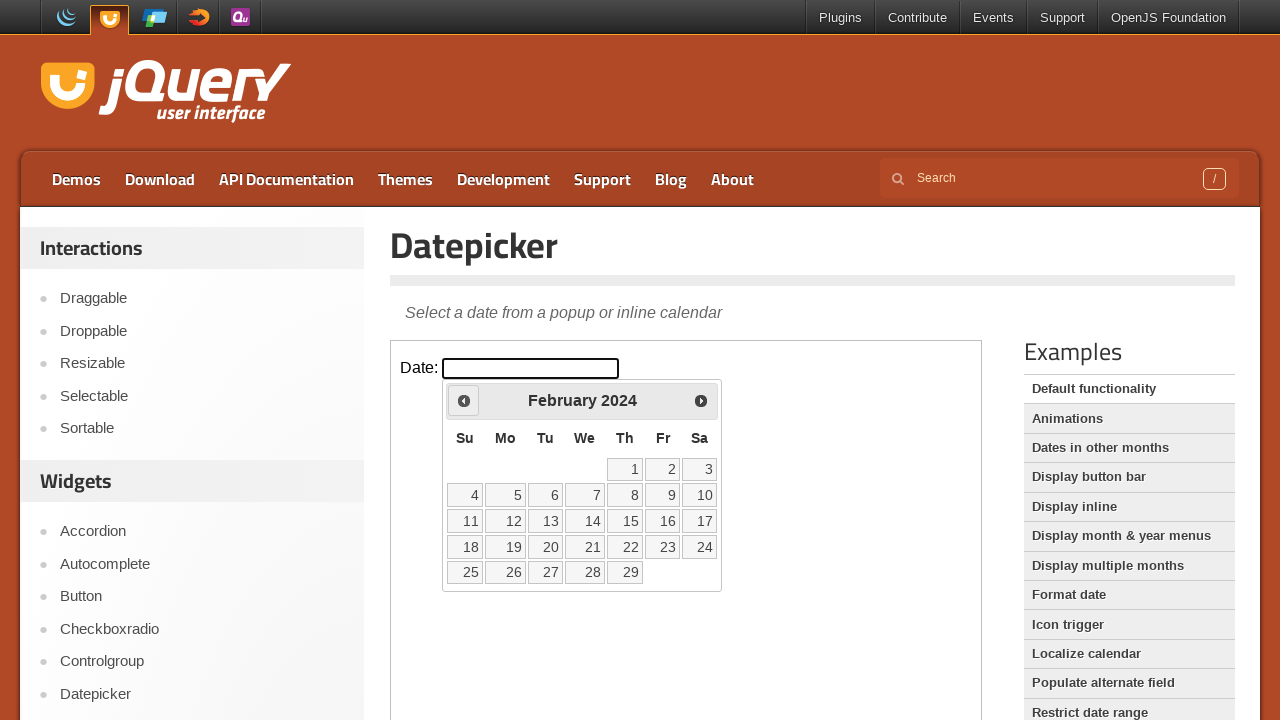

Retrieved current month: February
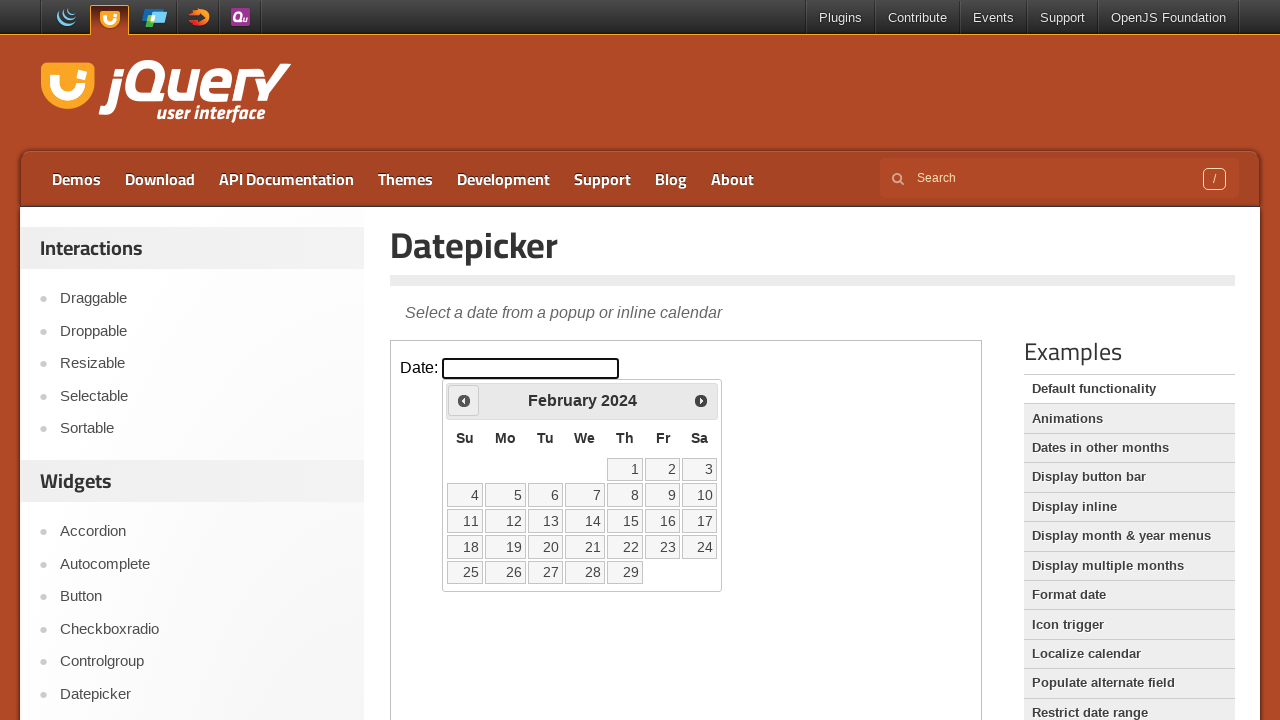

Retrieved current year: 2024
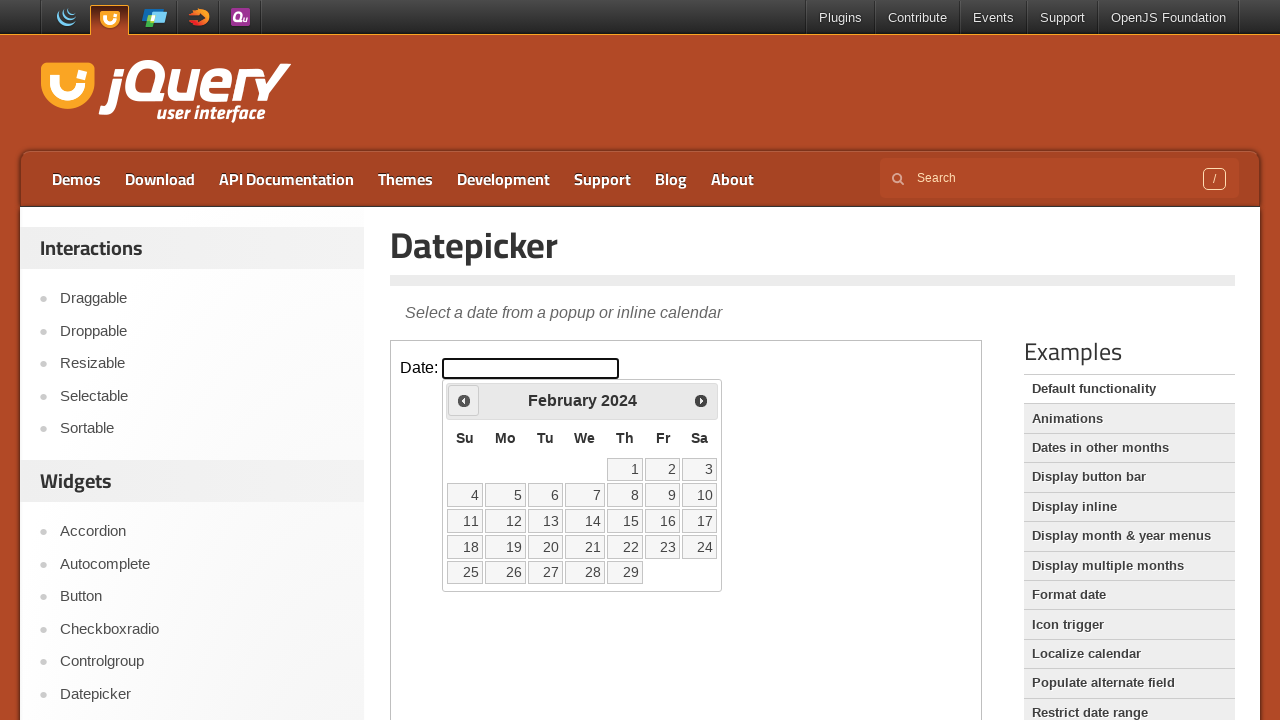

Clicked previous arrow to navigate to earlier dates at (464, 400) on iframe >> nth=0 >> internal:control=enter-frame >> xpath=//*[@id="ui-datepicker-
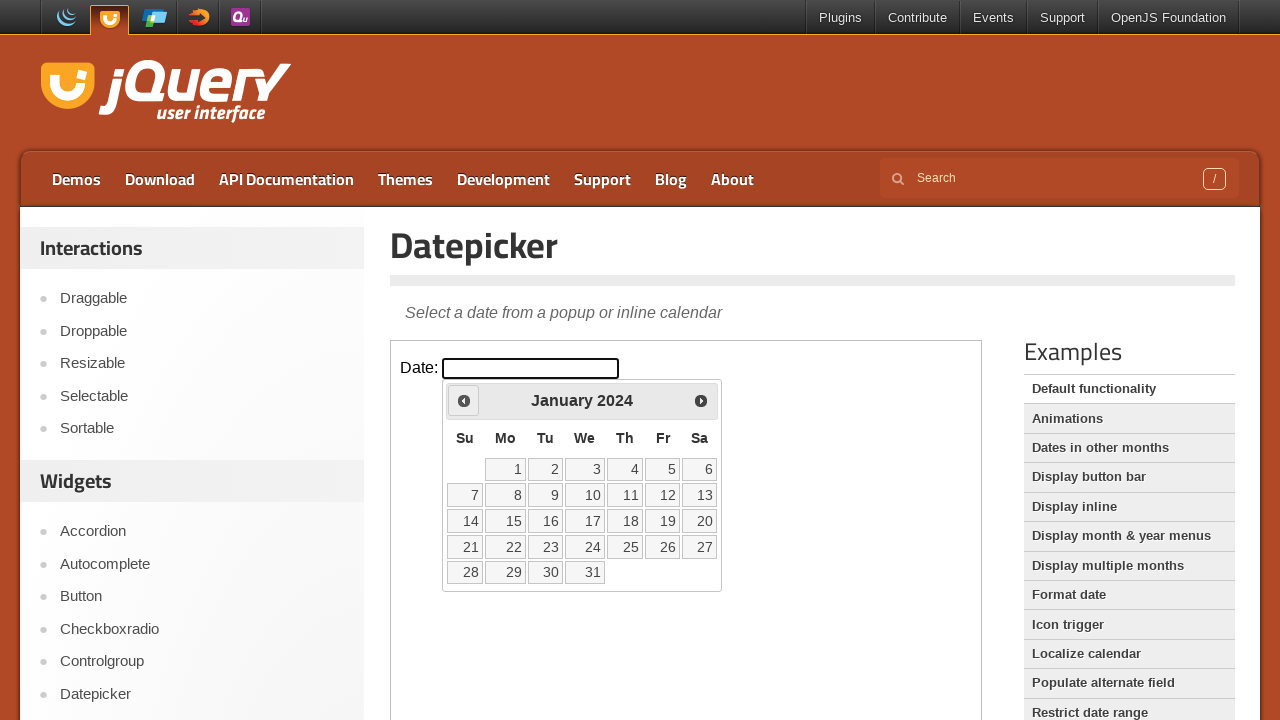

Retrieved current month: January
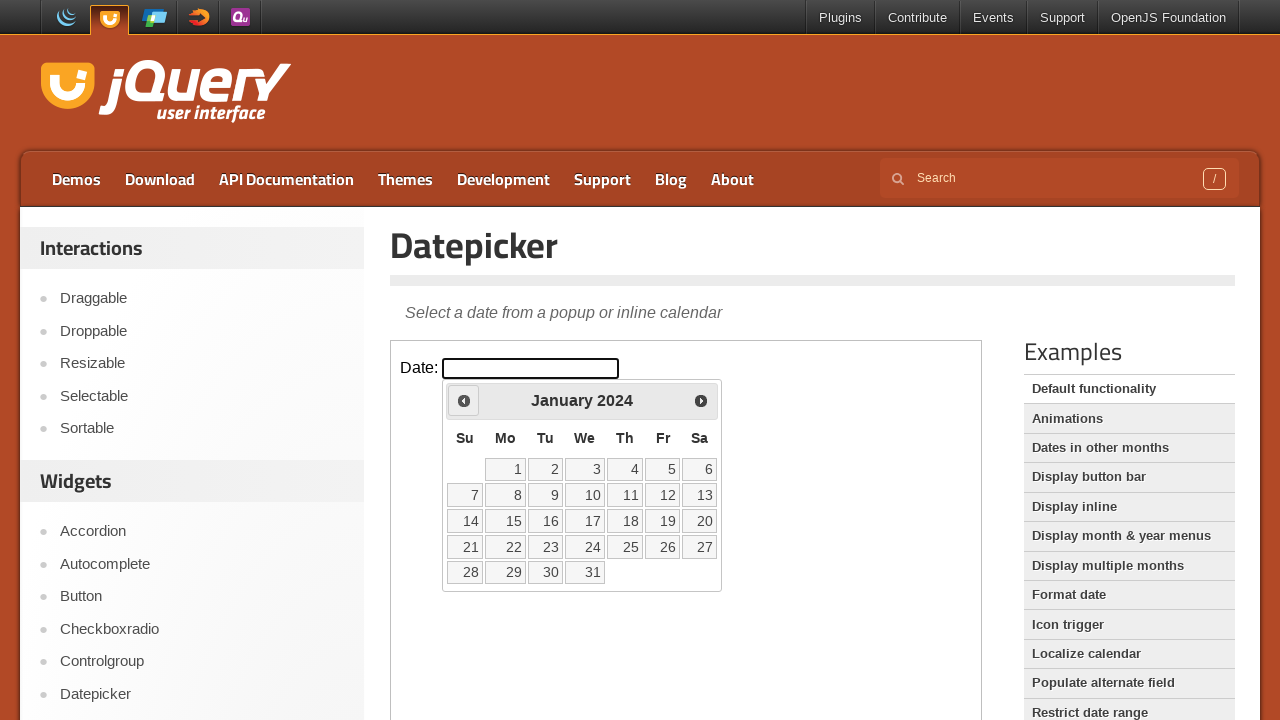

Retrieved current year: 2024
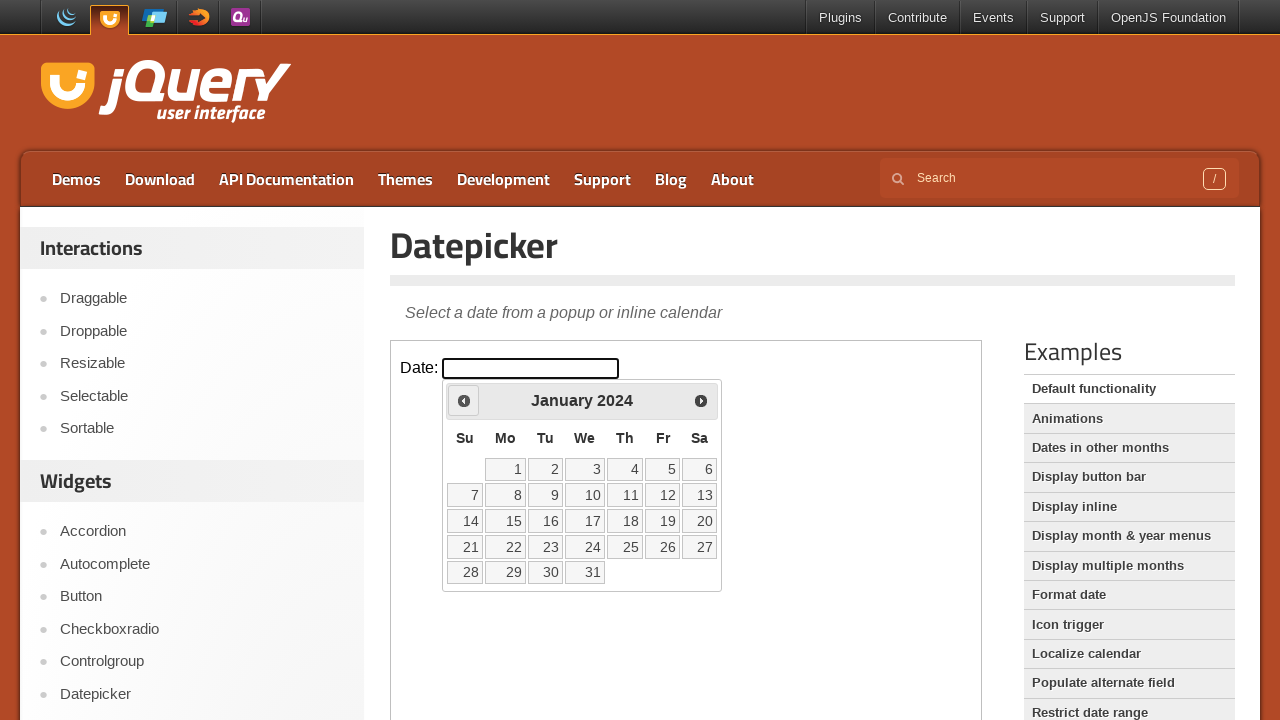

Clicked previous arrow to navigate to earlier dates at (464, 400) on iframe >> nth=0 >> internal:control=enter-frame >> xpath=//*[@id="ui-datepicker-
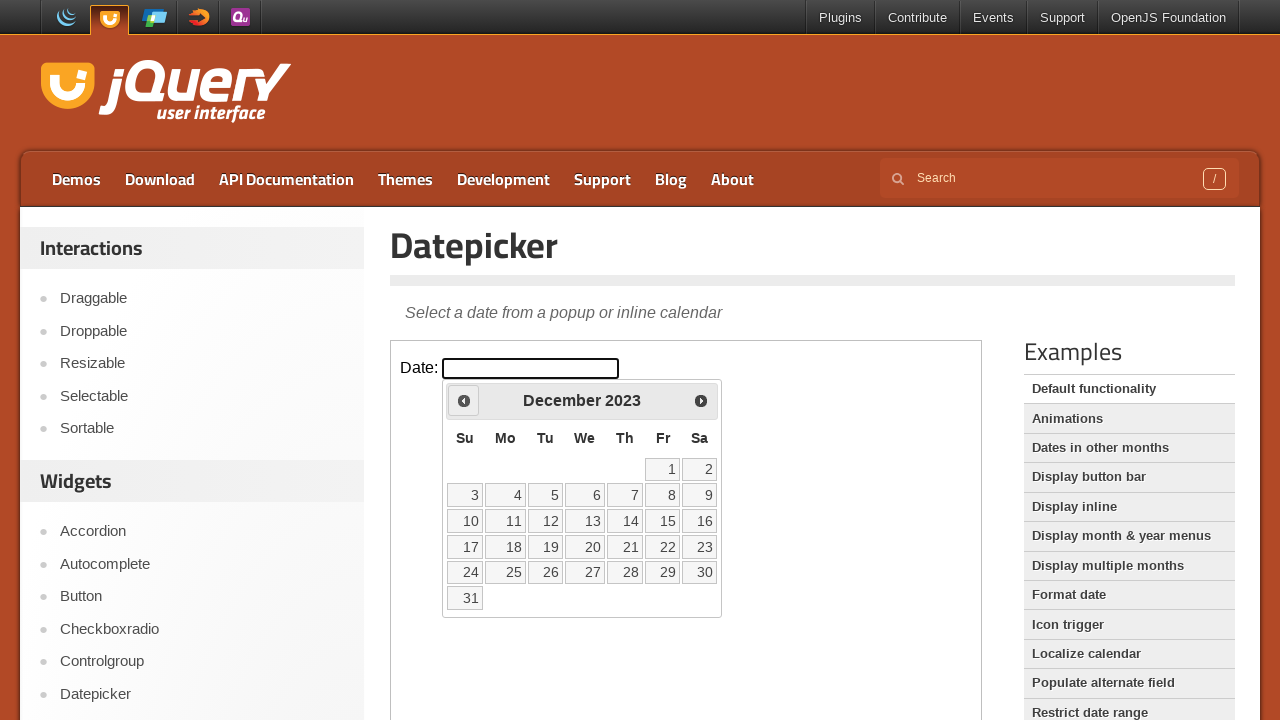

Retrieved current month: December
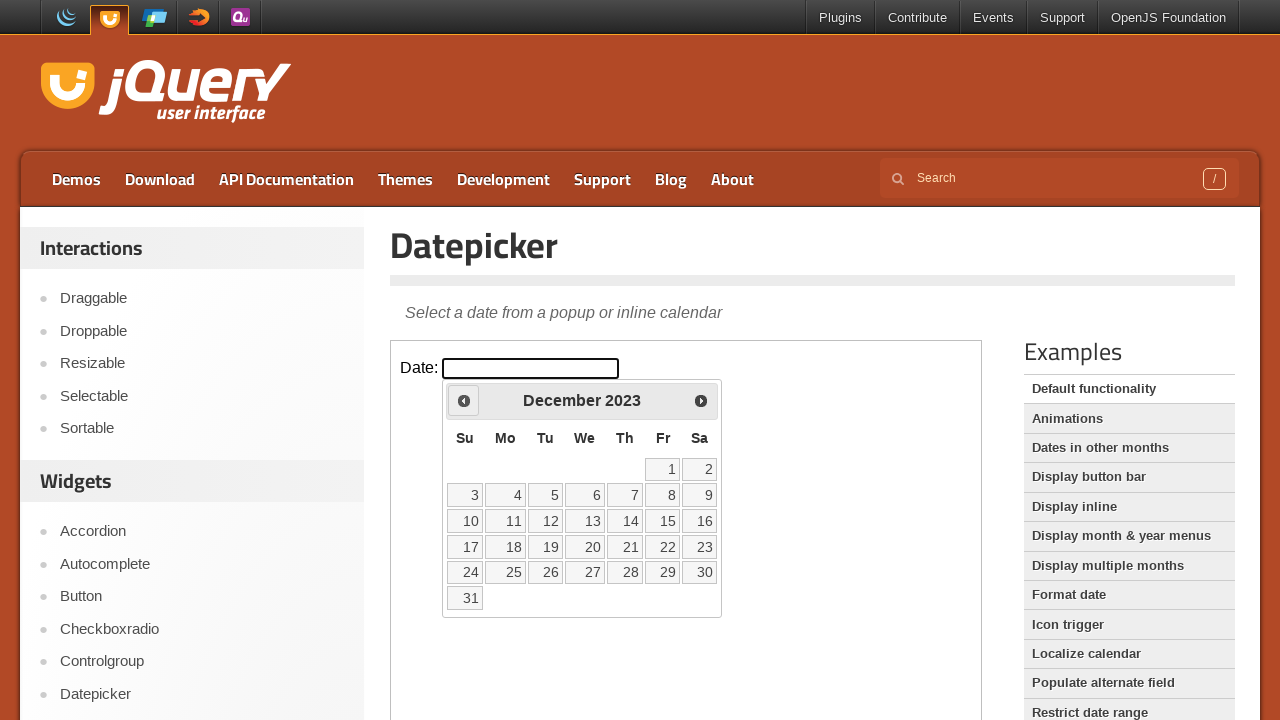

Retrieved current year: 2023
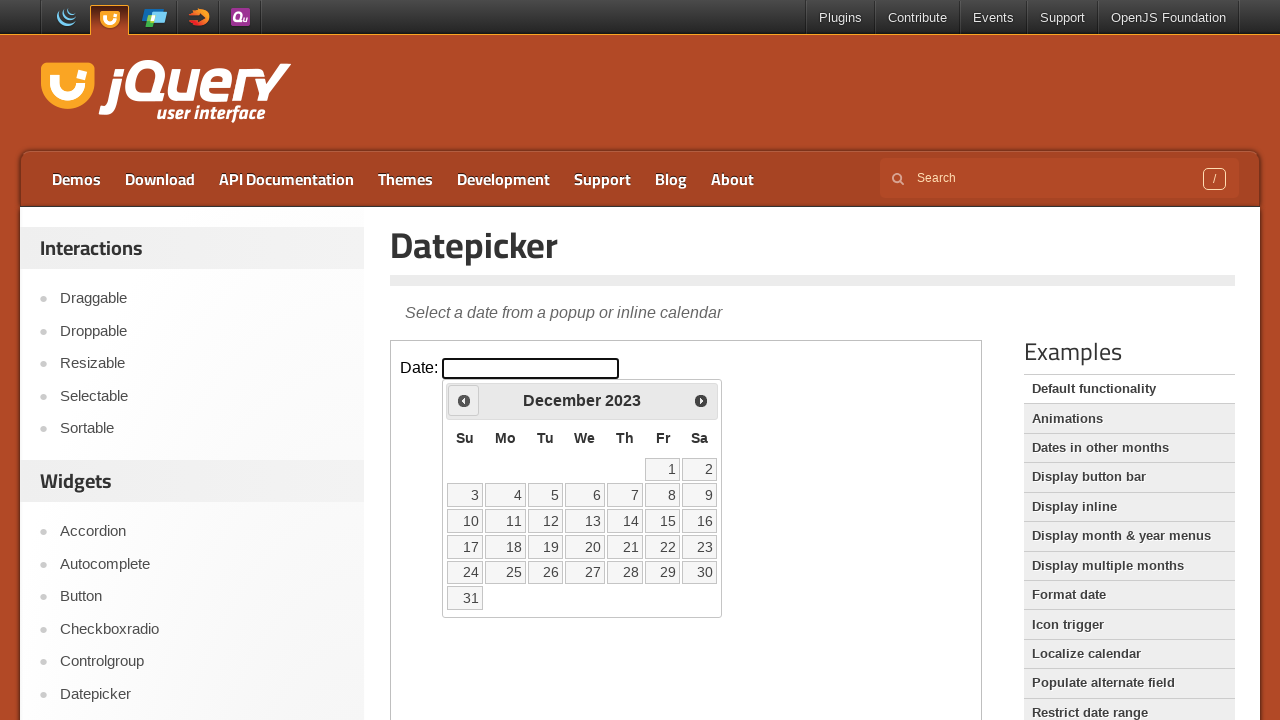

Clicked previous arrow to navigate to earlier dates at (464, 400) on iframe >> nth=0 >> internal:control=enter-frame >> xpath=//*[@id="ui-datepicker-
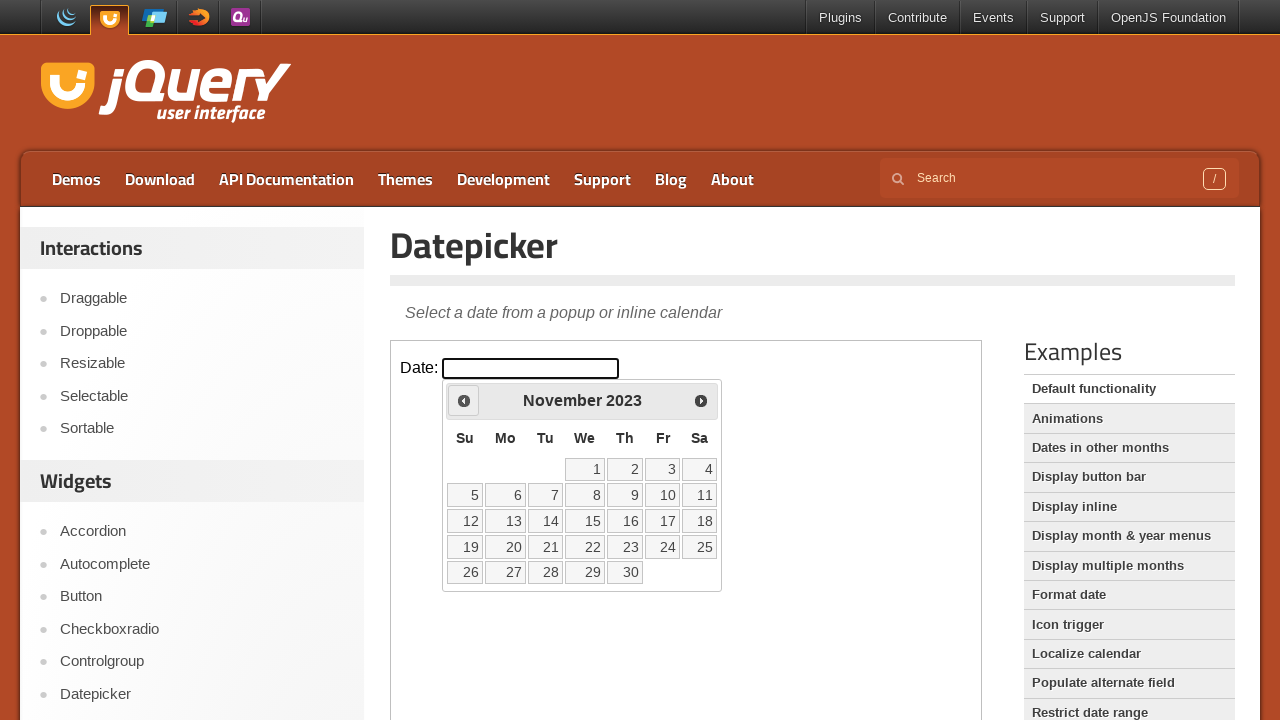

Retrieved current month: November
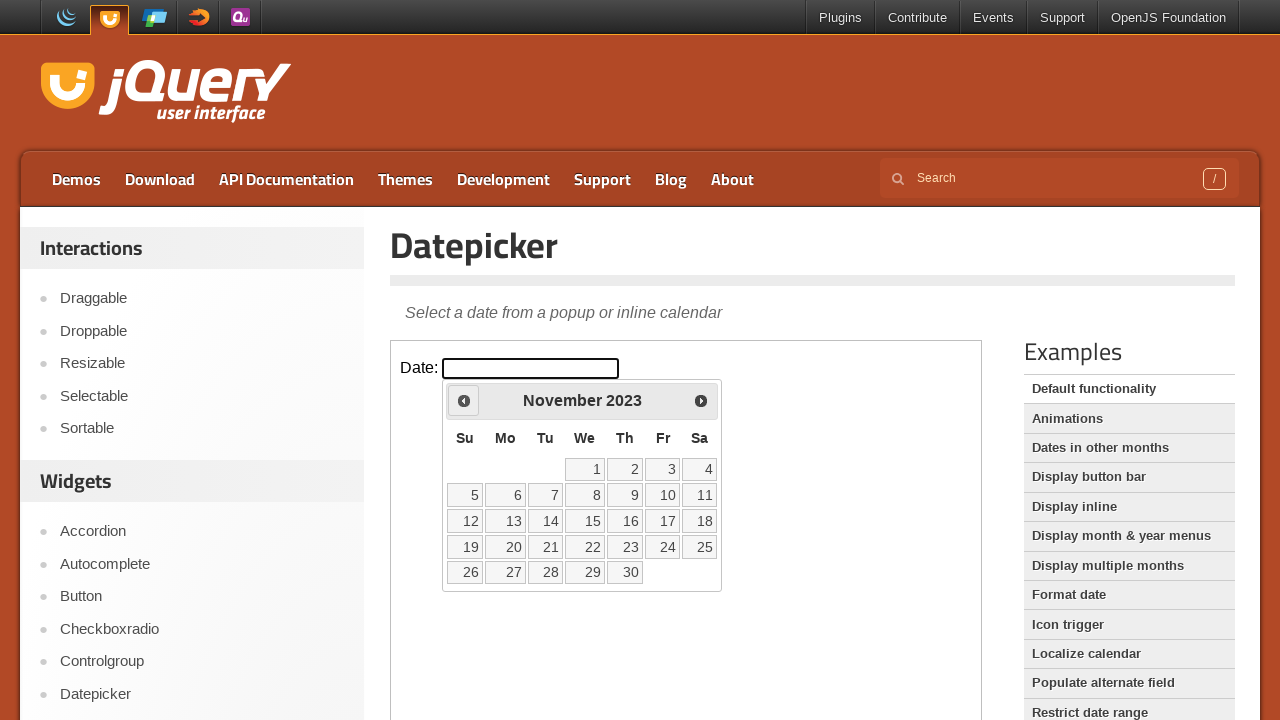

Retrieved current year: 2023
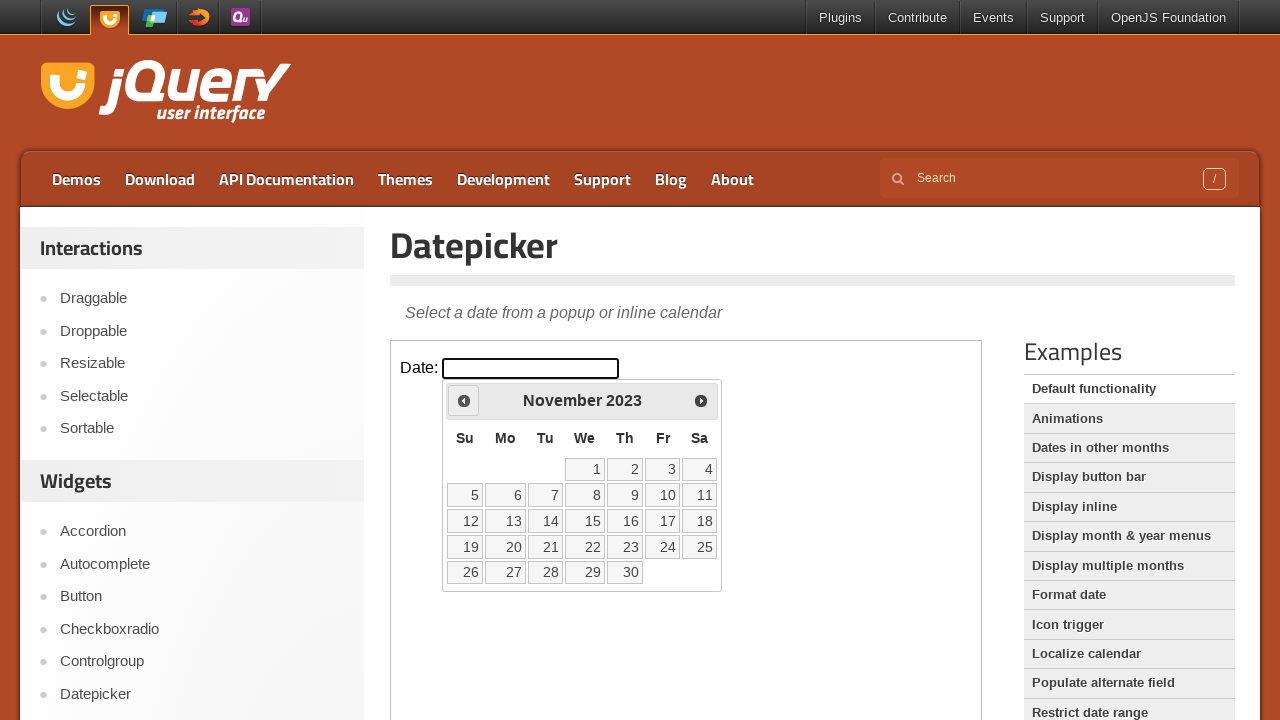

Clicked previous arrow to navigate to earlier dates at (464, 400) on iframe >> nth=0 >> internal:control=enter-frame >> xpath=//*[@id="ui-datepicker-
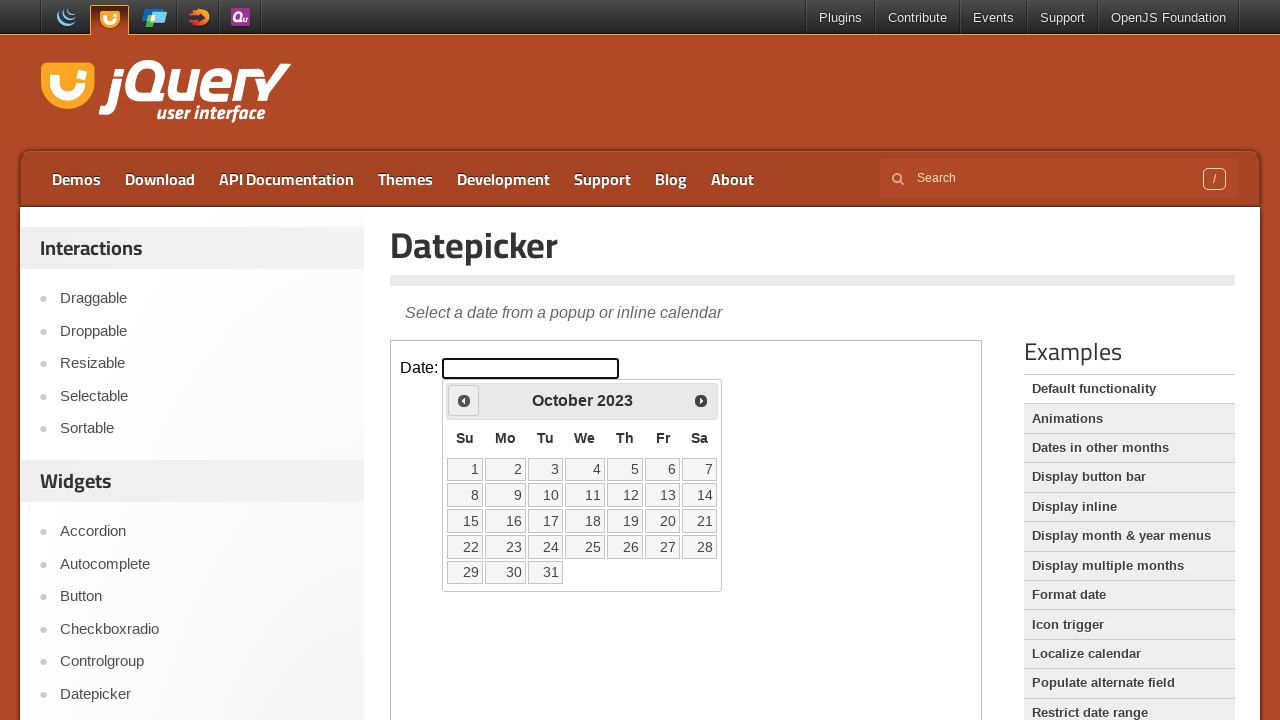

Retrieved current month: October
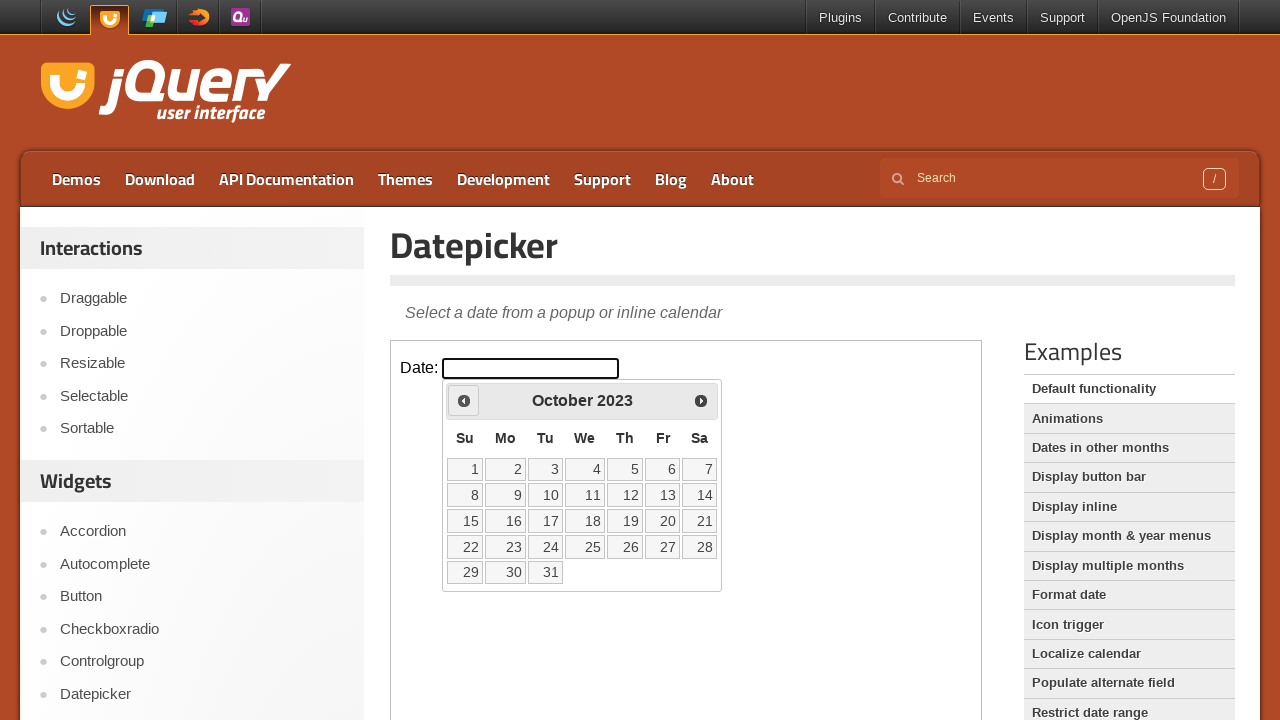

Retrieved current year: 2023
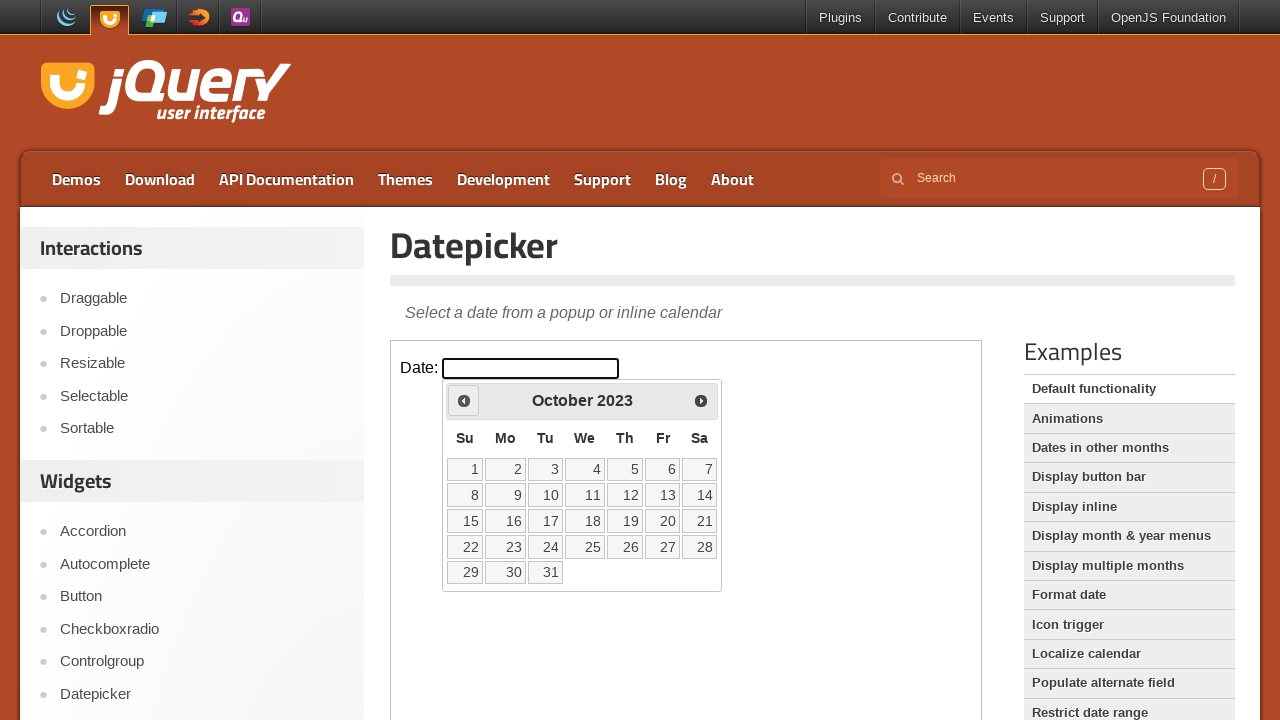

Clicked previous arrow to navigate to earlier dates at (464, 400) on iframe >> nth=0 >> internal:control=enter-frame >> xpath=//*[@id="ui-datepicker-
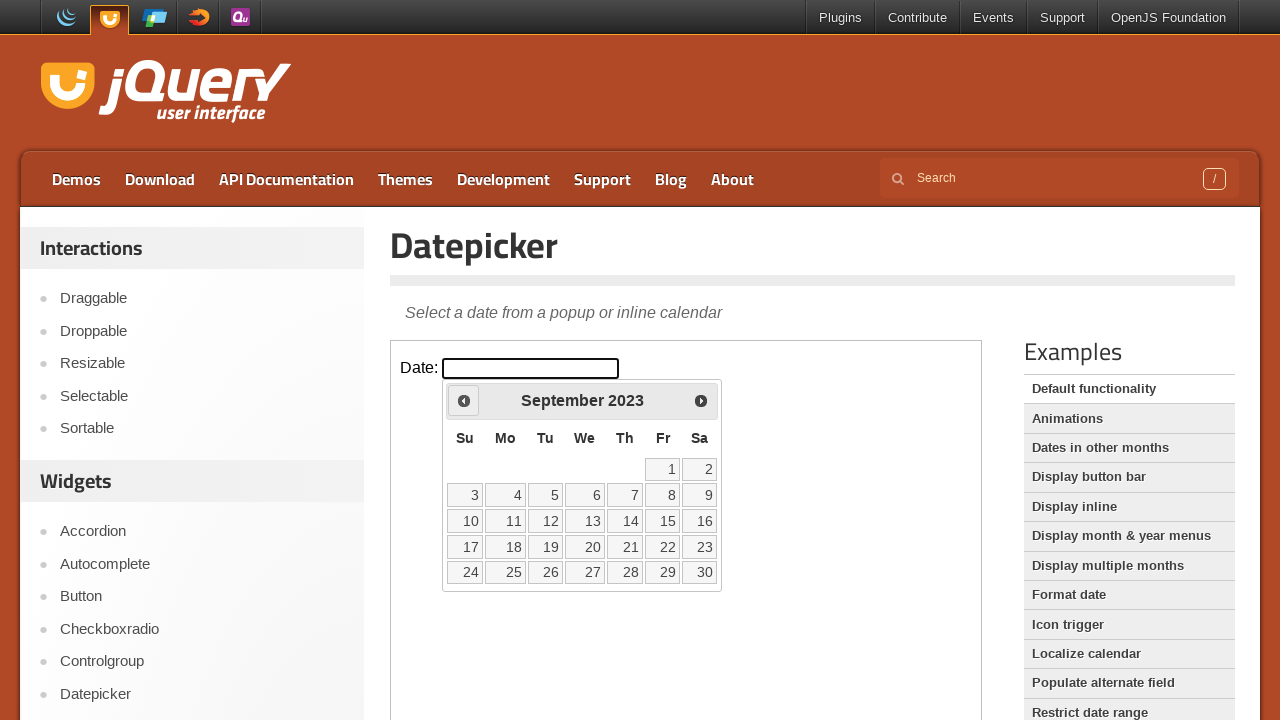

Retrieved current month: September
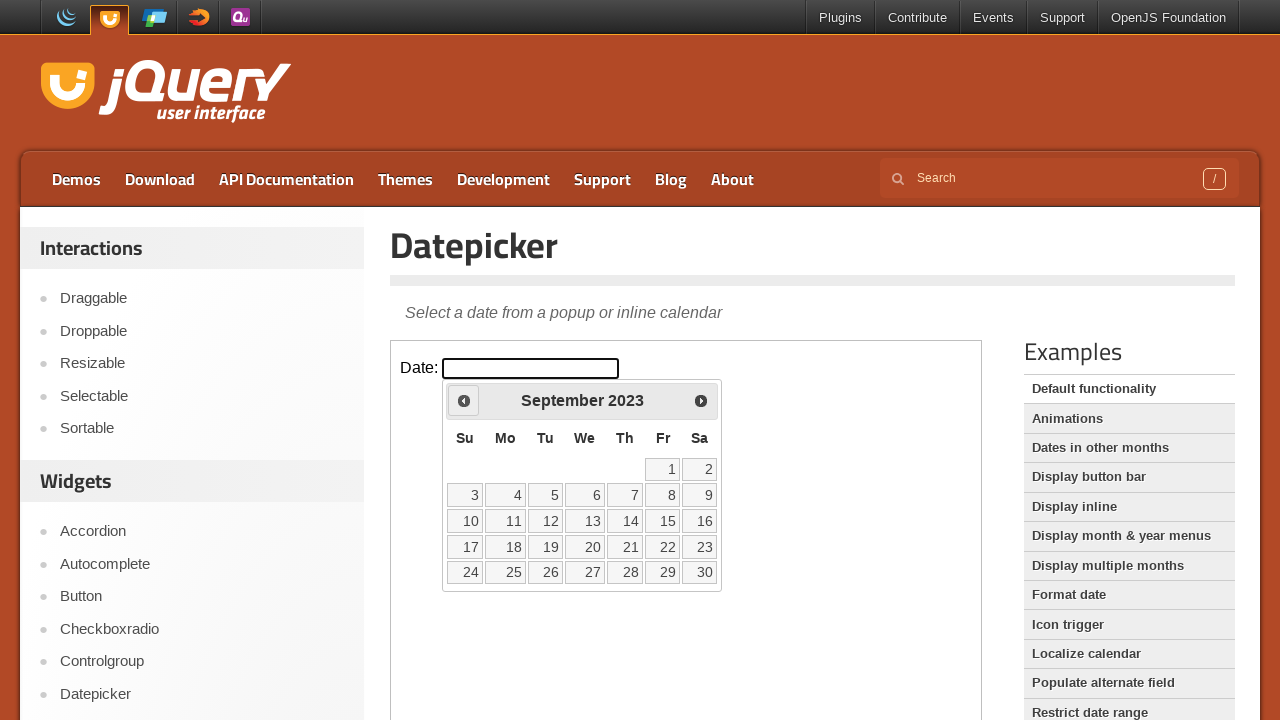

Retrieved current year: 2023
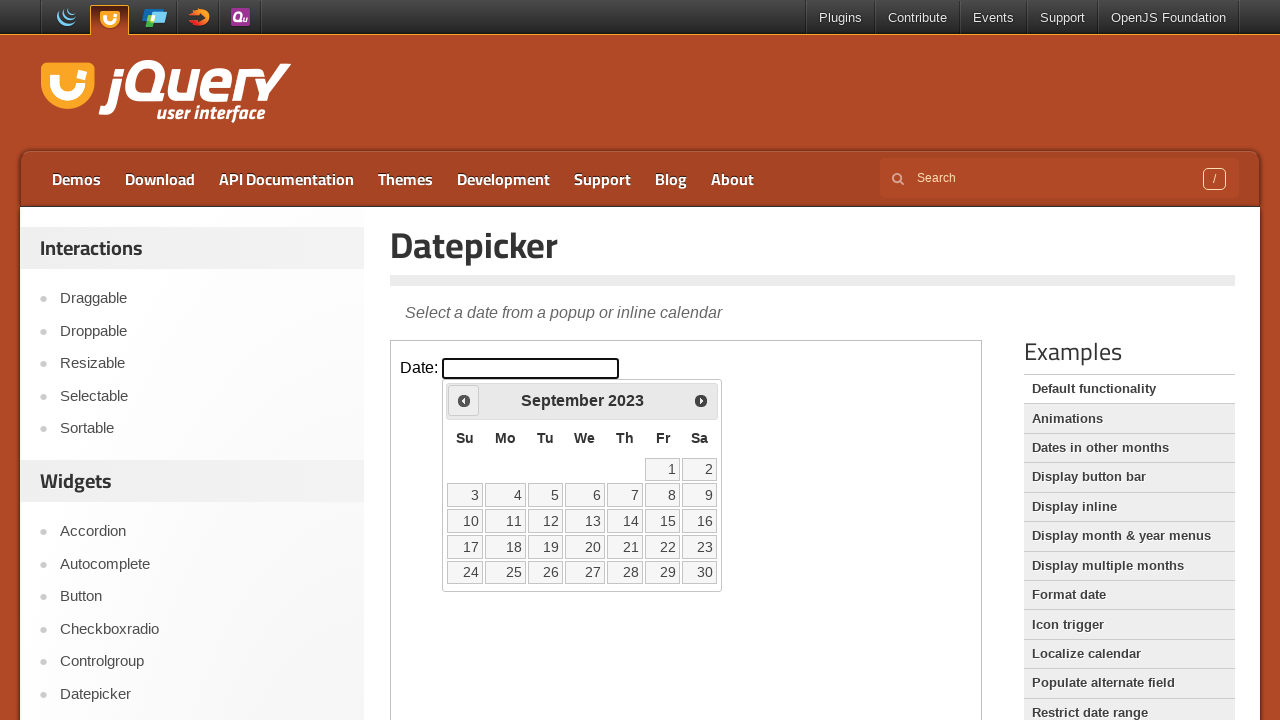

Clicked previous arrow to navigate to earlier dates at (464, 400) on iframe >> nth=0 >> internal:control=enter-frame >> xpath=//*[@id="ui-datepicker-
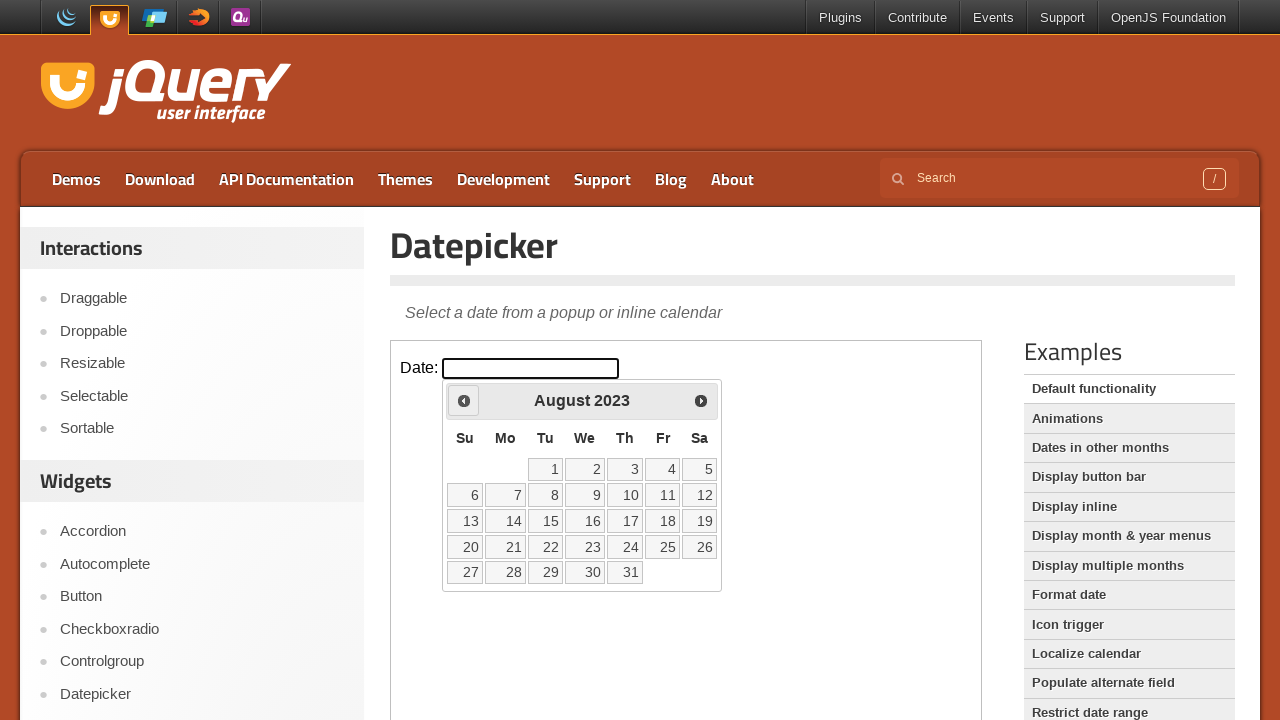

Retrieved current month: August
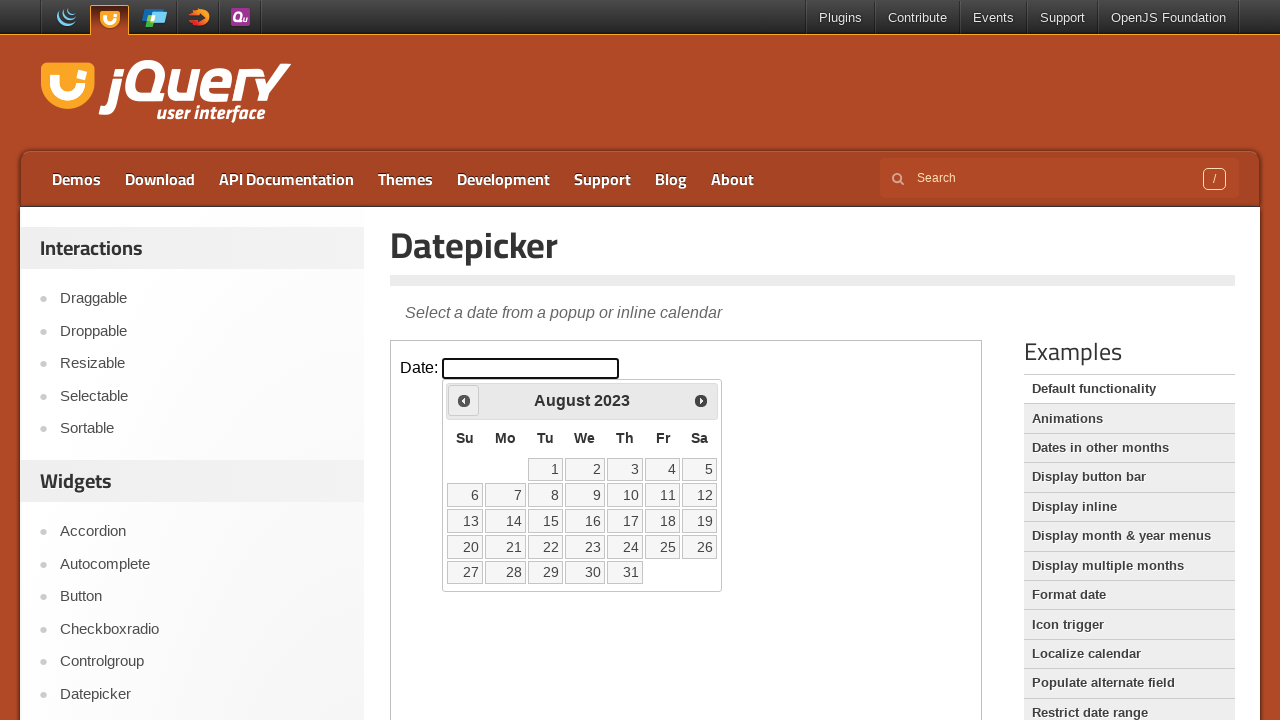

Retrieved current year: 2023
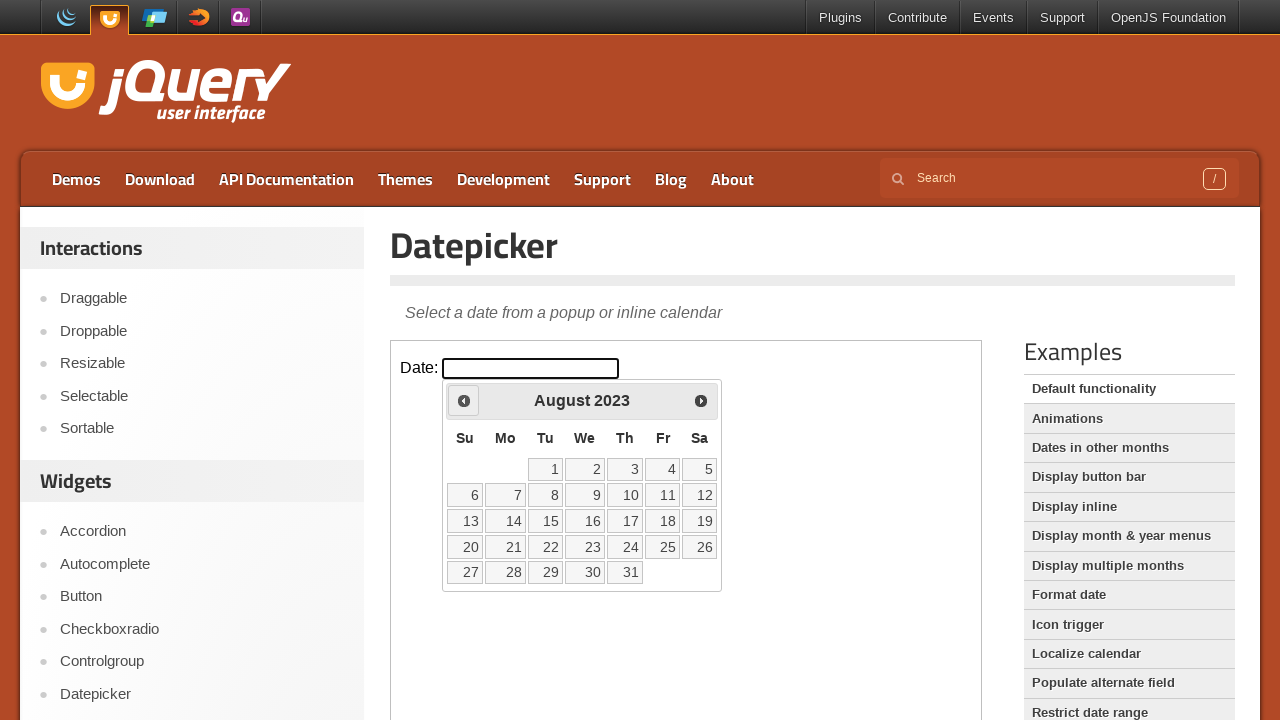

Clicked previous arrow to navigate to earlier dates at (464, 400) on iframe >> nth=0 >> internal:control=enter-frame >> xpath=//*[@id="ui-datepicker-
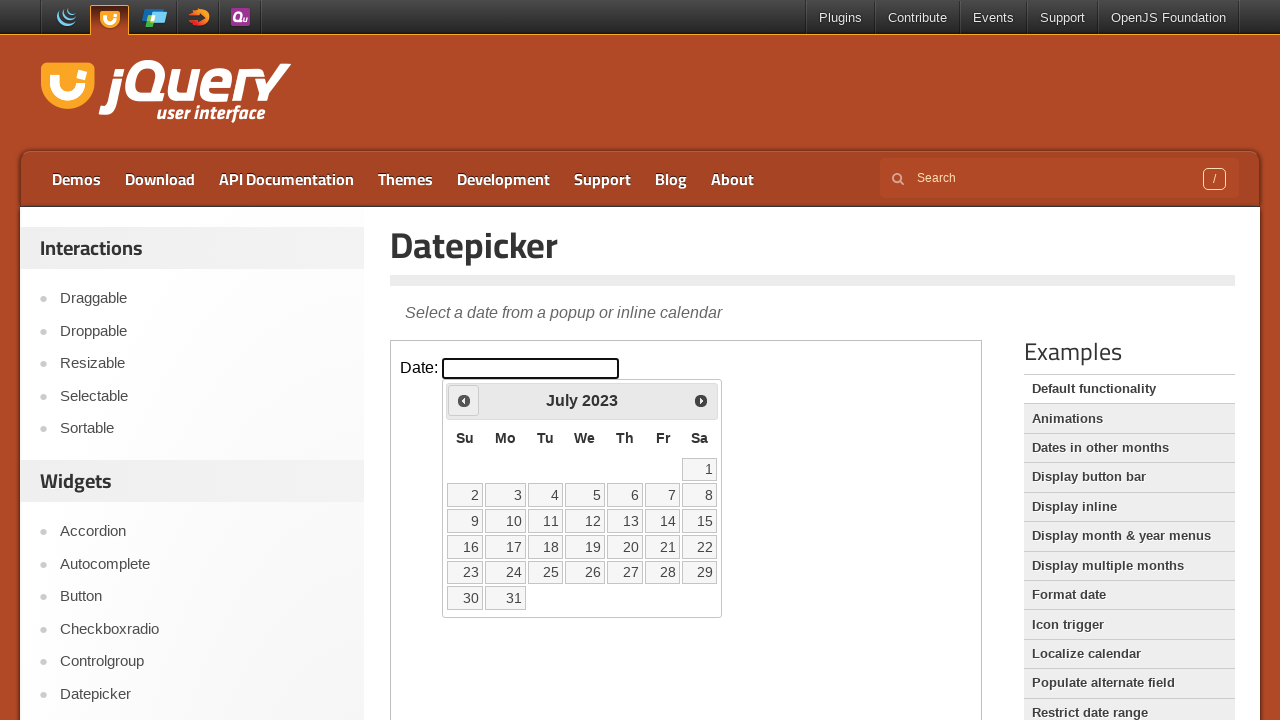

Retrieved current month: July
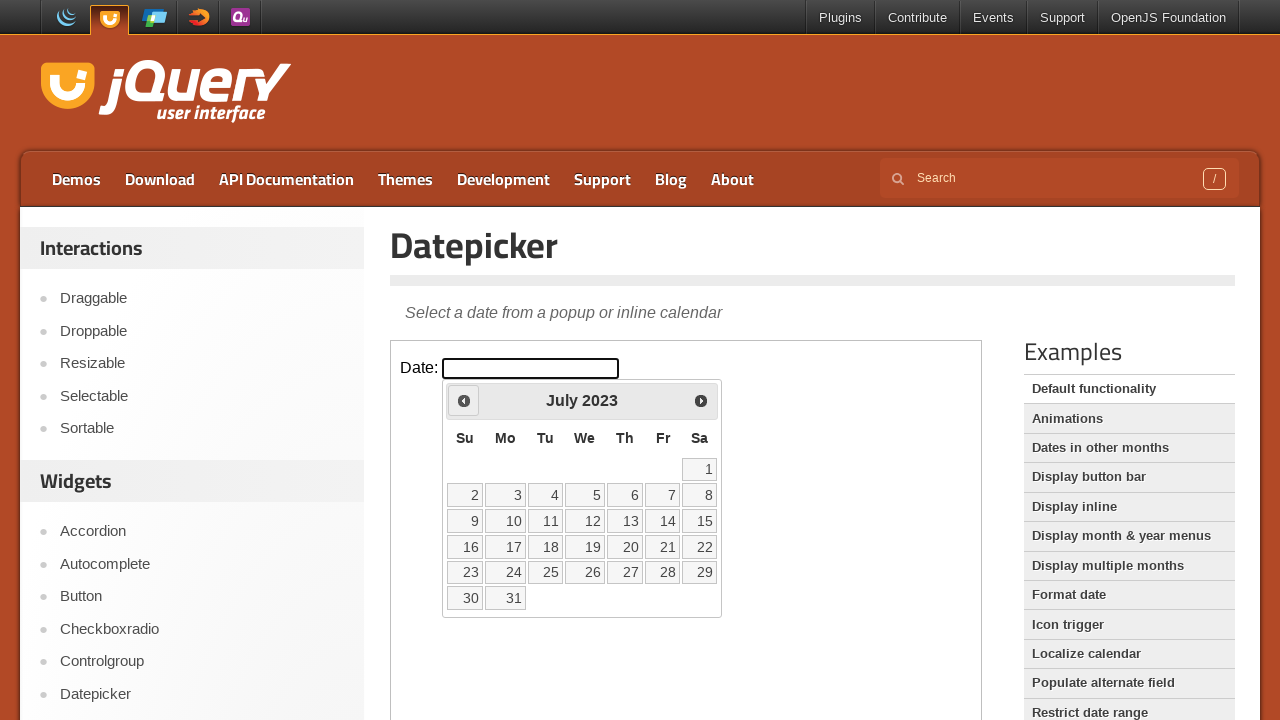

Retrieved current year: 2023
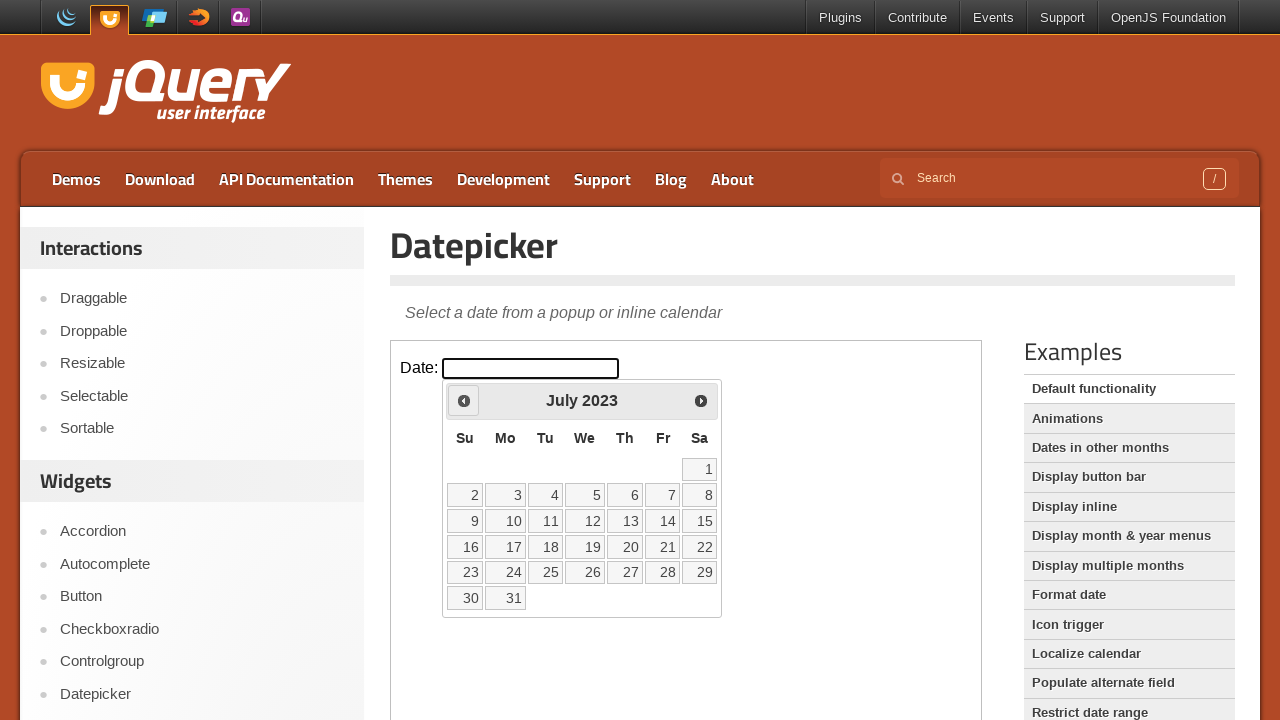

Clicked previous arrow to navigate to earlier dates at (464, 400) on iframe >> nth=0 >> internal:control=enter-frame >> xpath=//*[@id="ui-datepicker-
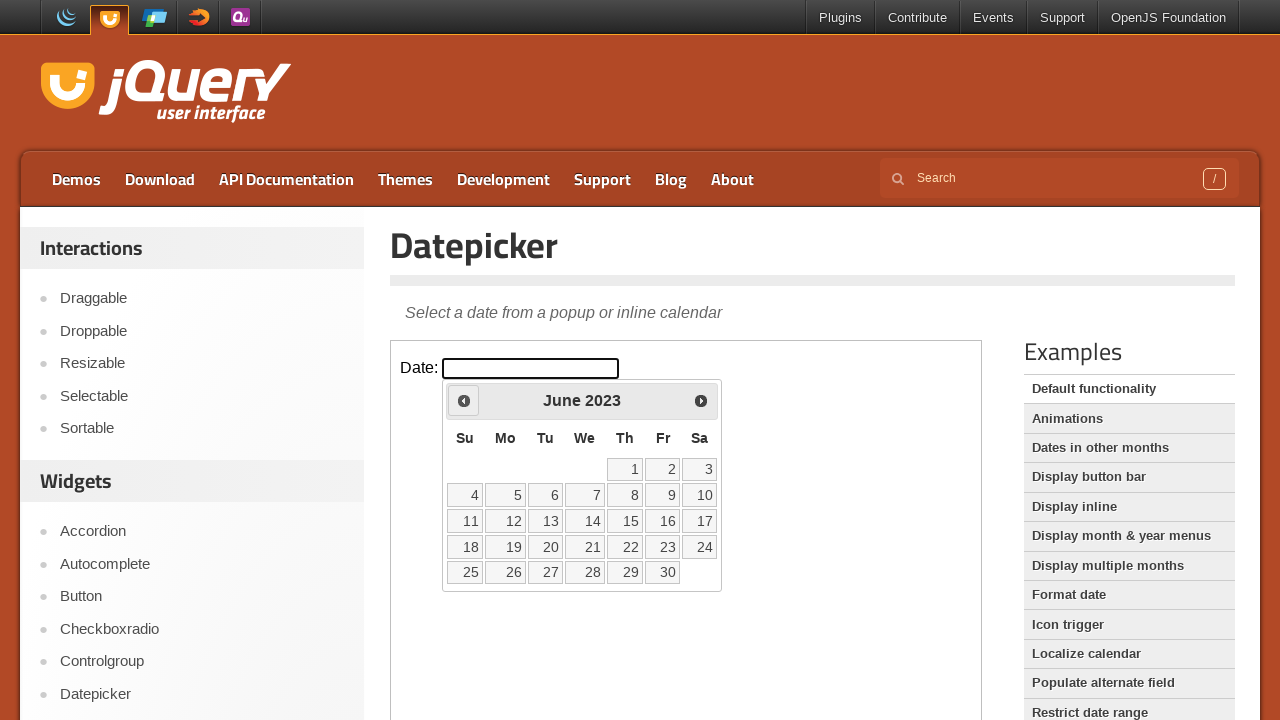

Retrieved current month: June
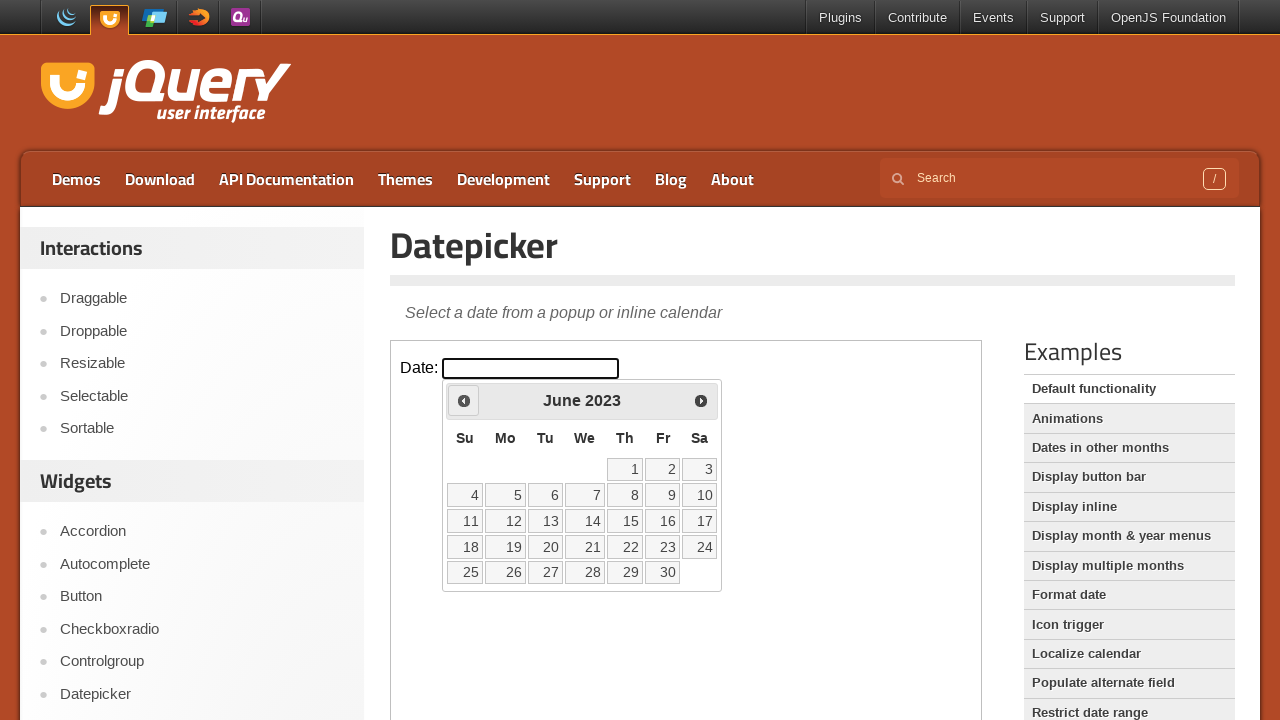

Retrieved current year: 2023
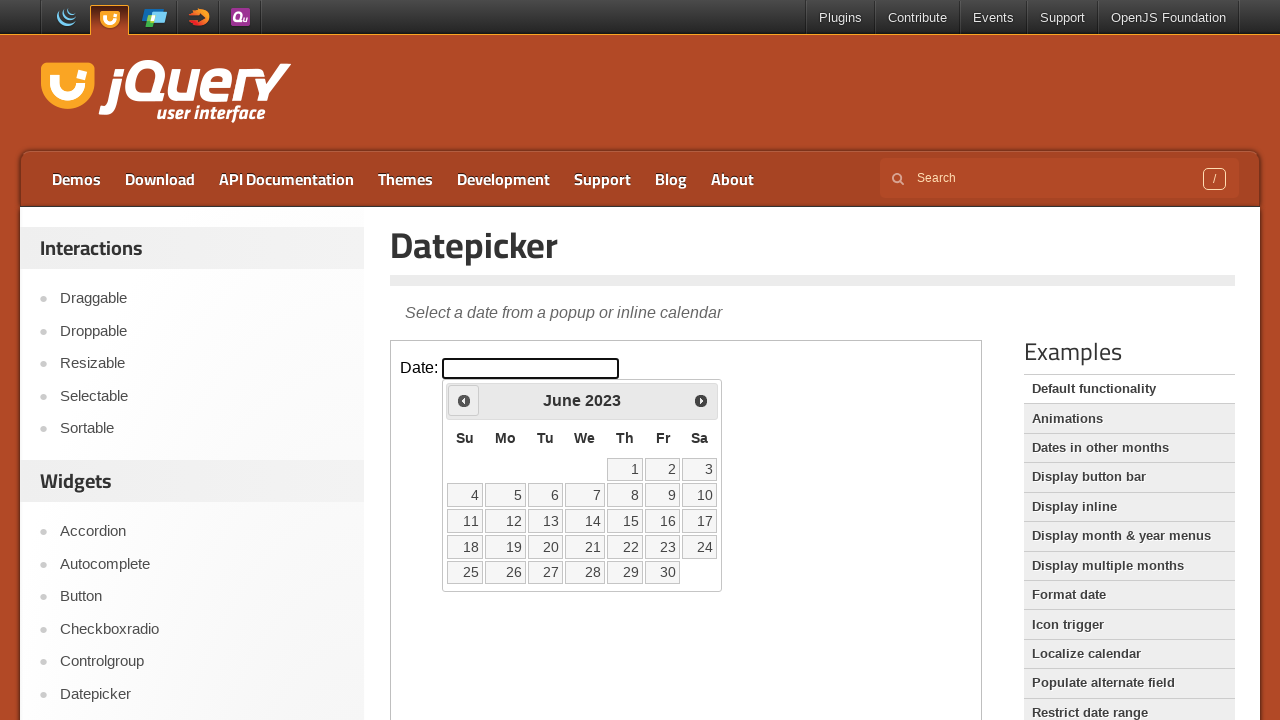

Reached target month and year: June 2023
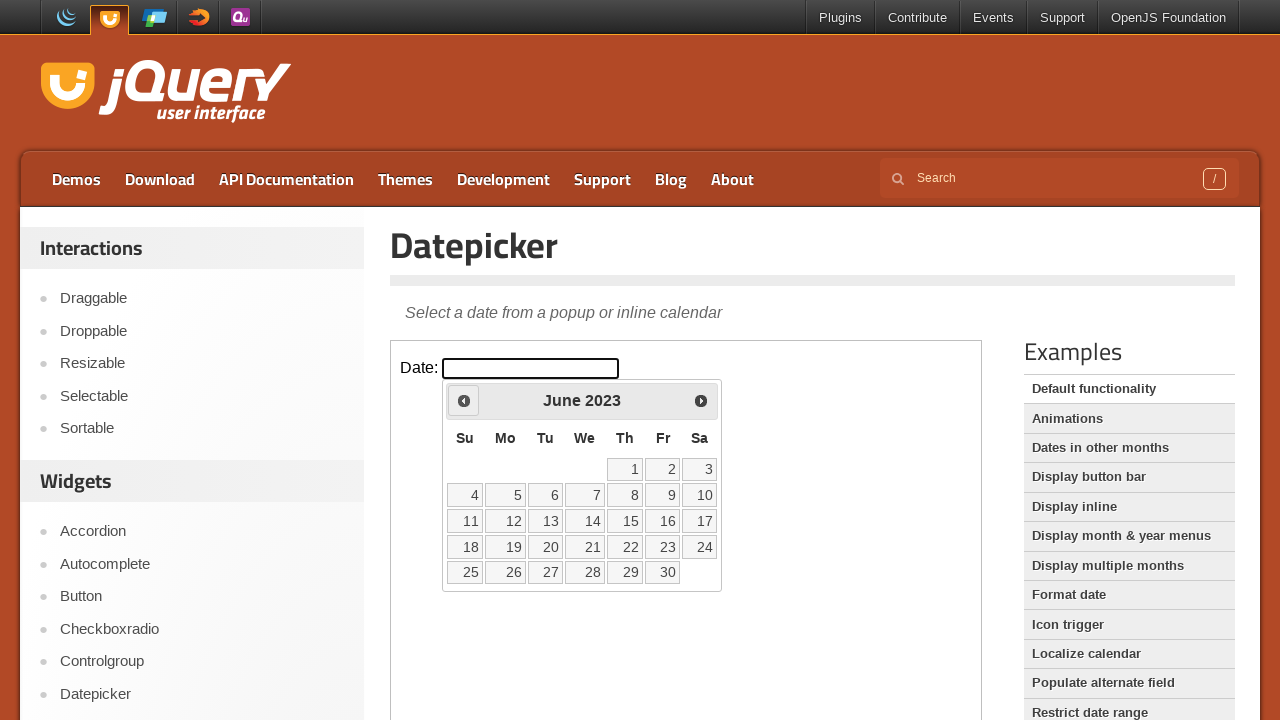

Located all available date elements in the datepicker calendar
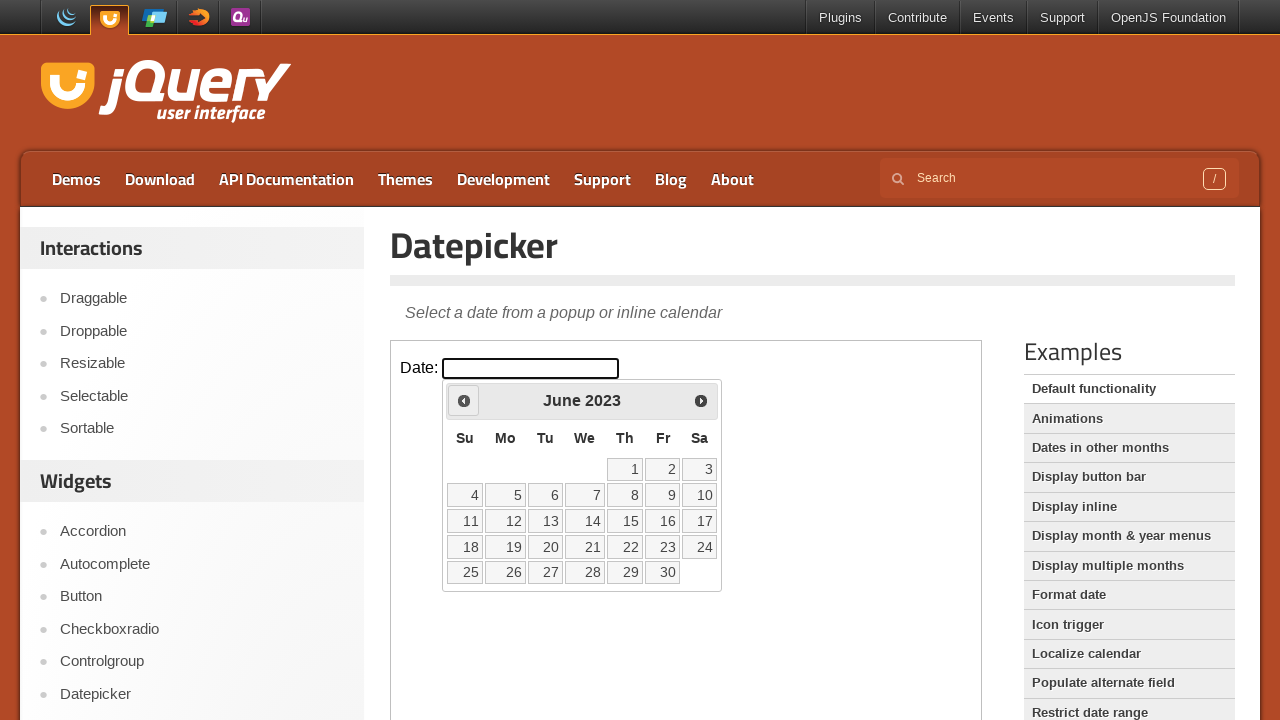

Selected date 11 from the calendar at (465, 521) on iframe >> nth=0 >> internal:control=enter-frame >> xpath=//*[@class='ui-datepick
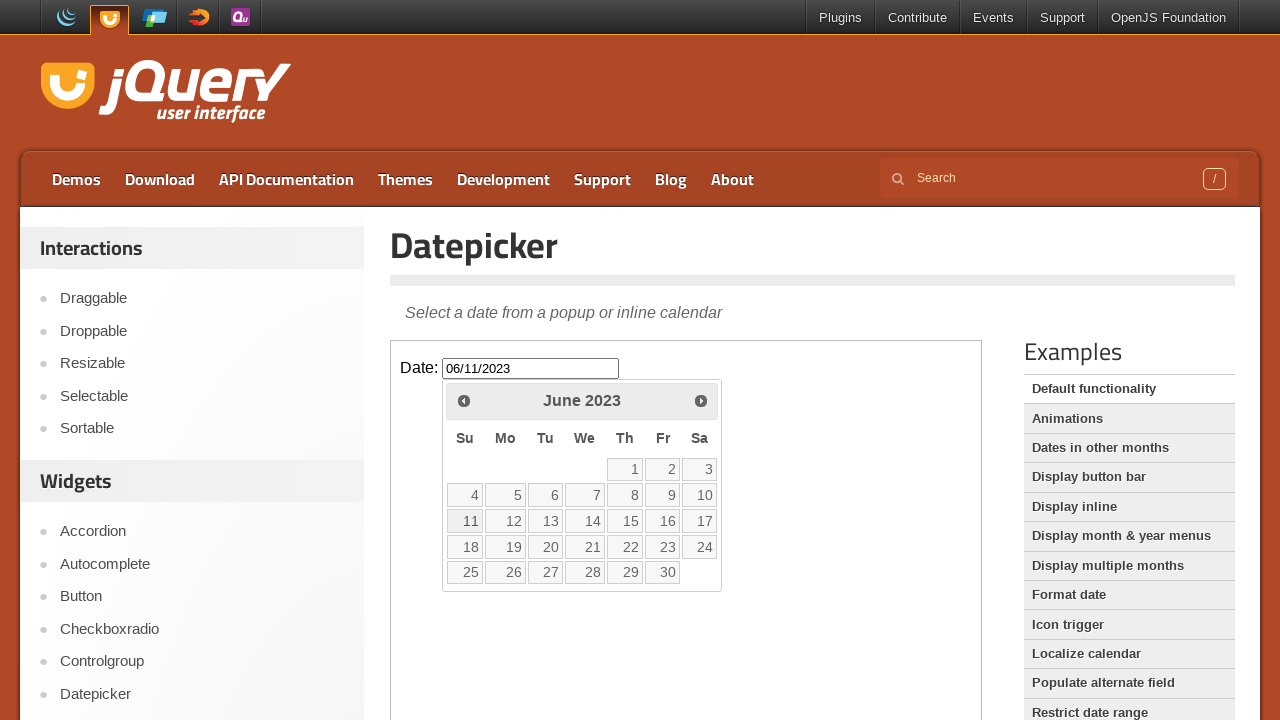

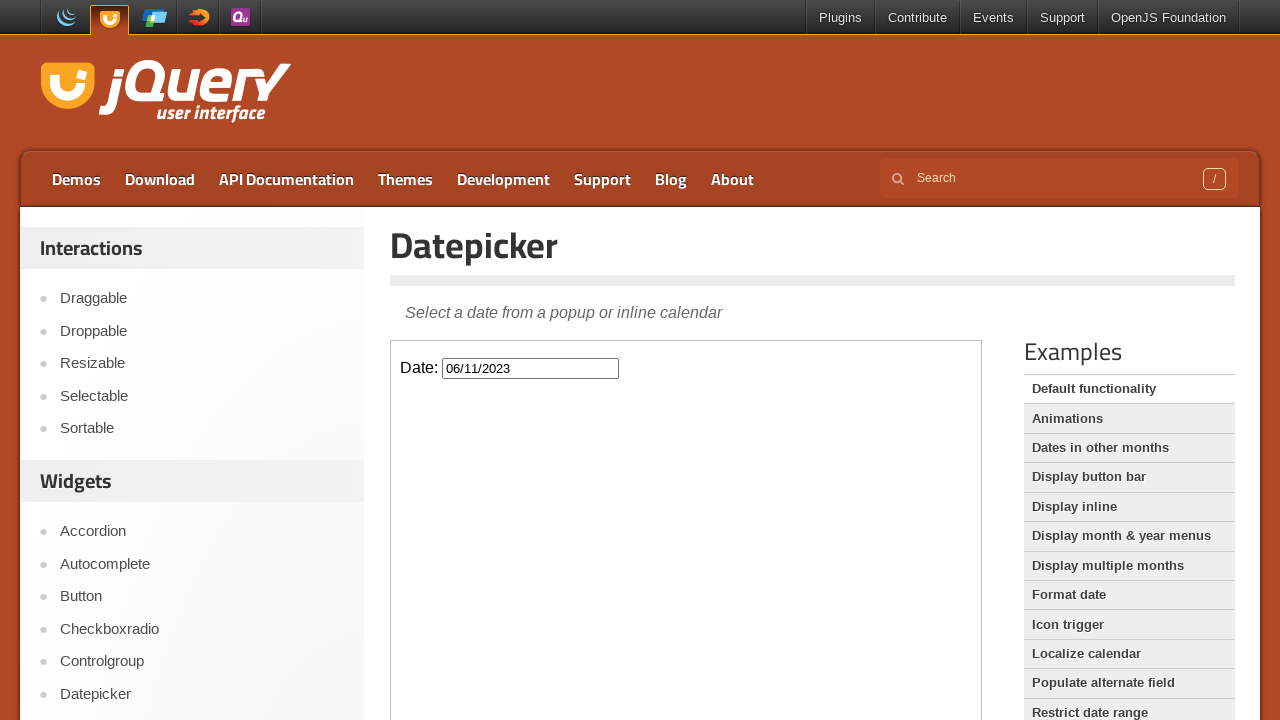